Tests filling out a large form with multiple input fields and submitting it, then handles the resulting alert dialog

Starting URL: http://suninjuly.github.io/huge_form.html

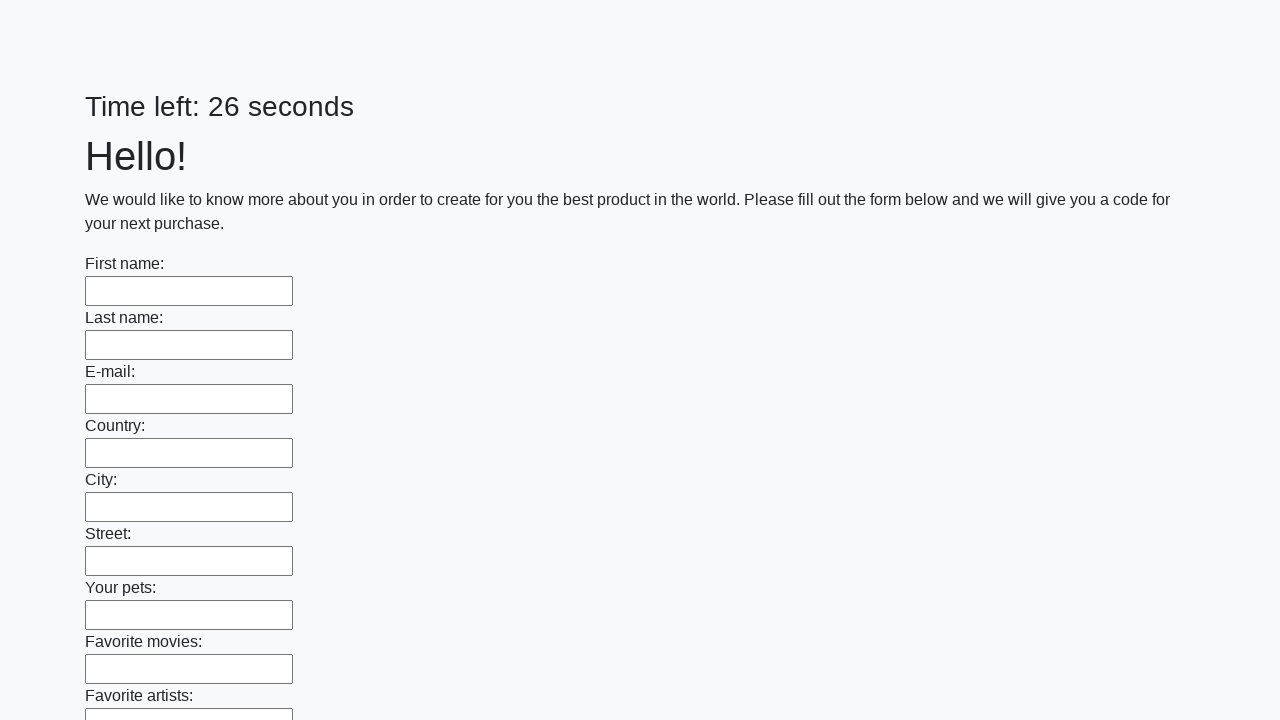

Located all input fields in the form
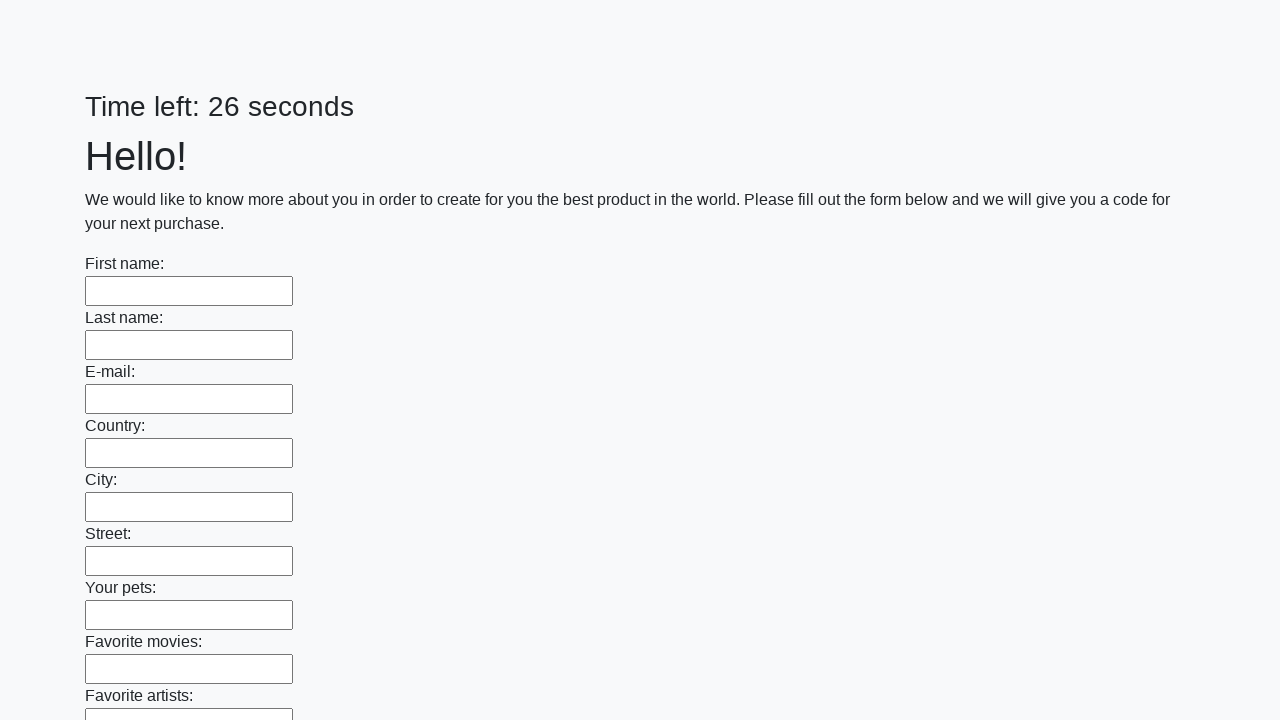

Found 100 input fields to fill
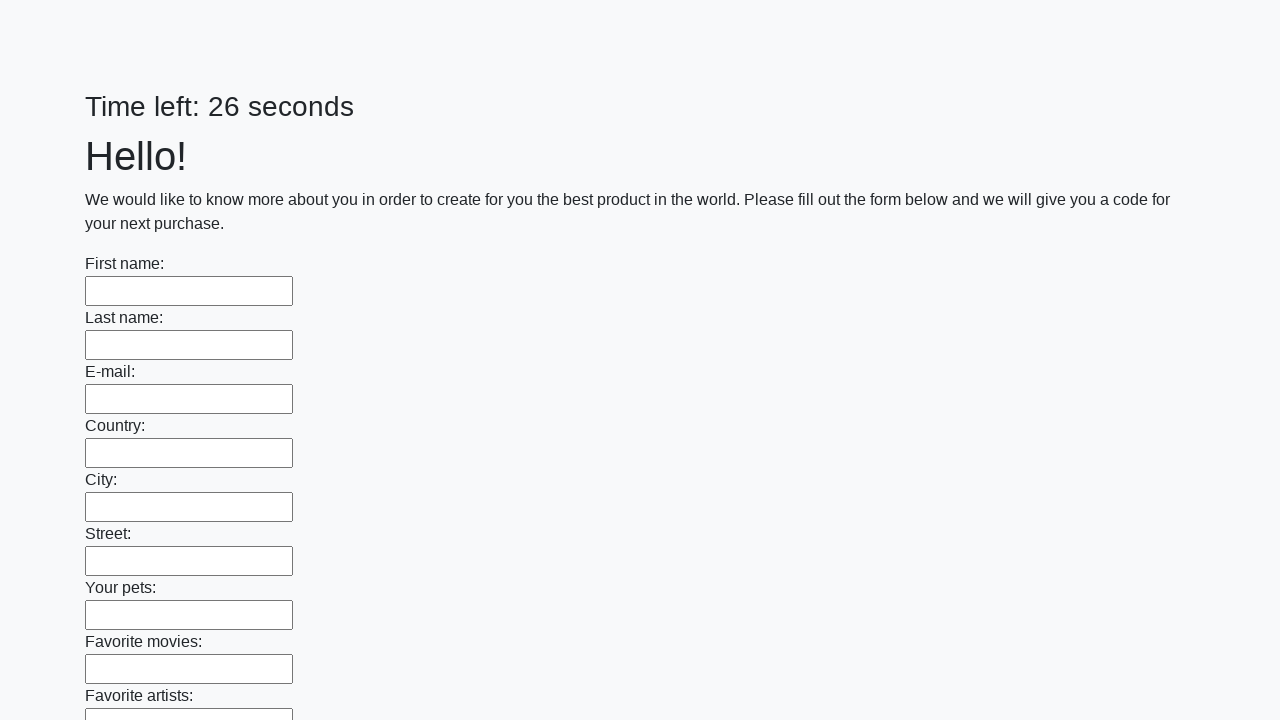

Filled input field 1 of 100 with value 'q' on body > div.container > form > div > input >> nth=0
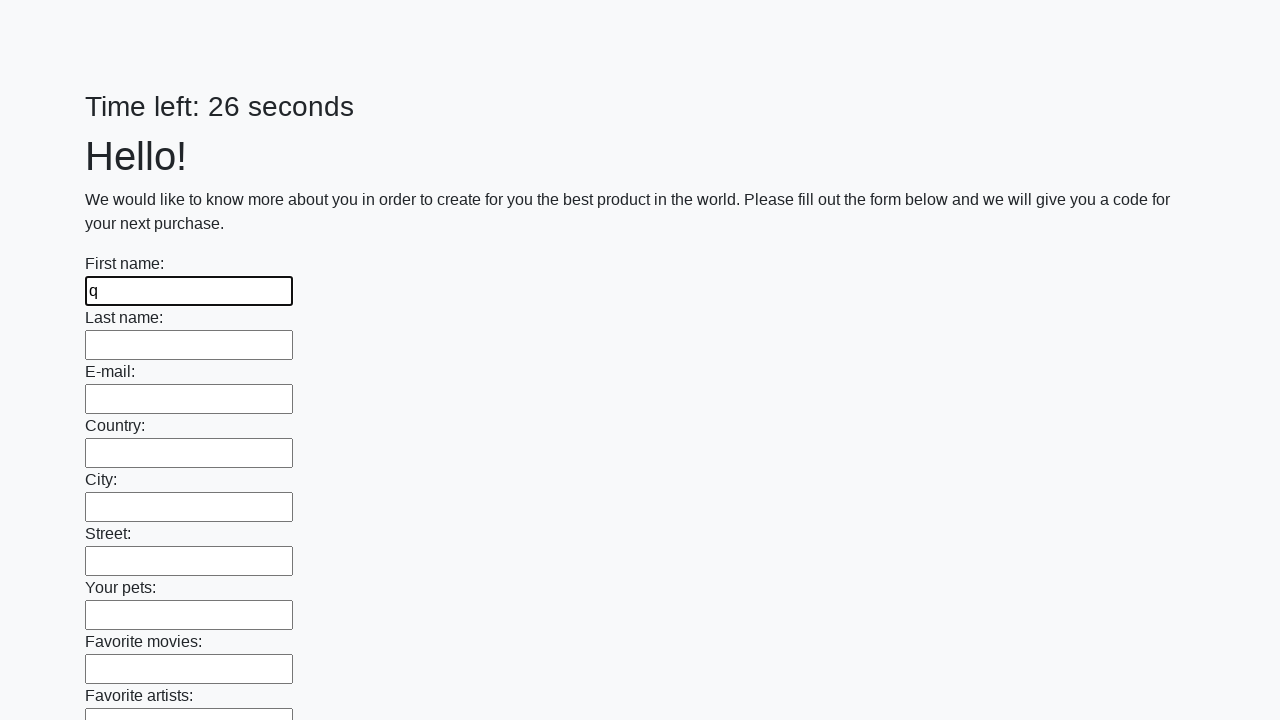

Filled input field 2 of 100 with value 'q' on body > div.container > form > div > input >> nth=1
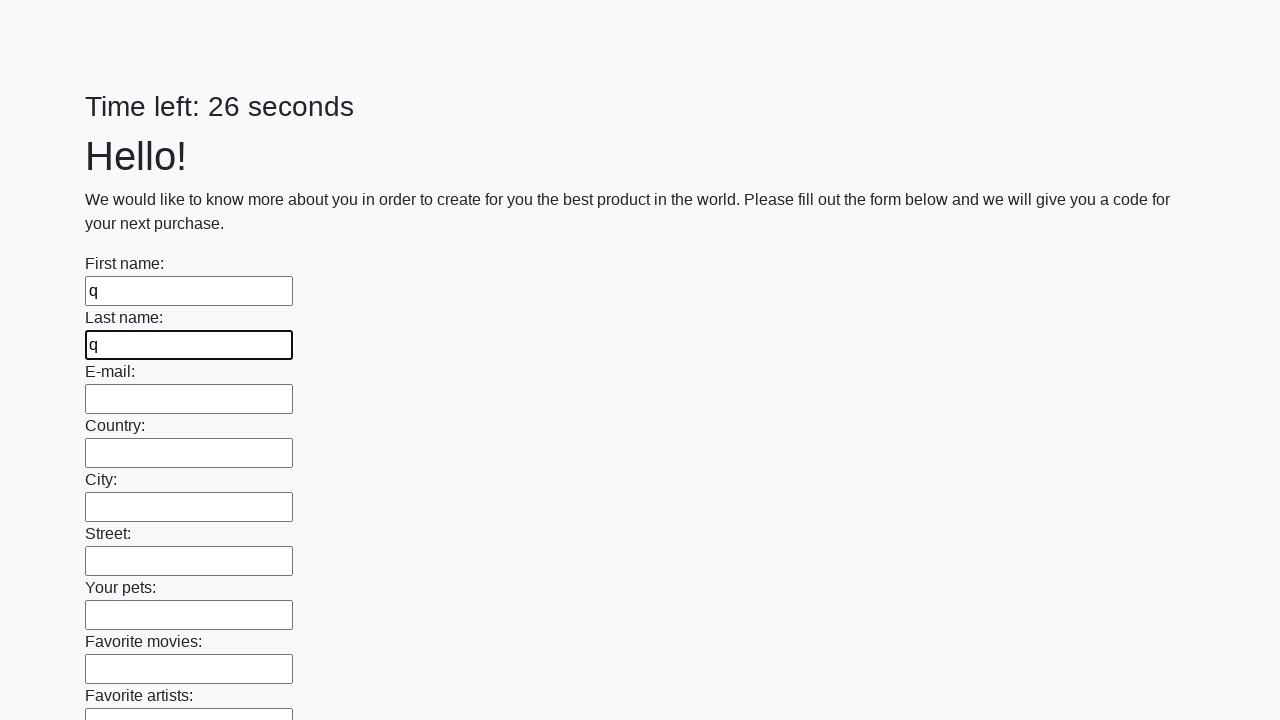

Filled input field 3 of 100 with value 'q' on body > div.container > form > div > input >> nth=2
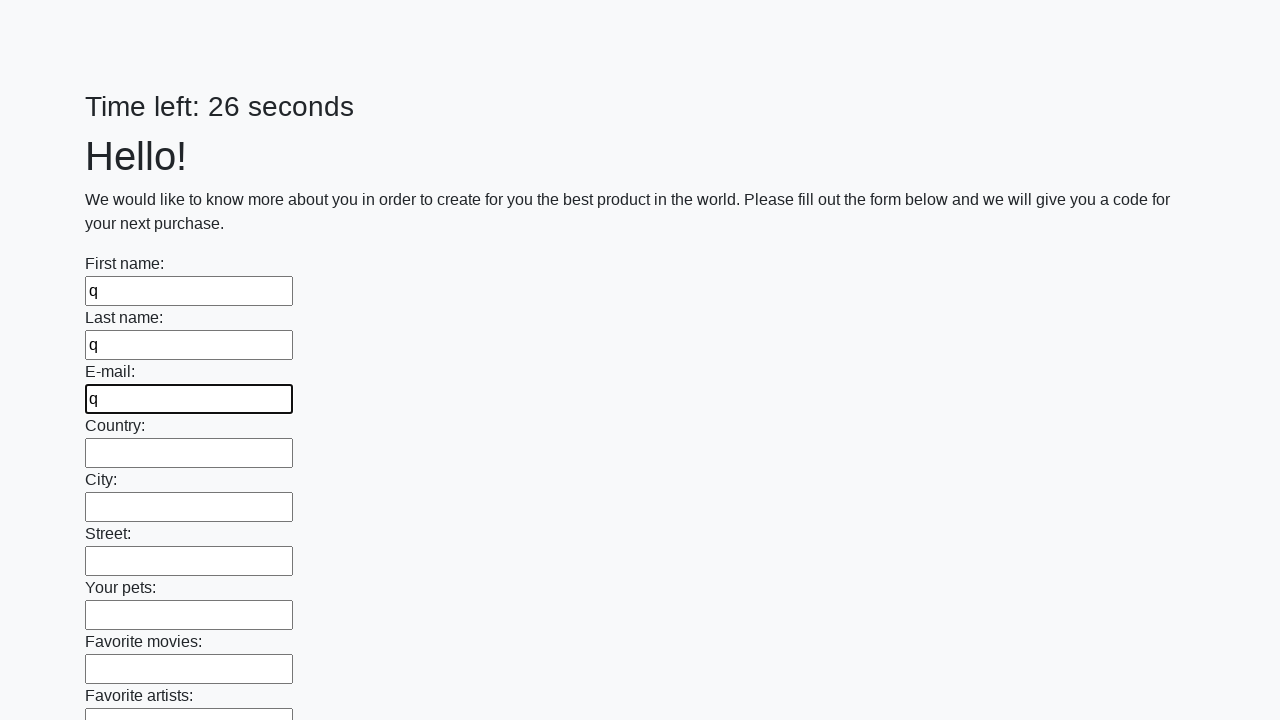

Filled input field 4 of 100 with value 'q' on body > div.container > form > div > input >> nth=3
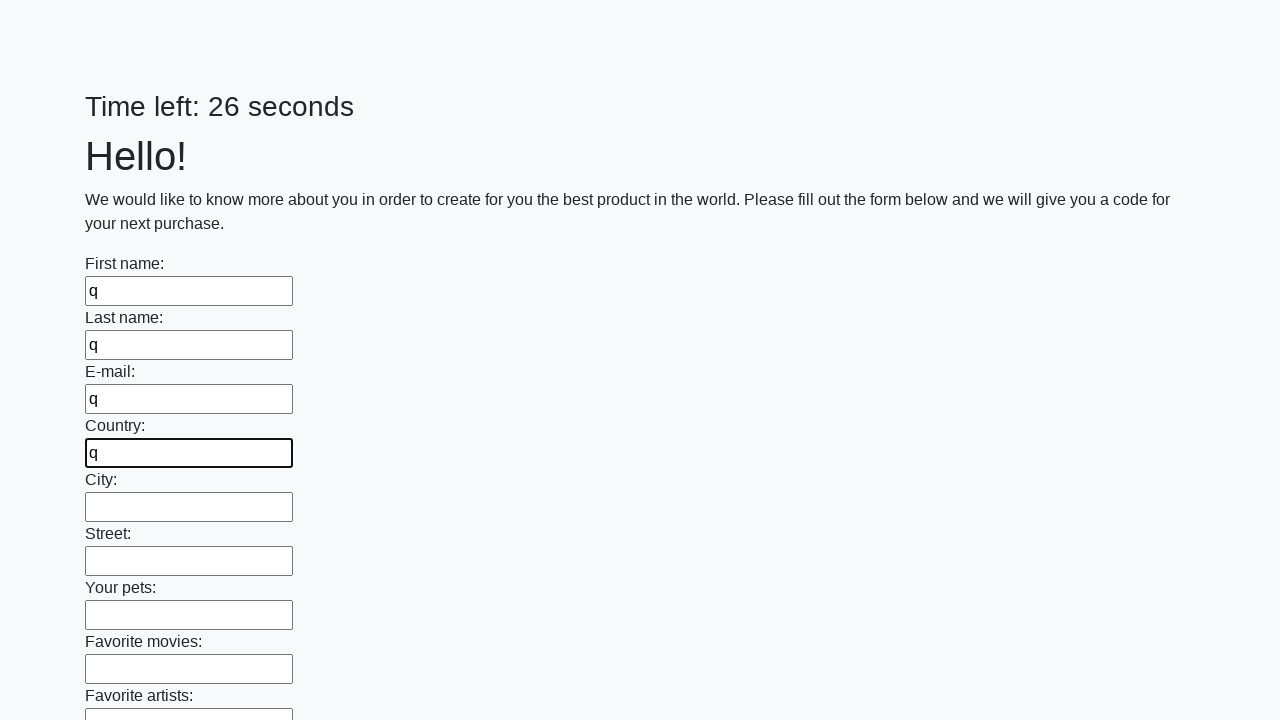

Filled input field 5 of 100 with value 'q' on body > div.container > form > div > input >> nth=4
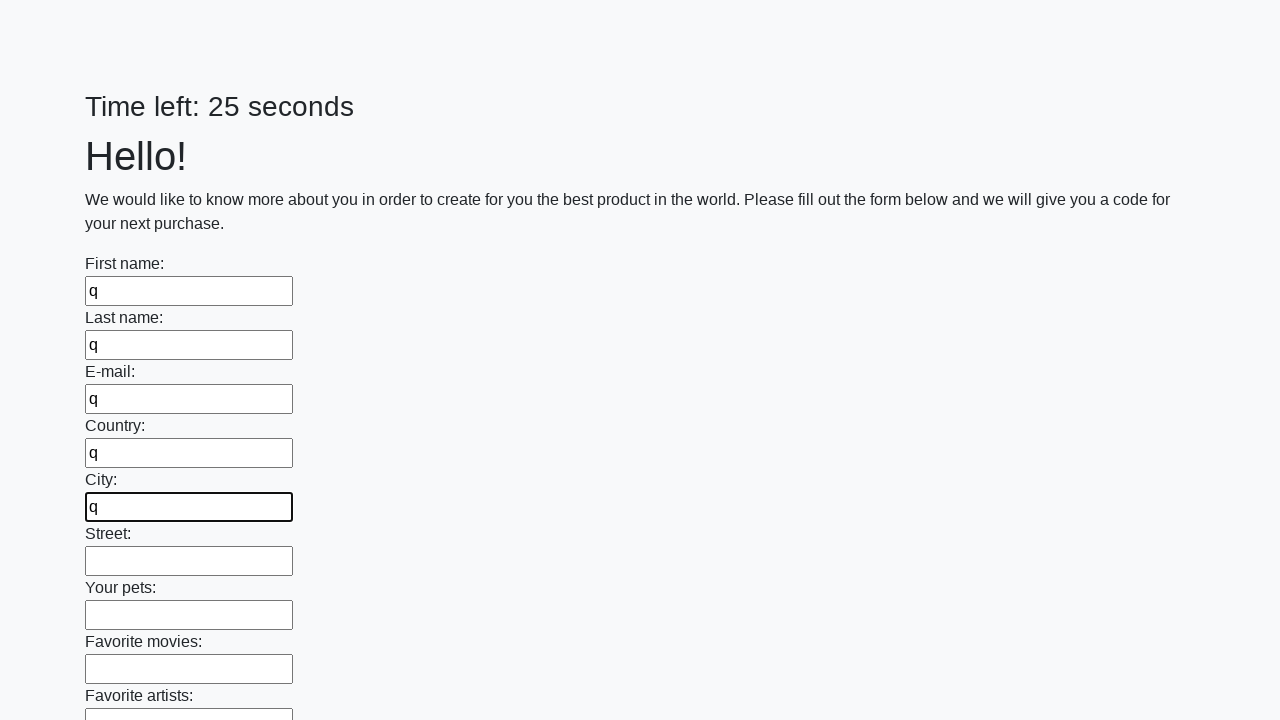

Filled input field 6 of 100 with value 'q' on body > div.container > form > div > input >> nth=5
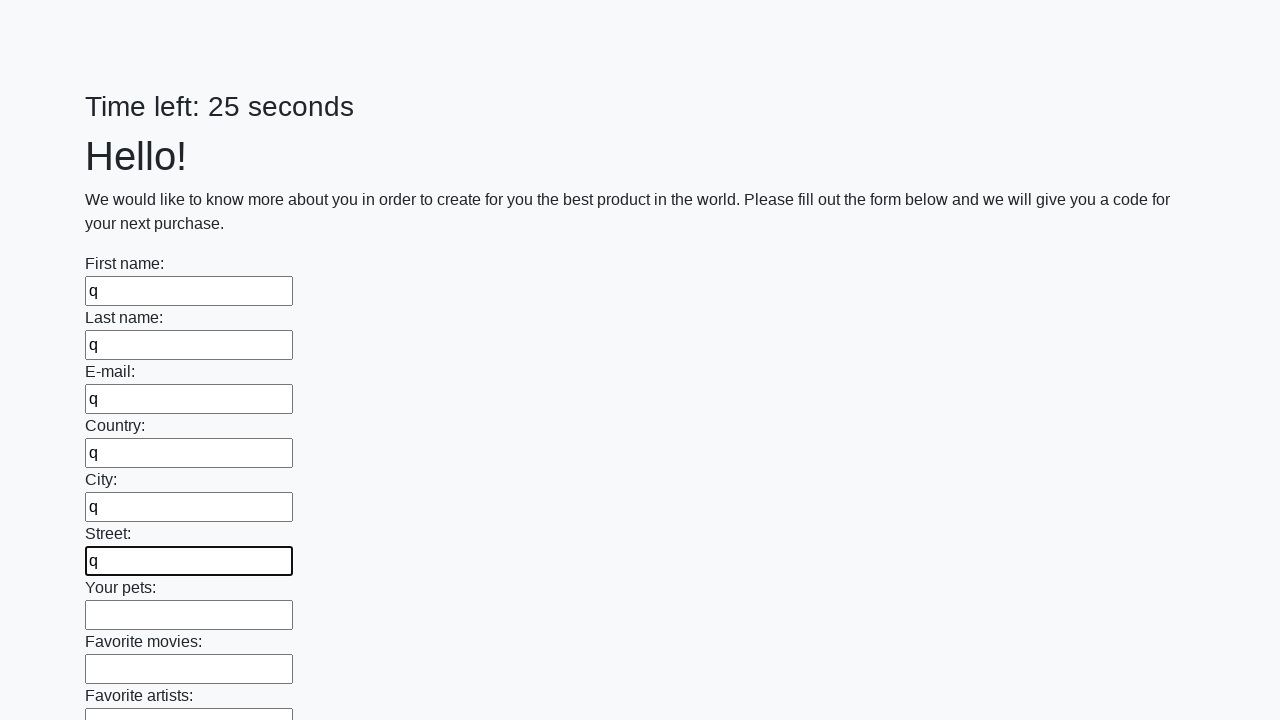

Filled input field 7 of 100 with value 'q' on body > div.container > form > div > input >> nth=6
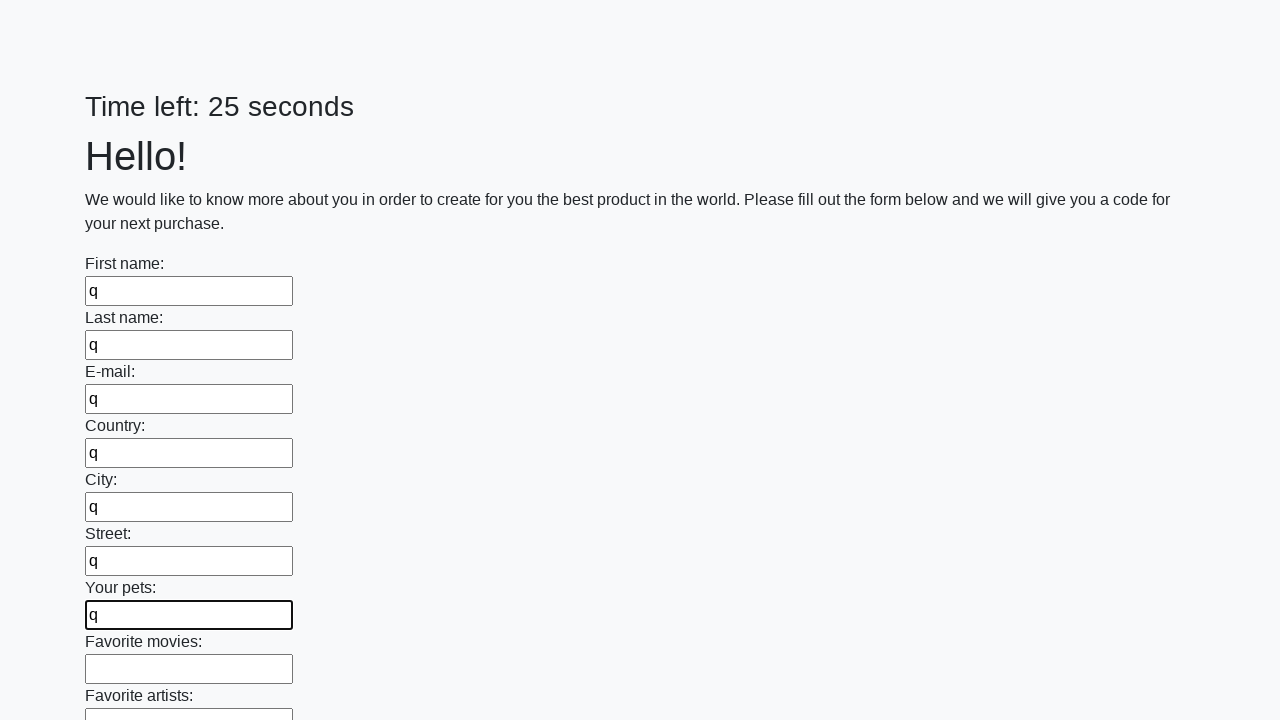

Filled input field 8 of 100 with value 'q' on body > div.container > form > div > input >> nth=7
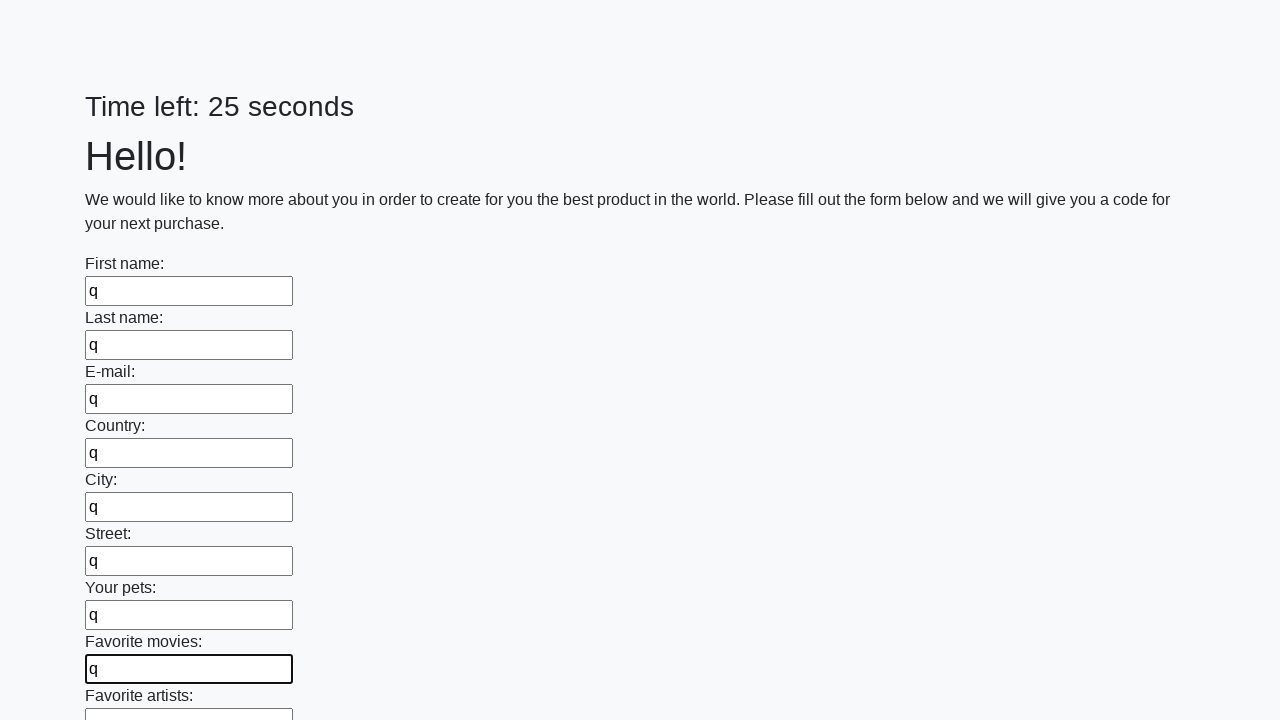

Filled input field 9 of 100 with value 'q' on body > div.container > form > div > input >> nth=8
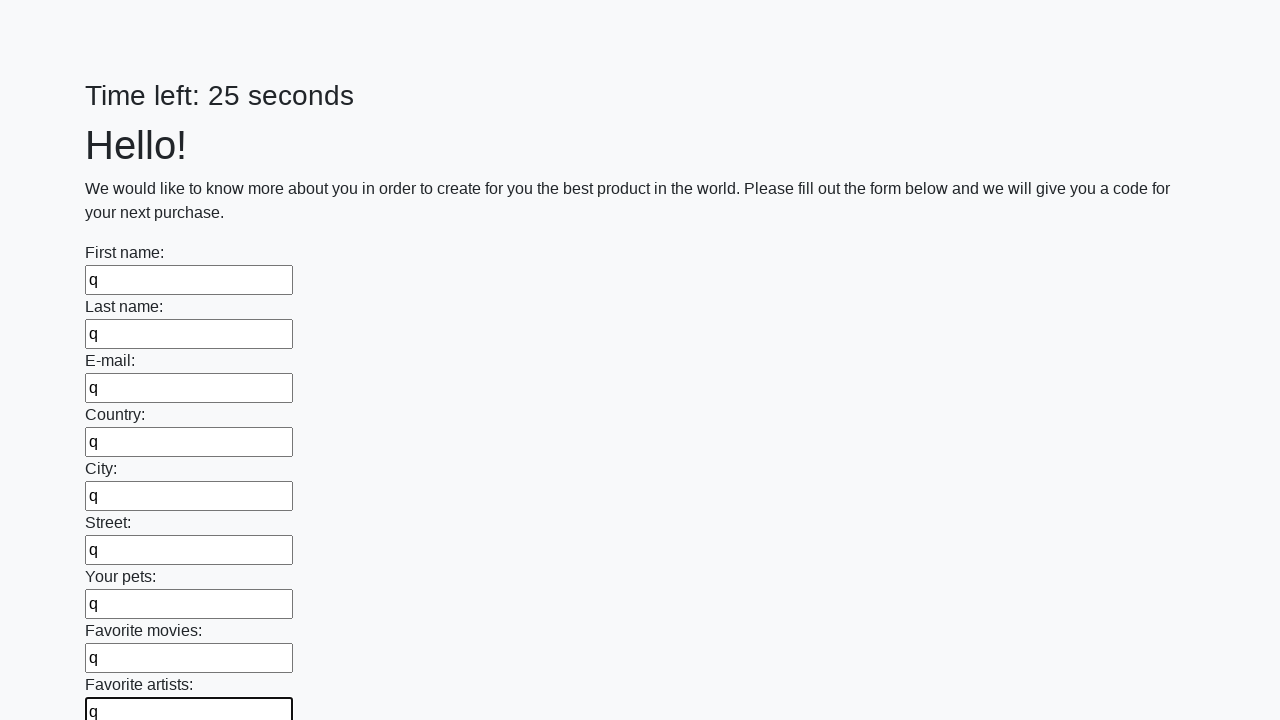

Filled input field 10 of 100 with value 'q' on body > div.container > form > div > input >> nth=9
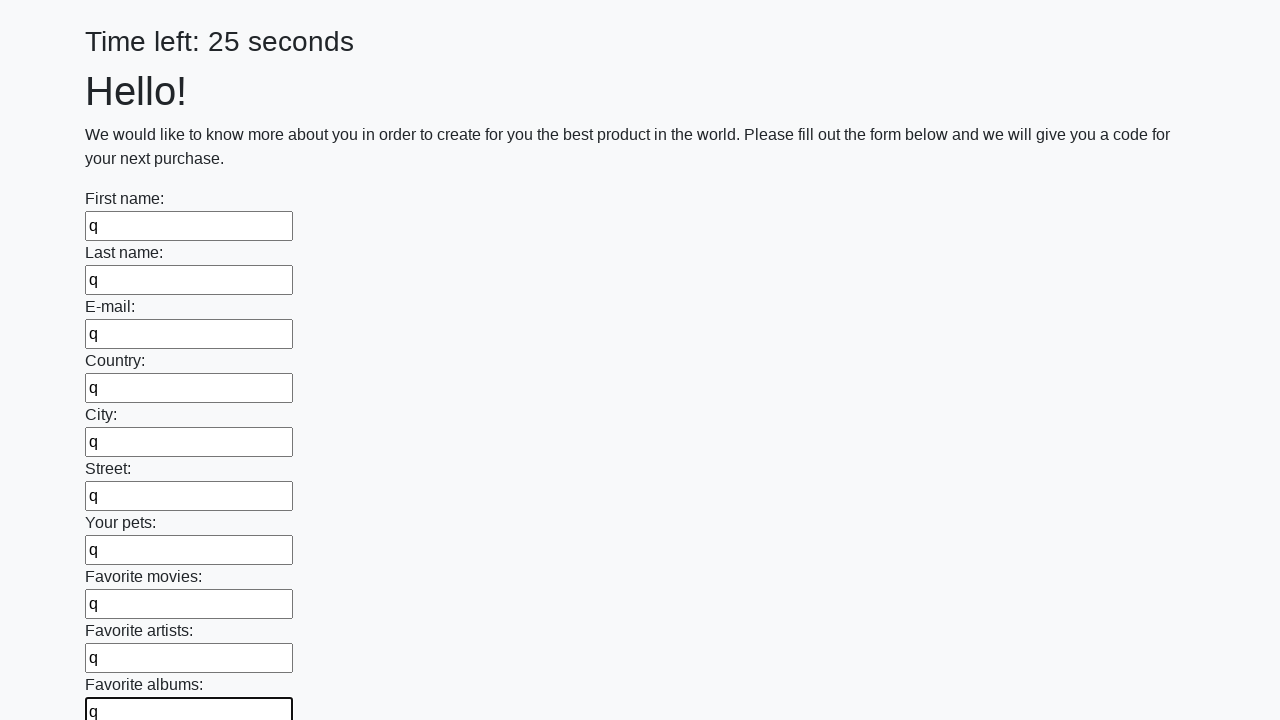

Filled input field 11 of 100 with value 'q' on body > div.container > form > div > input >> nth=10
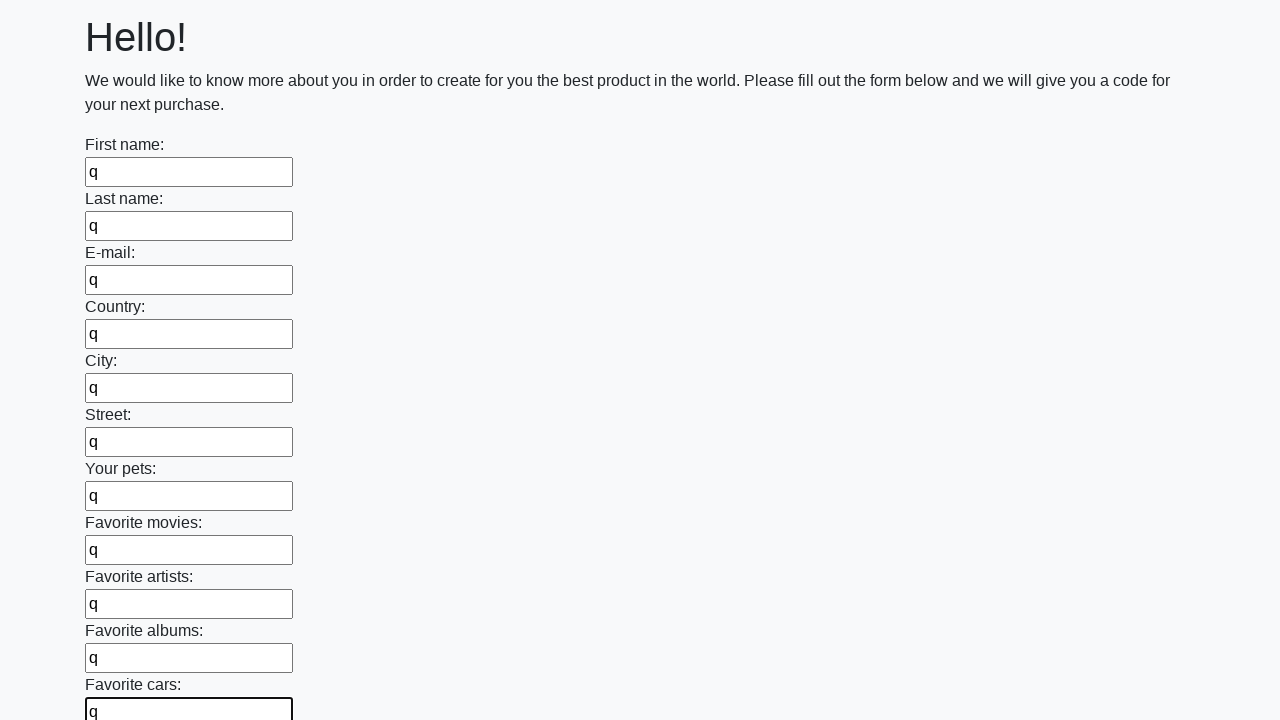

Filled input field 12 of 100 with value 'q' on body > div.container > form > div > input >> nth=11
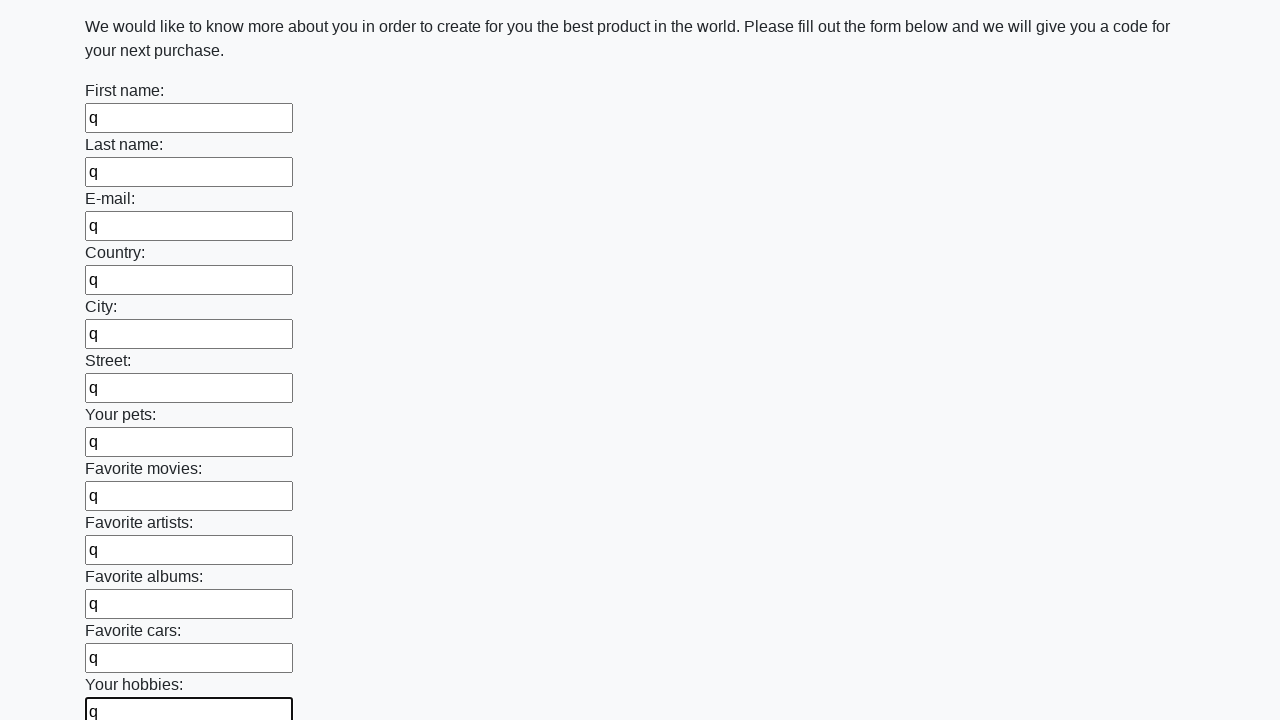

Filled input field 13 of 100 with value 'q' on body > div.container > form > div > input >> nth=12
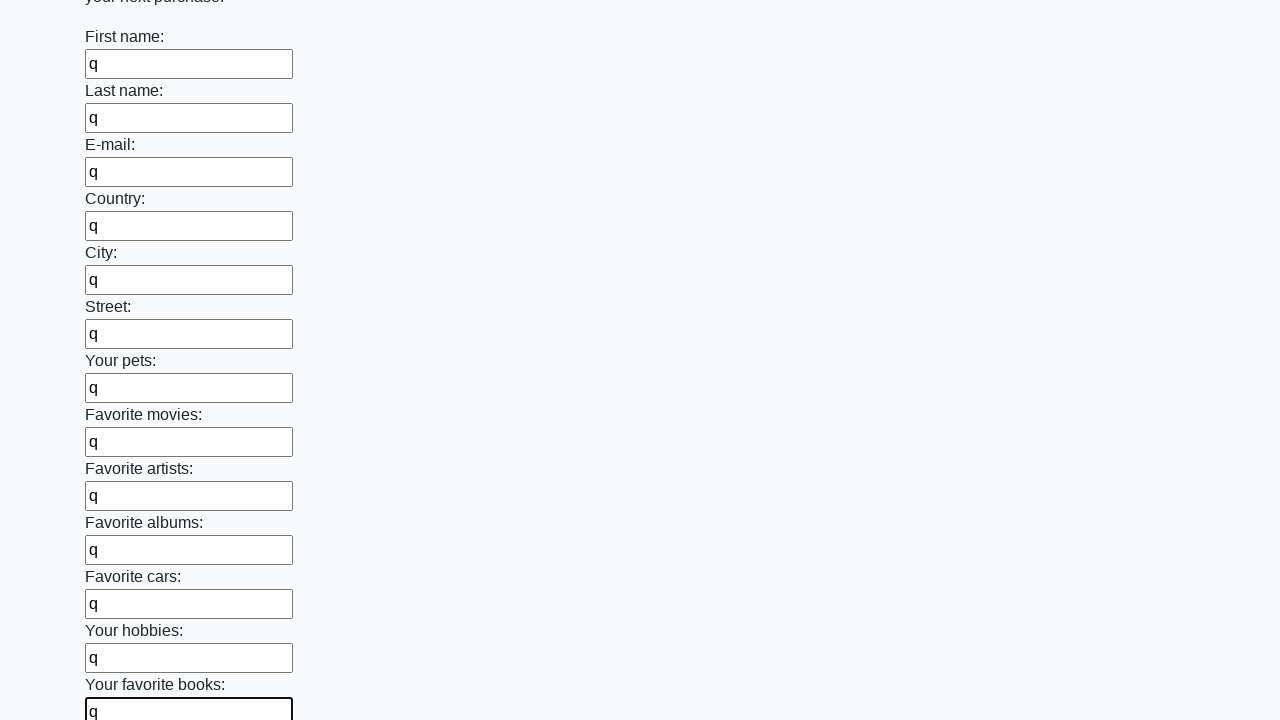

Filled input field 14 of 100 with value 'q' on body > div.container > form > div > input >> nth=13
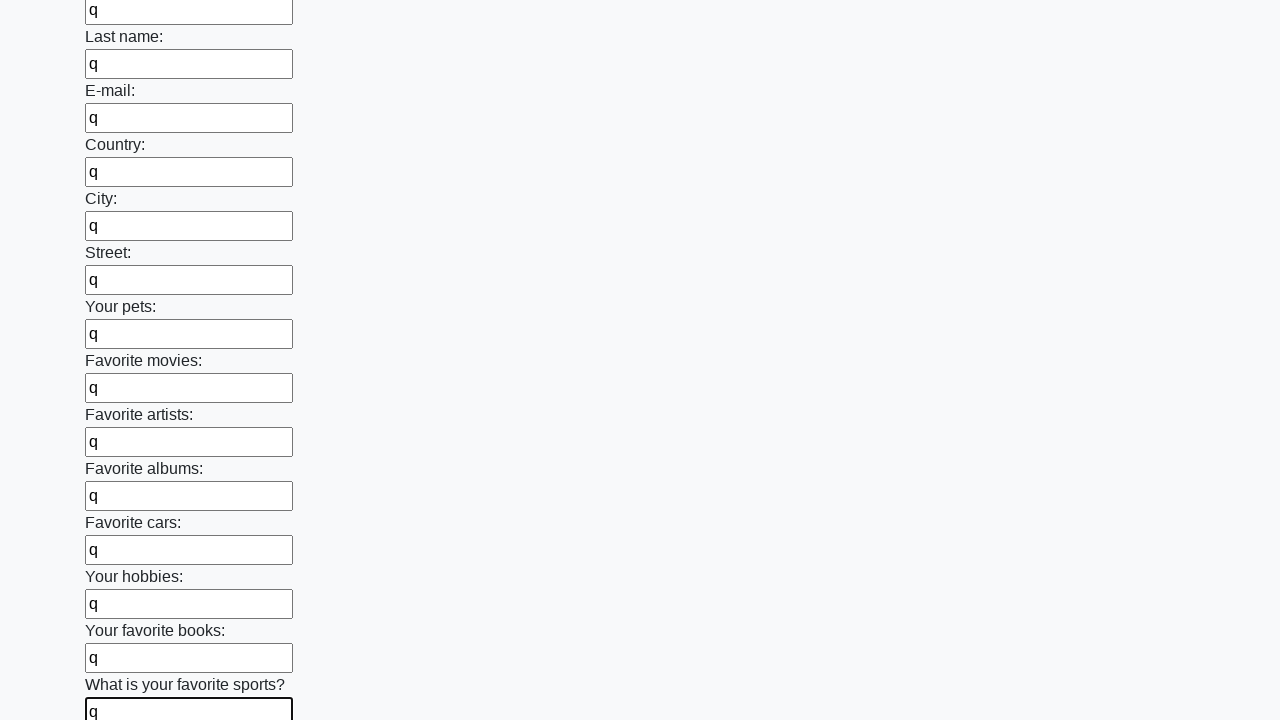

Filled input field 15 of 100 with value 'q' on body > div.container > form > div > input >> nth=14
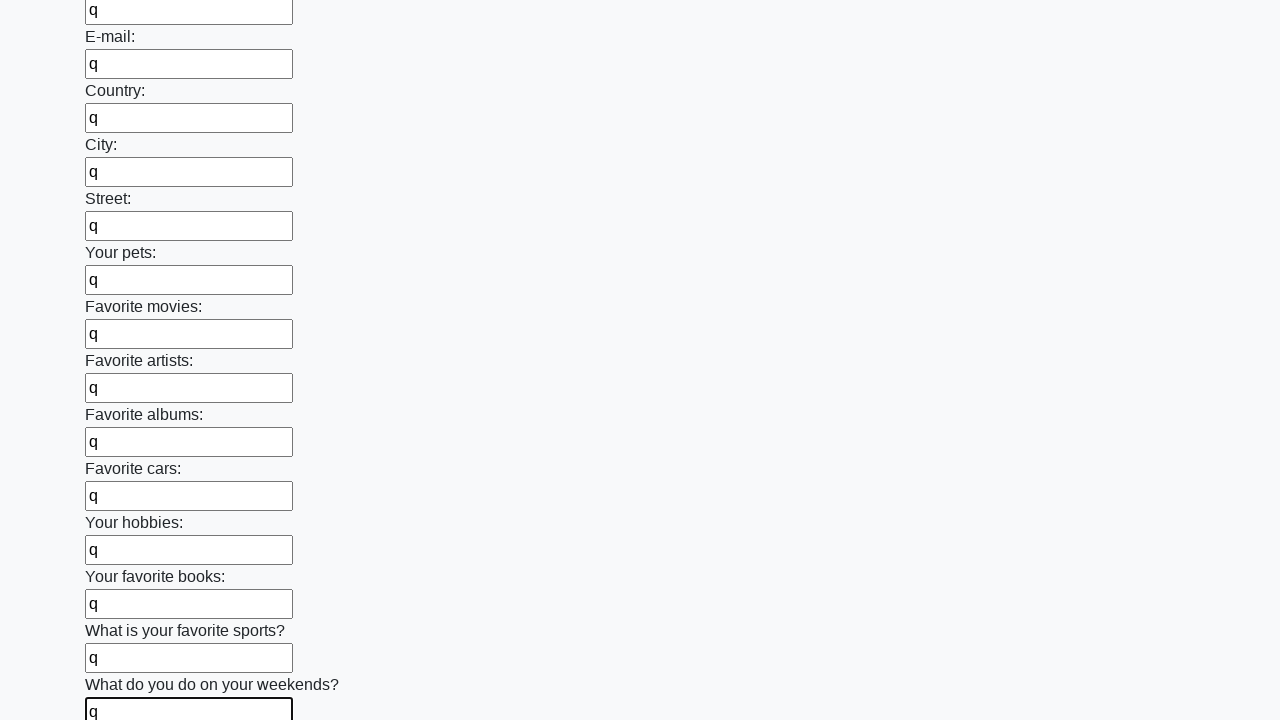

Filled input field 16 of 100 with value 'q' on body > div.container > form > div > input >> nth=15
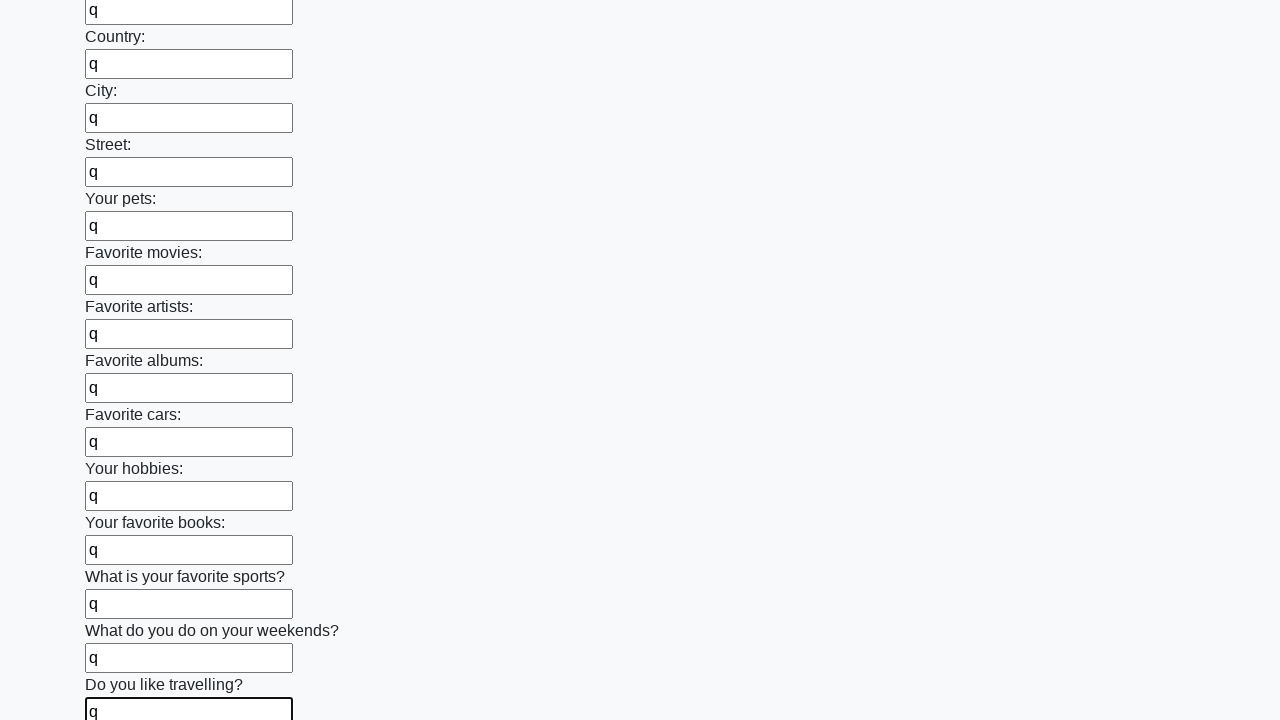

Filled input field 17 of 100 with value 'q' on body > div.container > form > div > input >> nth=16
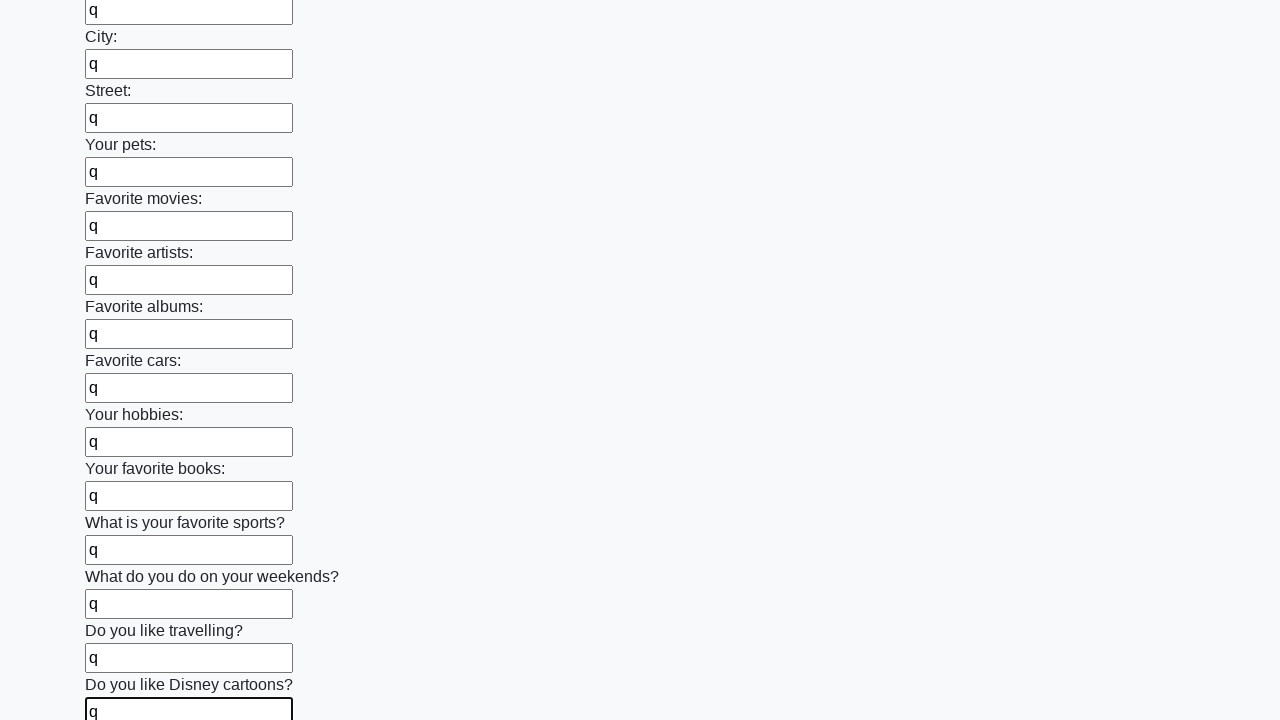

Filled input field 18 of 100 with value 'q' on body > div.container > form > div > input >> nth=17
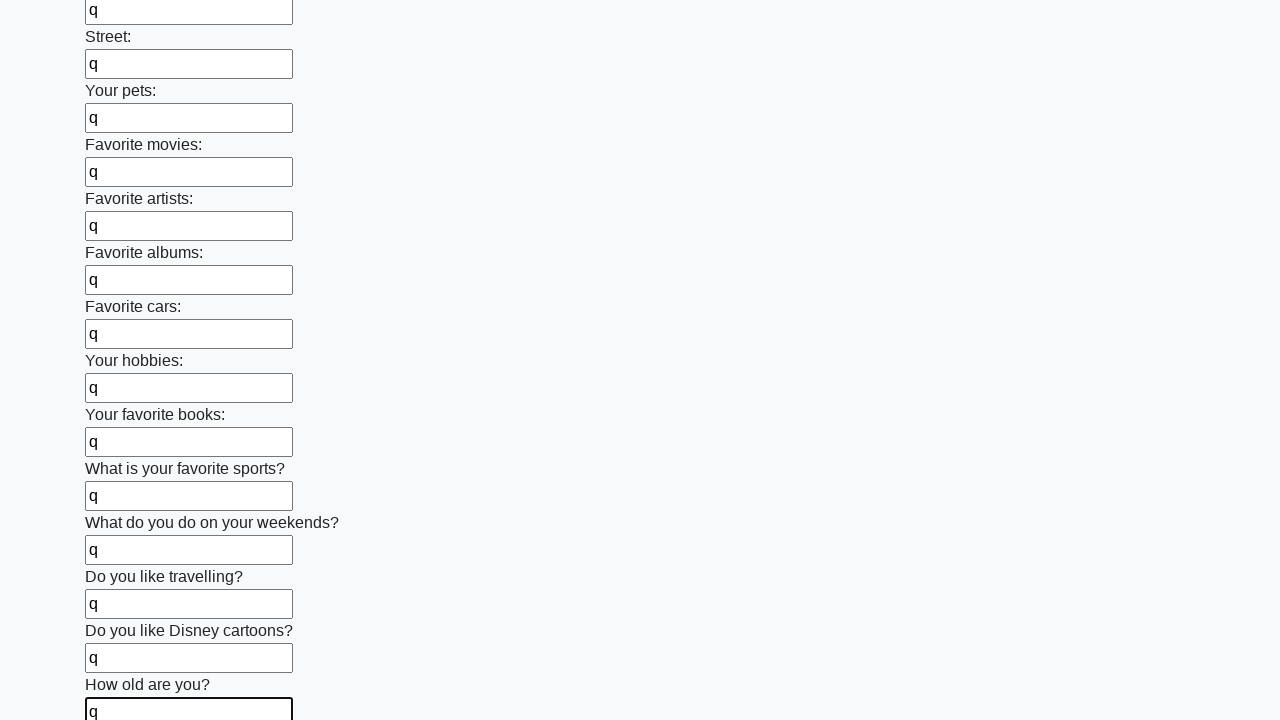

Filled input field 19 of 100 with value 'q' on body > div.container > form > div > input >> nth=18
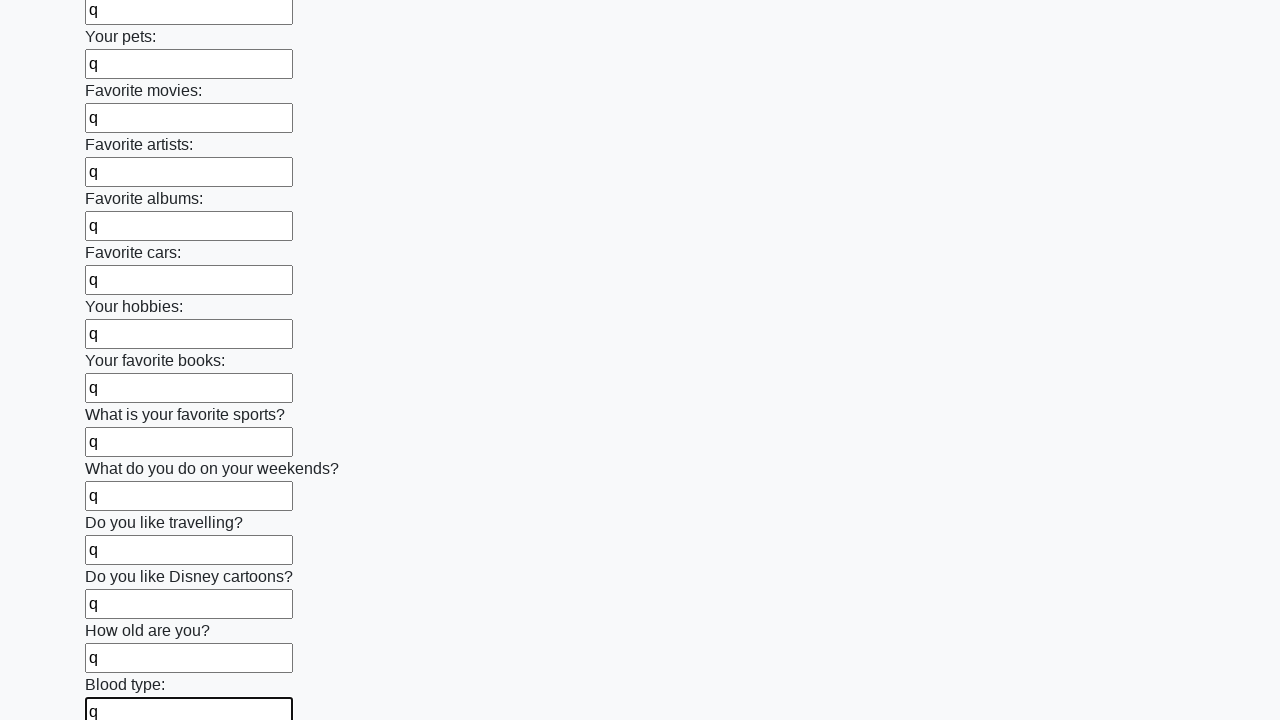

Filled input field 20 of 100 with value 'q' on body > div.container > form > div > input >> nth=19
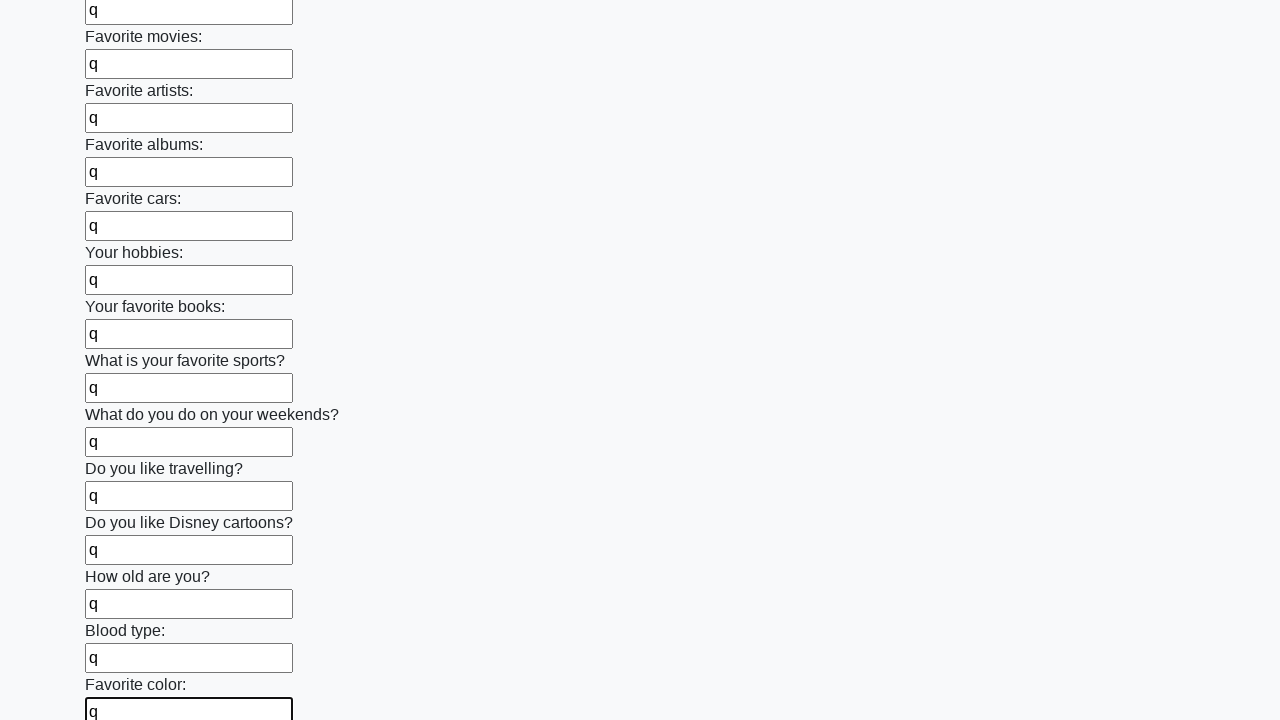

Filled input field 21 of 100 with value 'q' on body > div.container > form > div > input >> nth=20
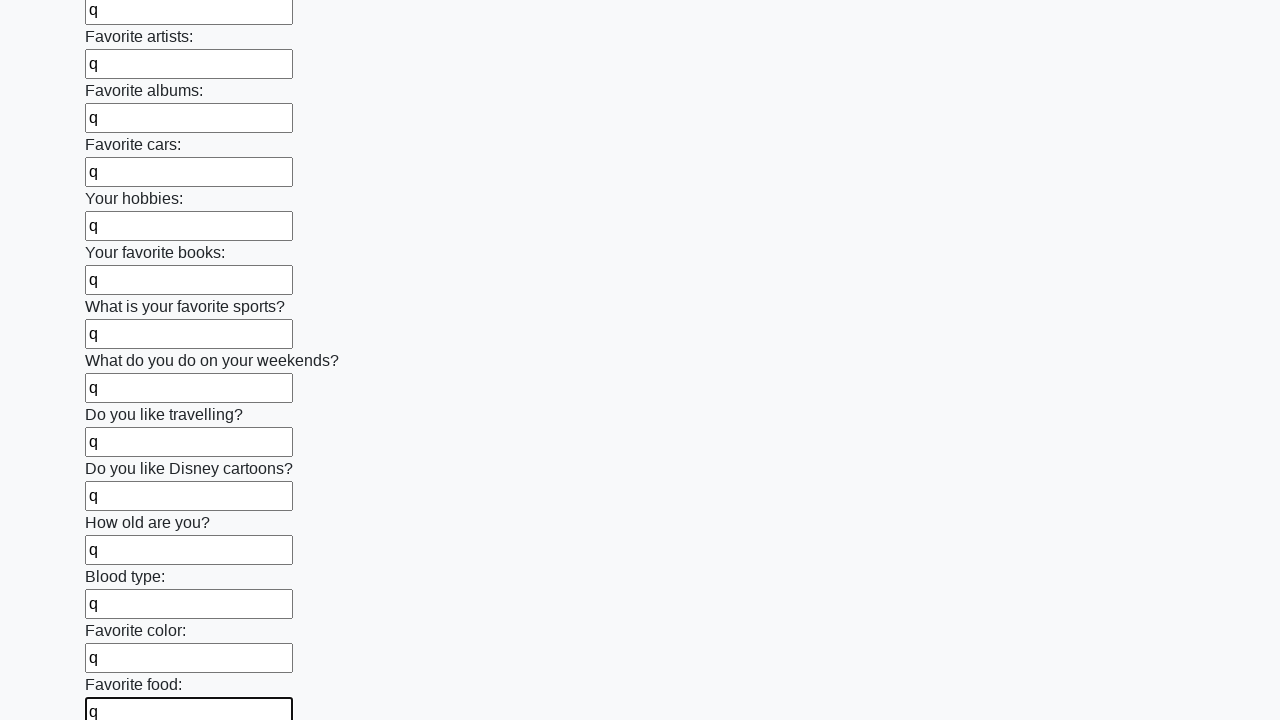

Filled input field 22 of 100 with value 'q' on body > div.container > form > div > input >> nth=21
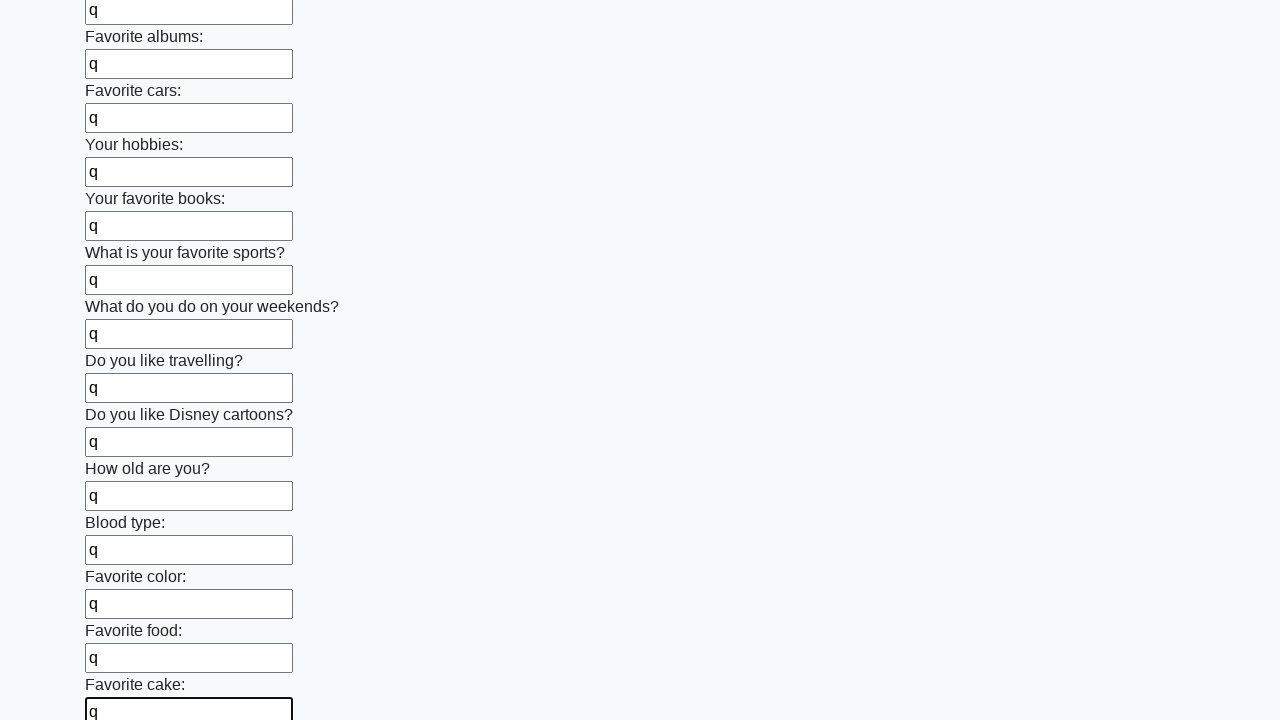

Filled input field 23 of 100 with value 'q' on body > div.container > form > div > input >> nth=22
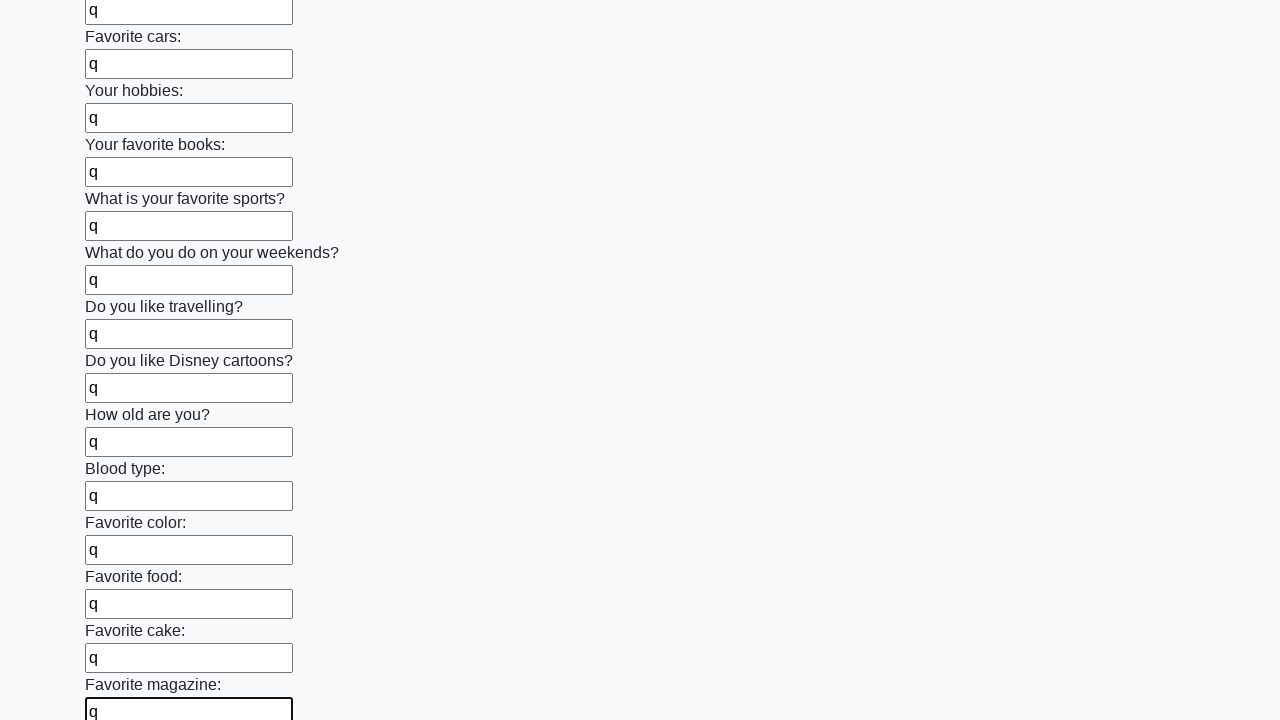

Filled input field 24 of 100 with value 'q' on body > div.container > form > div > input >> nth=23
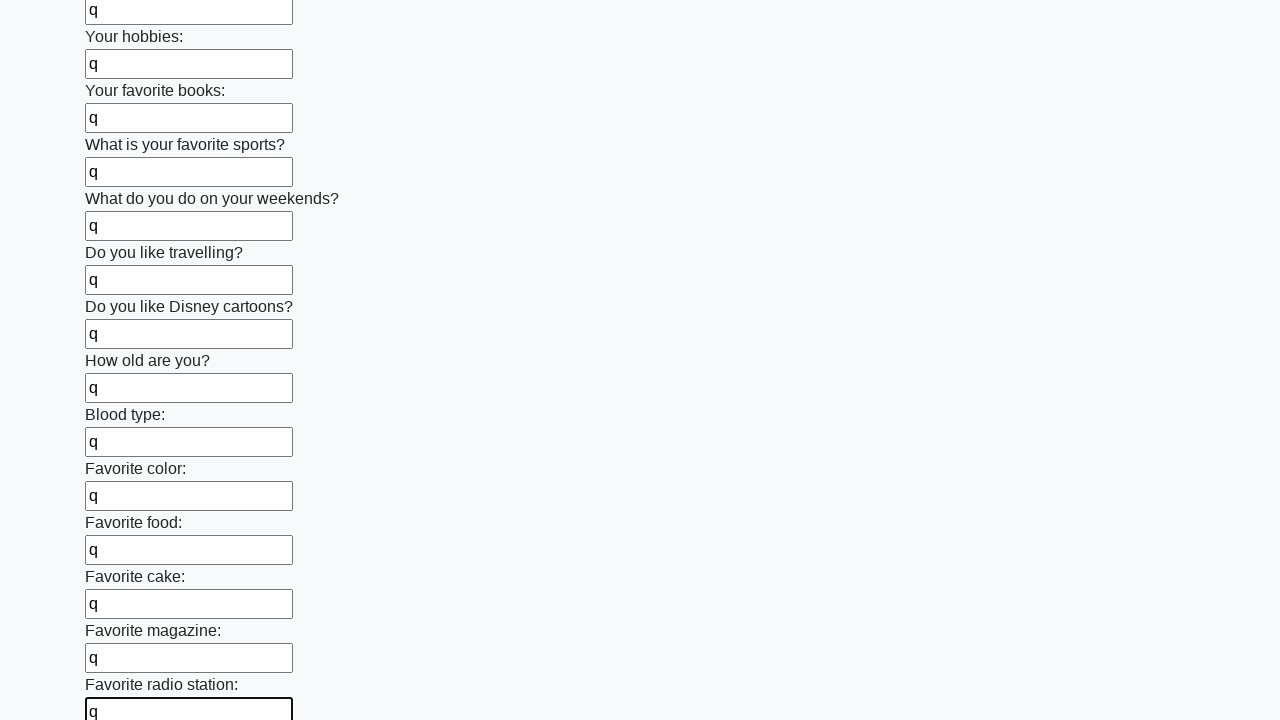

Filled input field 25 of 100 with value 'q' on body > div.container > form > div > input >> nth=24
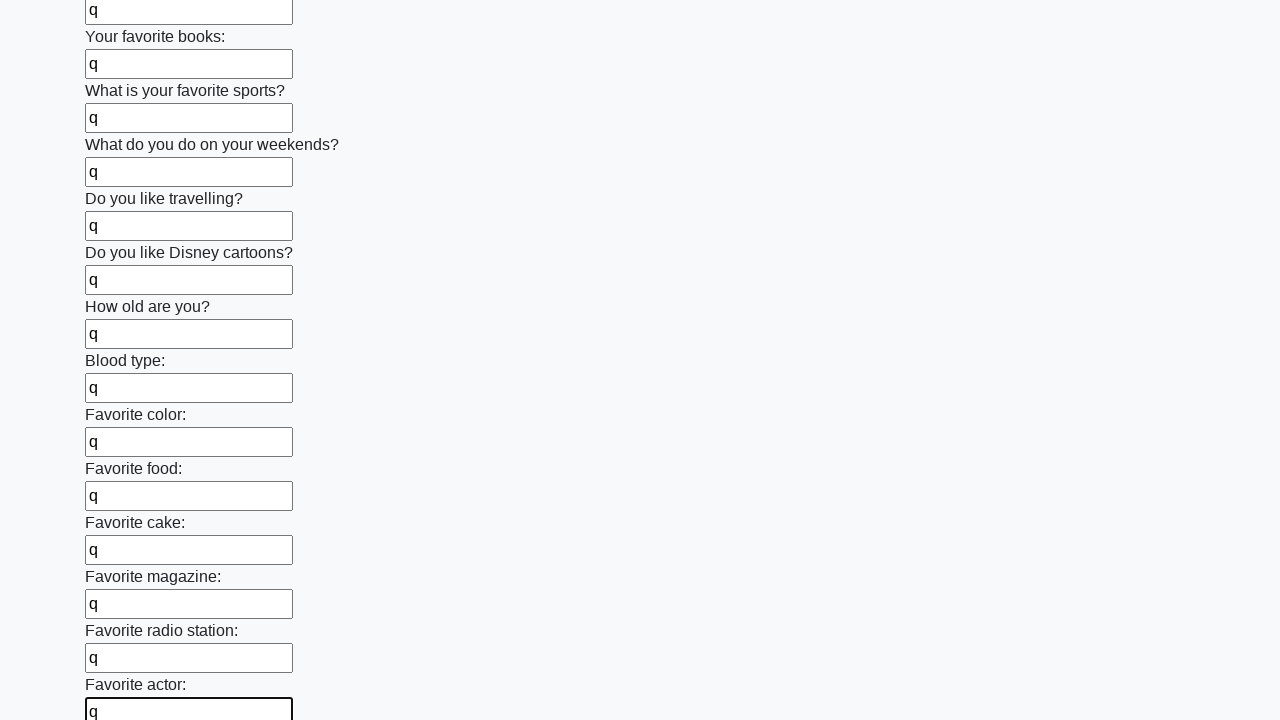

Filled input field 26 of 100 with value 'q' on body > div.container > form > div > input >> nth=25
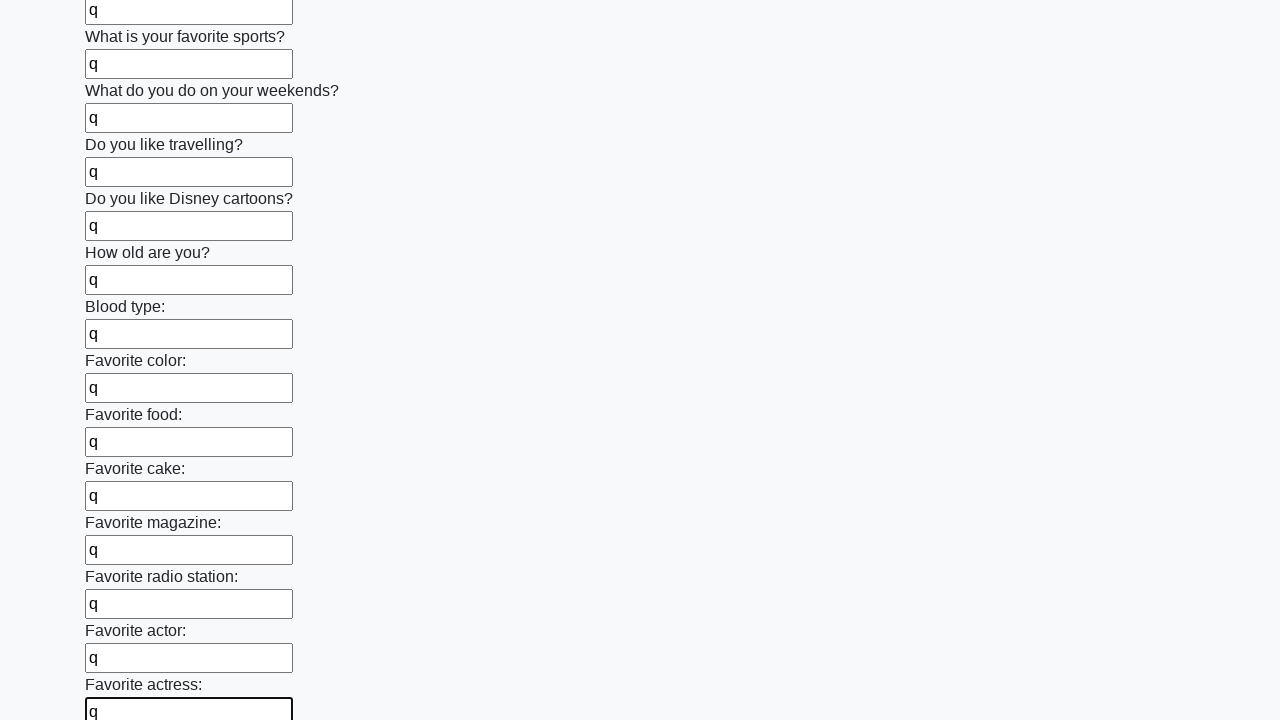

Filled input field 27 of 100 with value 'q' on body > div.container > form > div > input >> nth=26
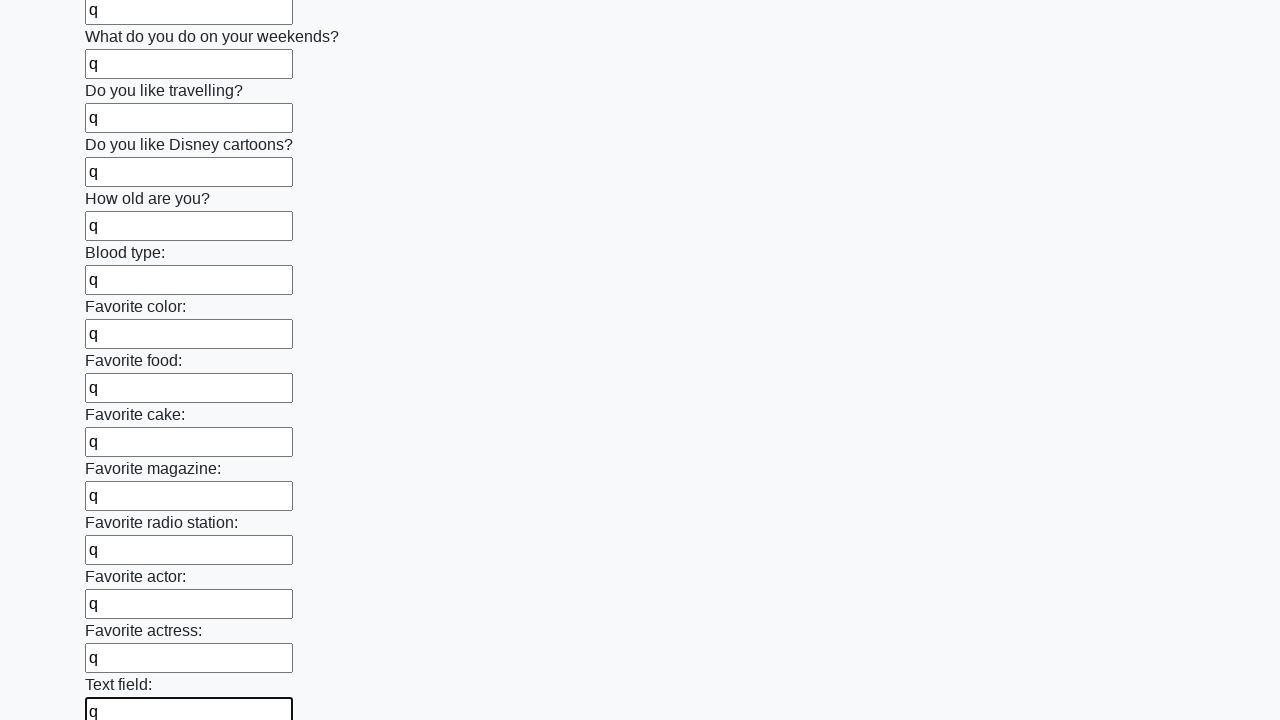

Filled input field 28 of 100 with value 'q' on body > div.container > form > div > input >> nth=27
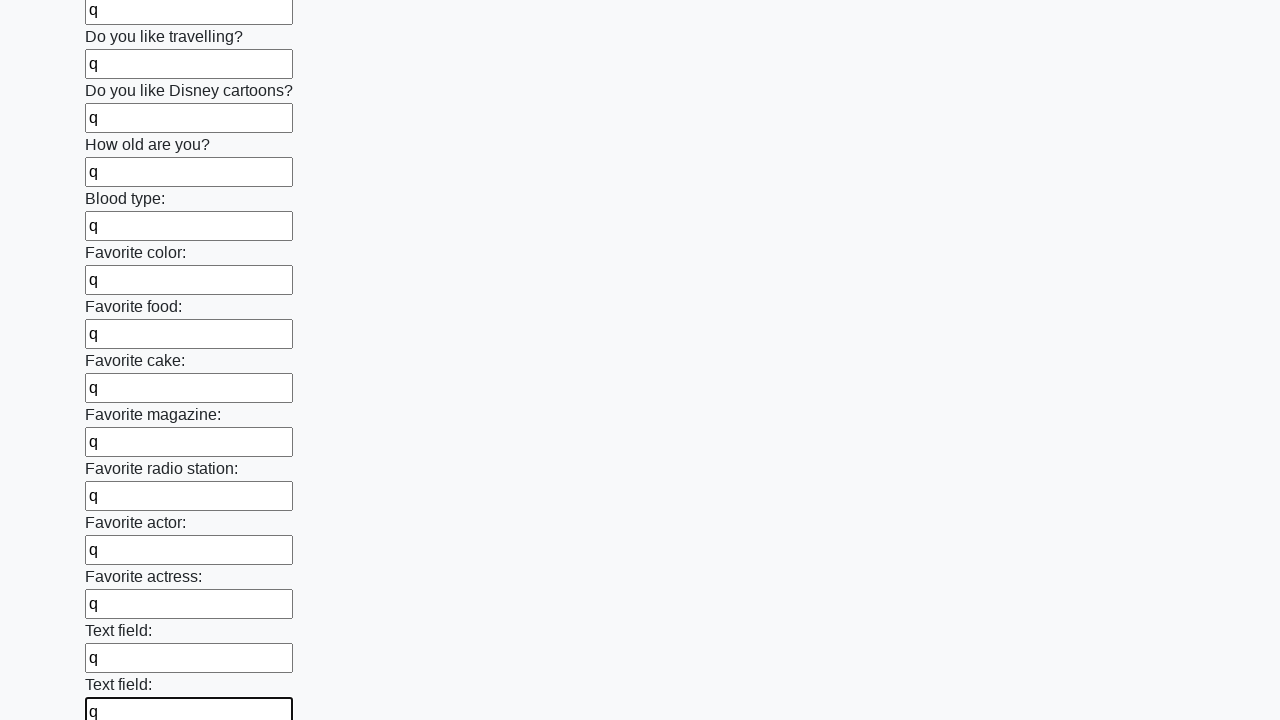

Filled input field 29 of 100 with value 'q' on body > div.container > form > div > input >> nth=28
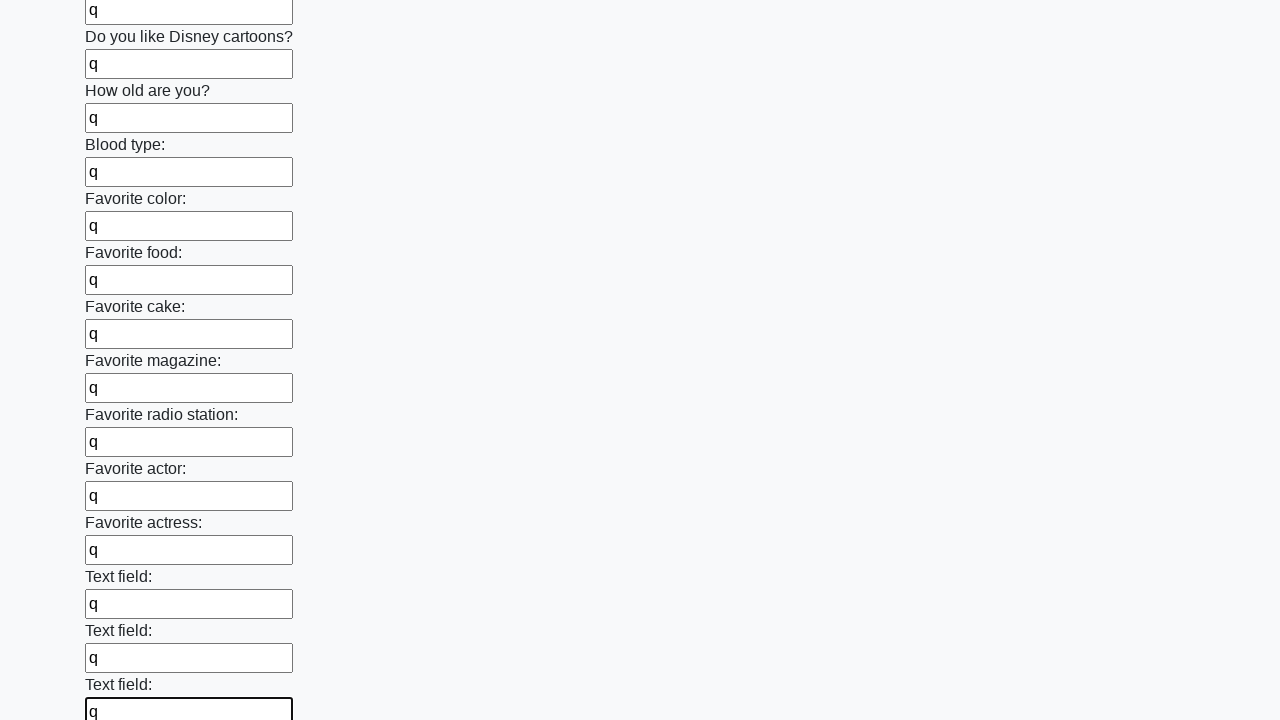

Filled input field 30 of 100 with value 'q' on body > div.container > form > div > input >> nth=29
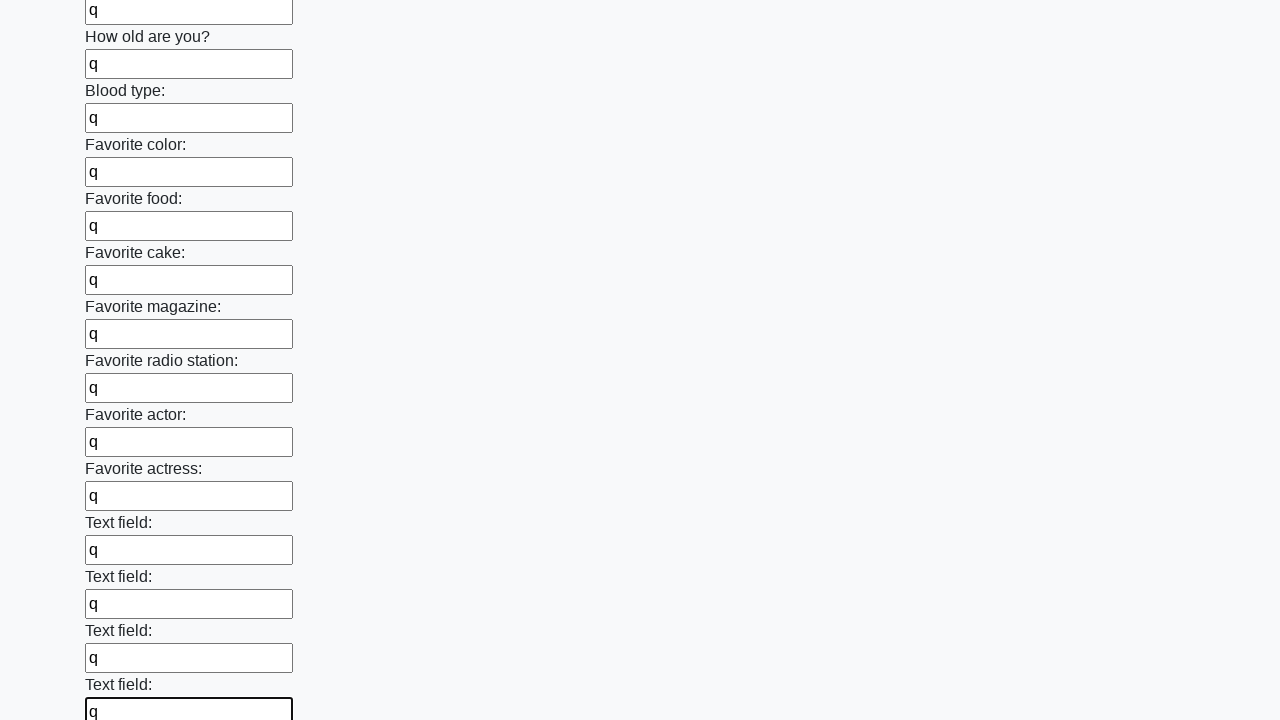

Filled input field 31 of 100 with value 'q' on body > div.container > form > div > input >> nth=30
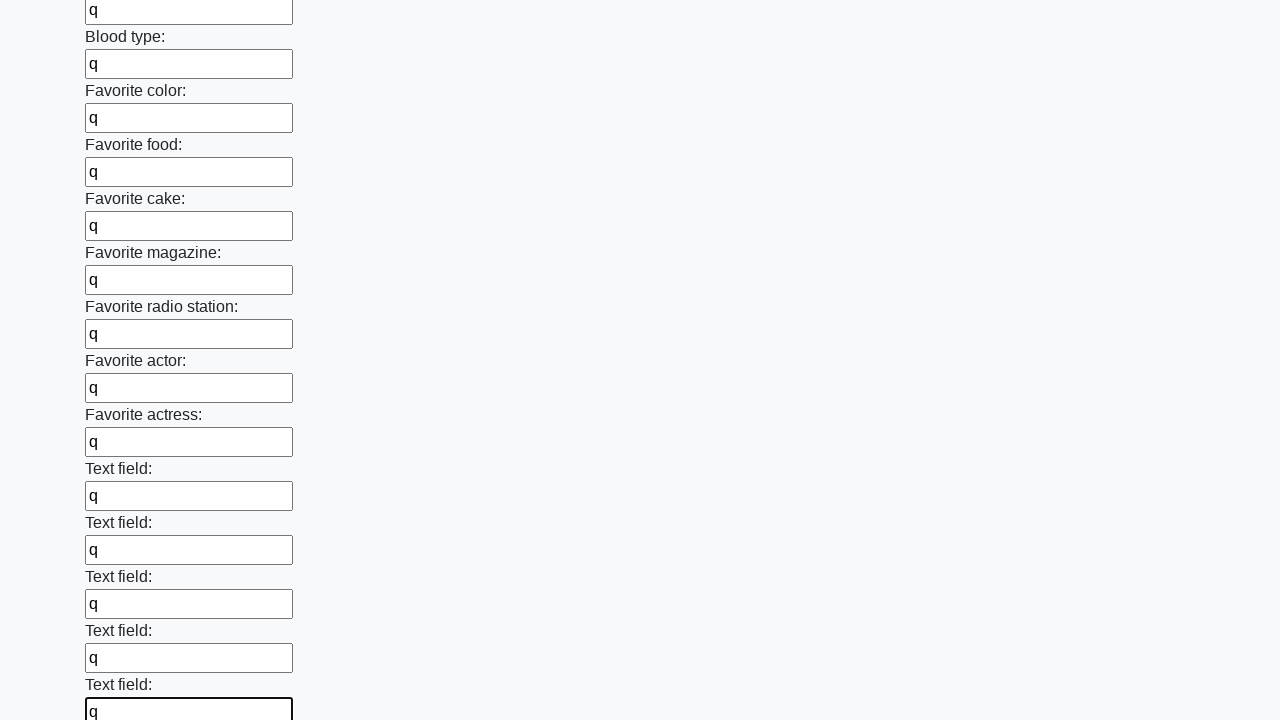

Filled input field 32 of 100 with value 'q' on body > div.container > form > div > input >> nth=31
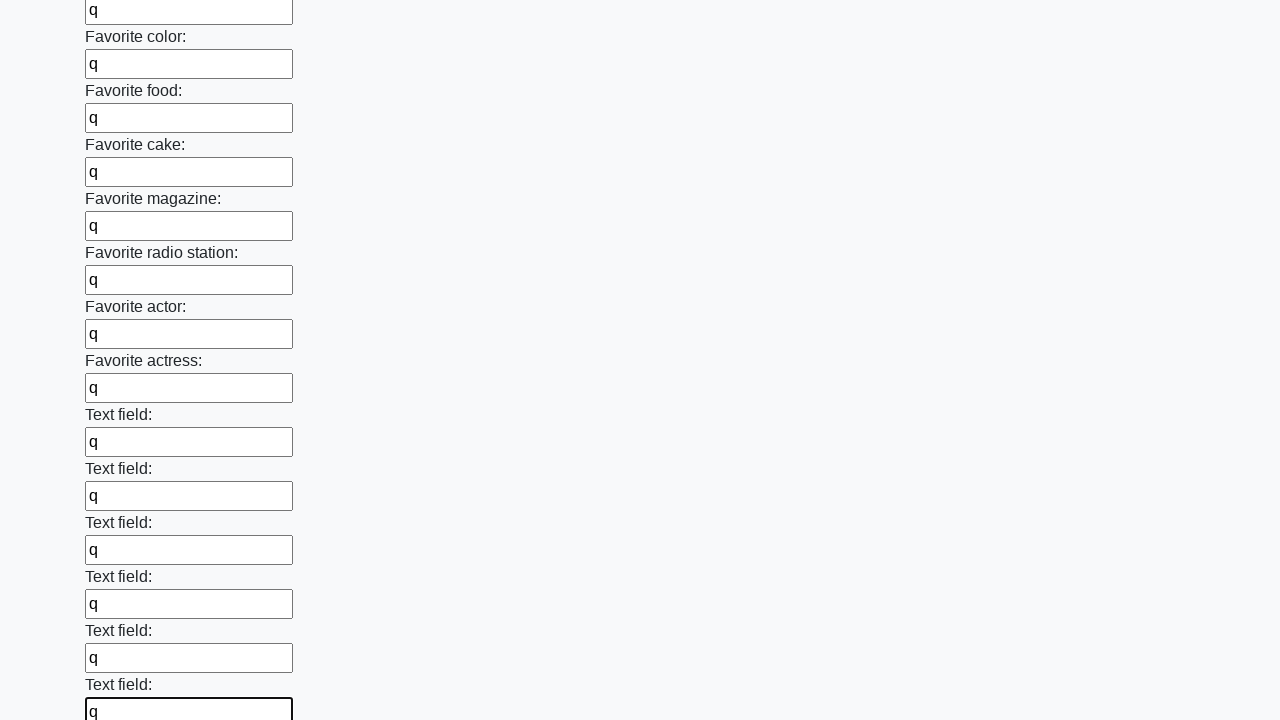

Filled input field 33 of 100 with value 'q' on body > div.container > form > div > input >> nth=32
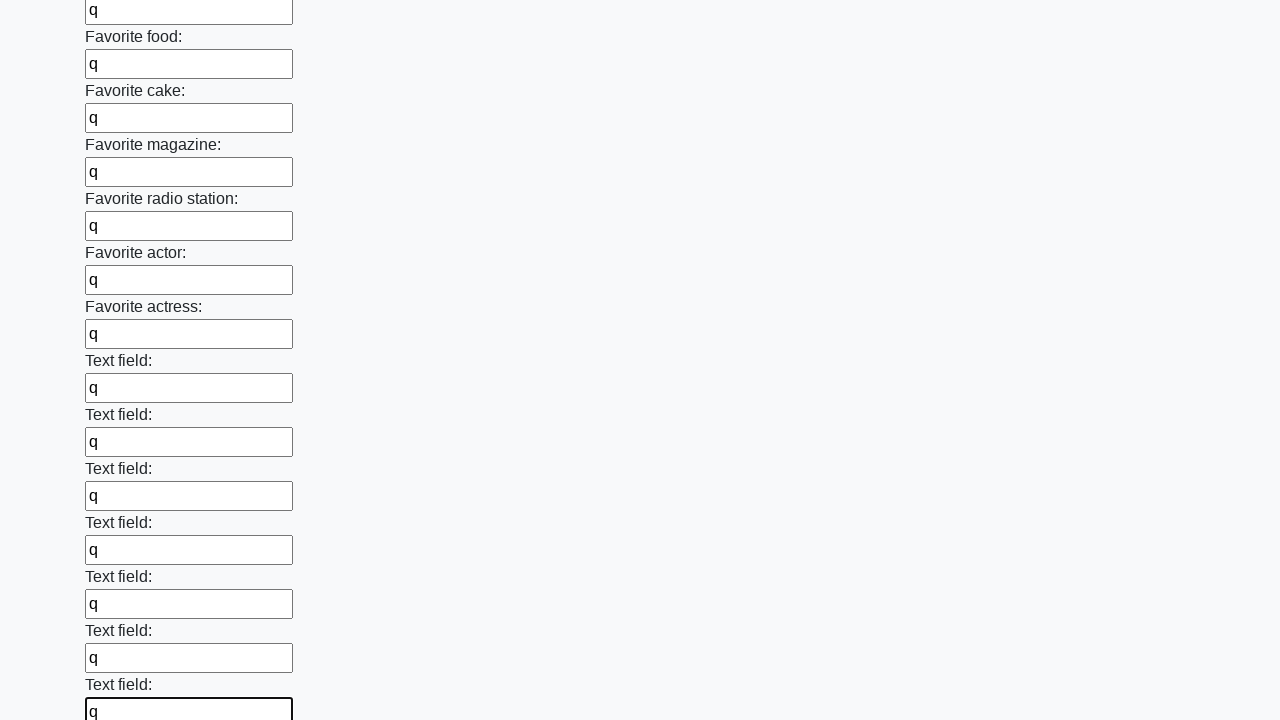

Filled input field 34 of 100 with value 'q' on body > div.container > form > div > input >> nth=33
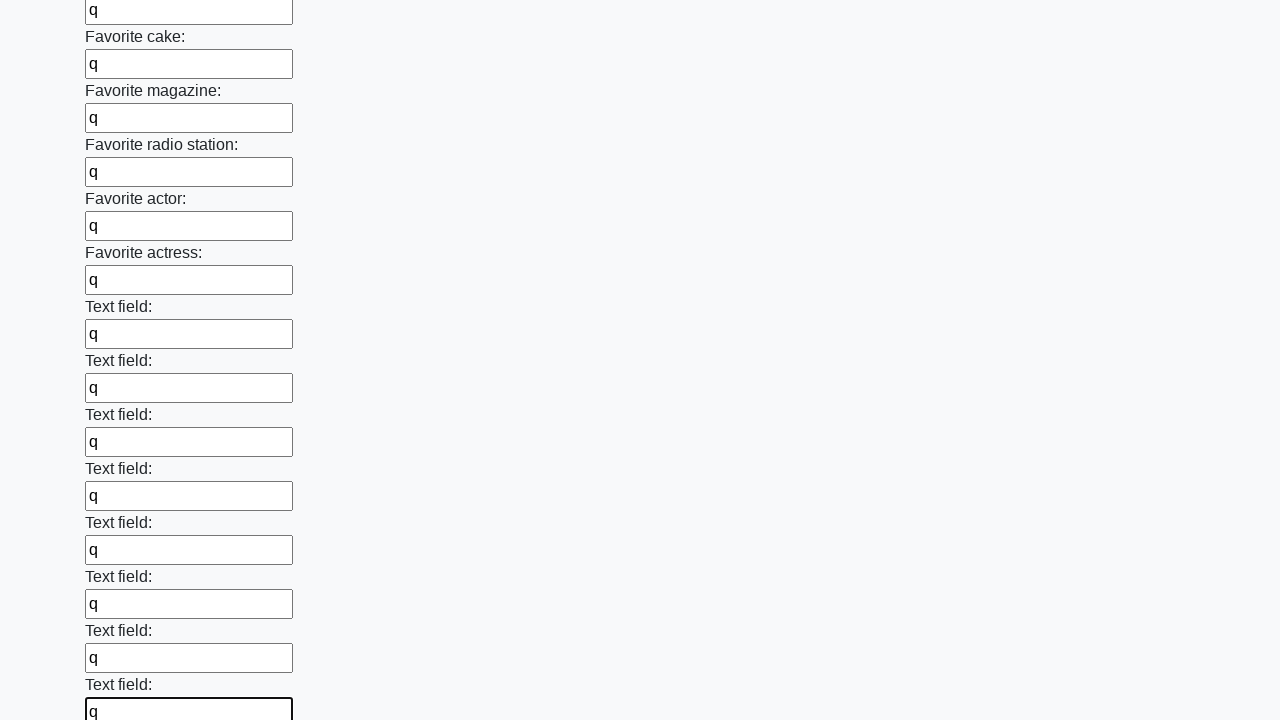

Filled input field 35 of 100 with value 'q' on body > div.container > form > div > input >> nth=34
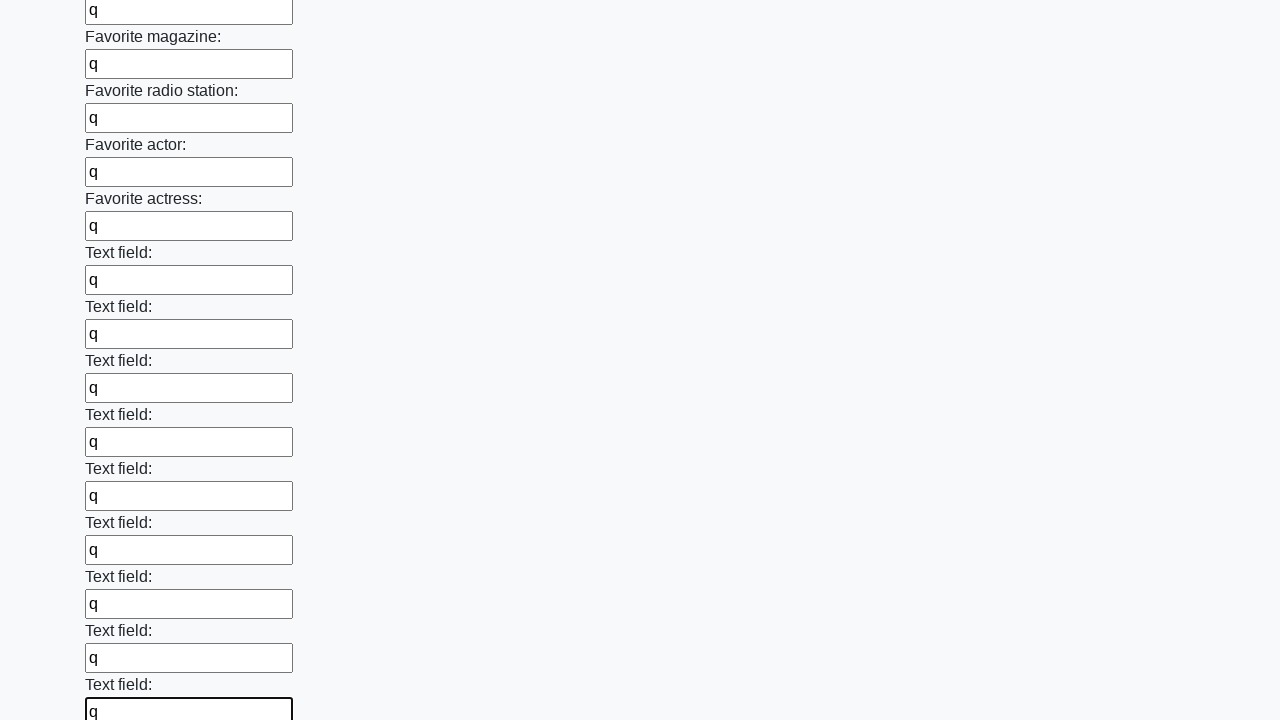

Filled input field 36 of 100 with value 'q' on body > div.container > form > div > input >> nth=35
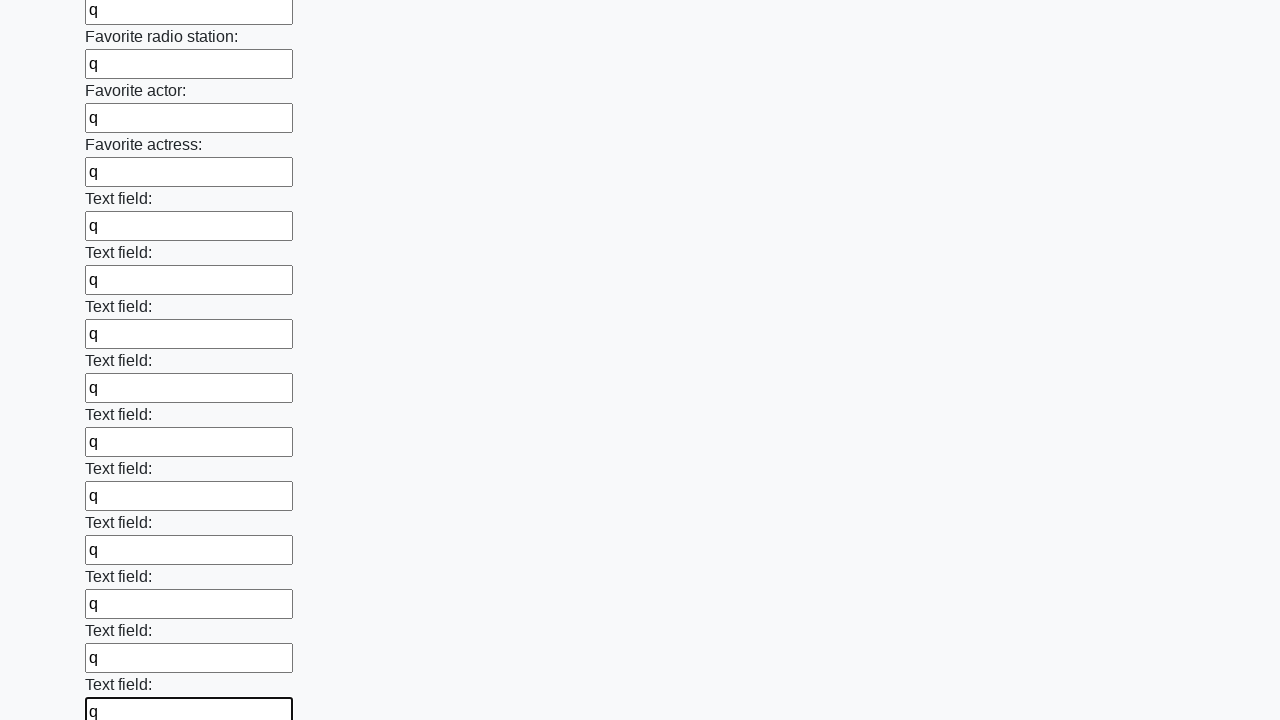

Filled input field 37 of 100 with value 'q' on body > div.container > form > div > input >> nth=36
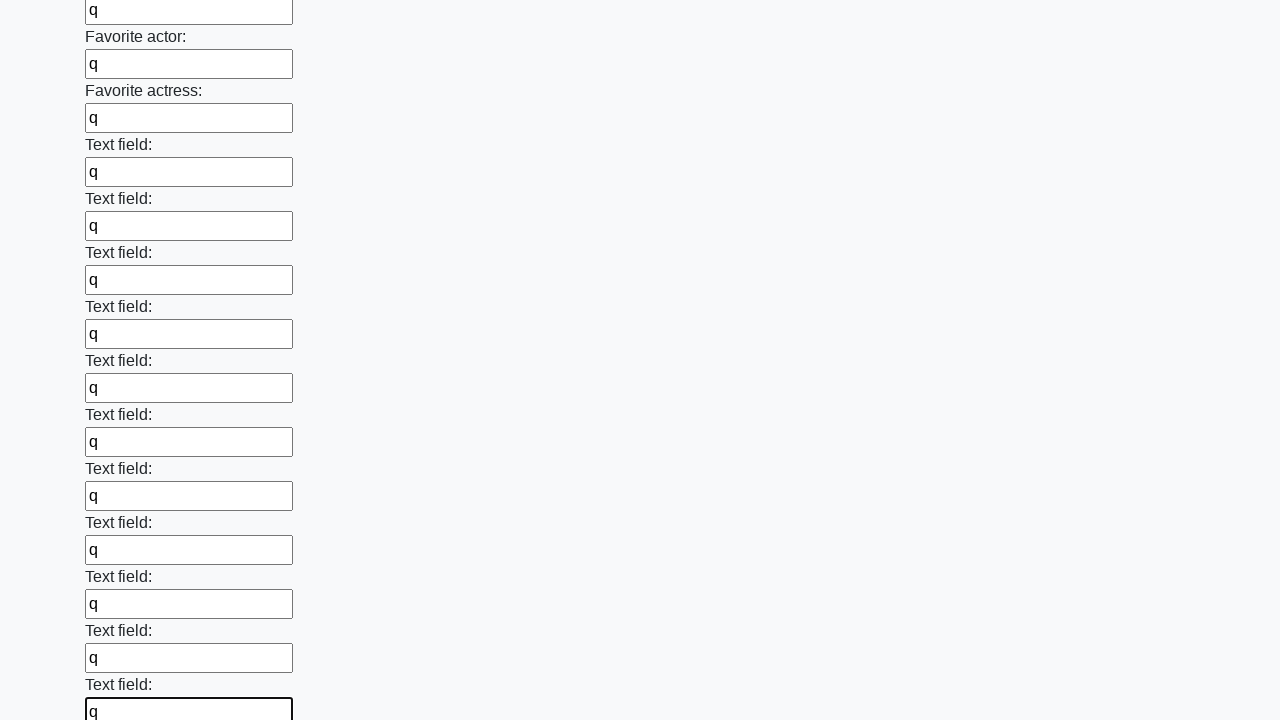

Filled input field 38 of 100 with value 'q' on body > div.container > form > div > input >> nth=37
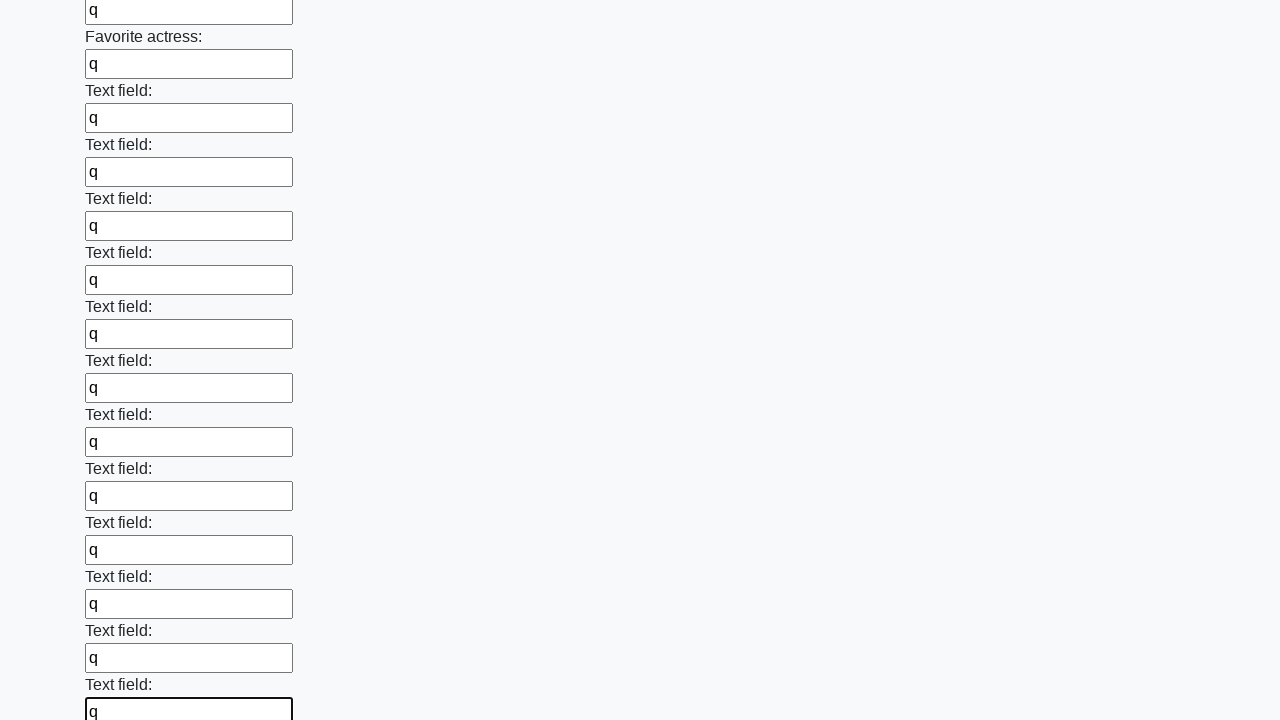

Filled input field 39 of 100 with value 'q' on body > div.container > form > div > input >> nth=38
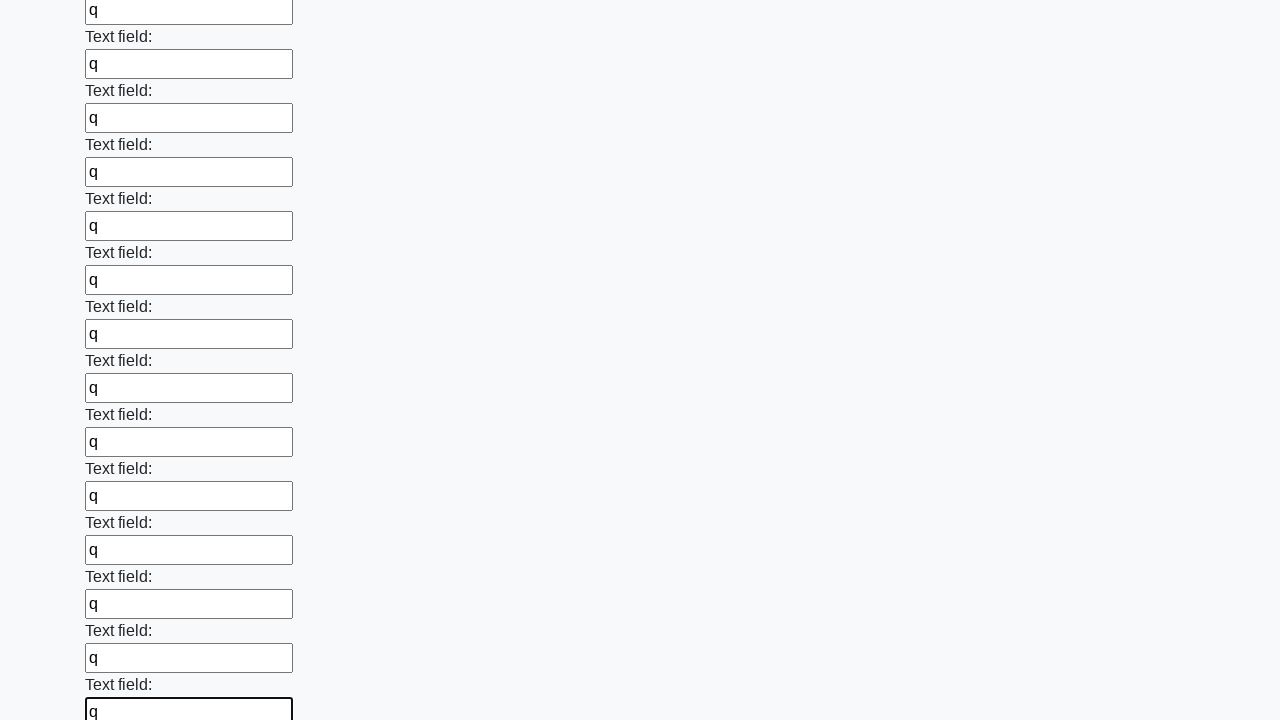

Filled input field 40 of 100 with value 'q' on body > div.container > form > div > input >> nth=39
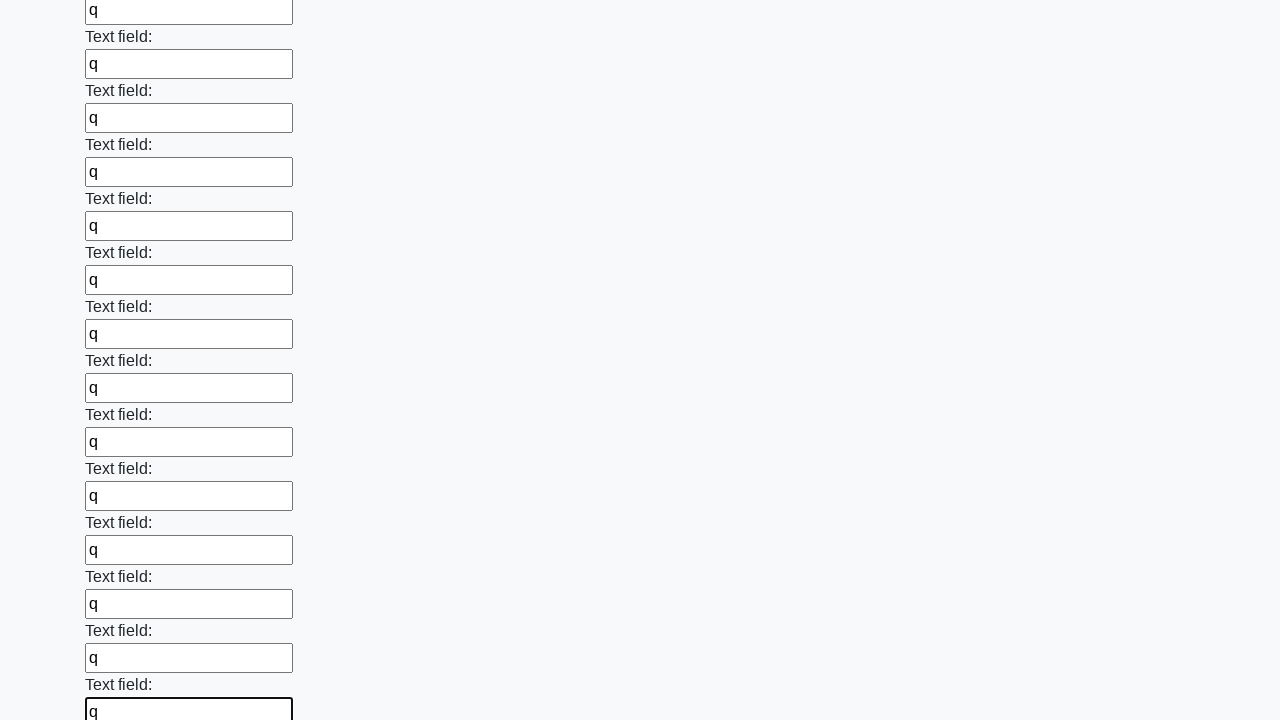

Filled input field 41 of 100 with value 'q' on body > div.container > form > div > input >> nth=40
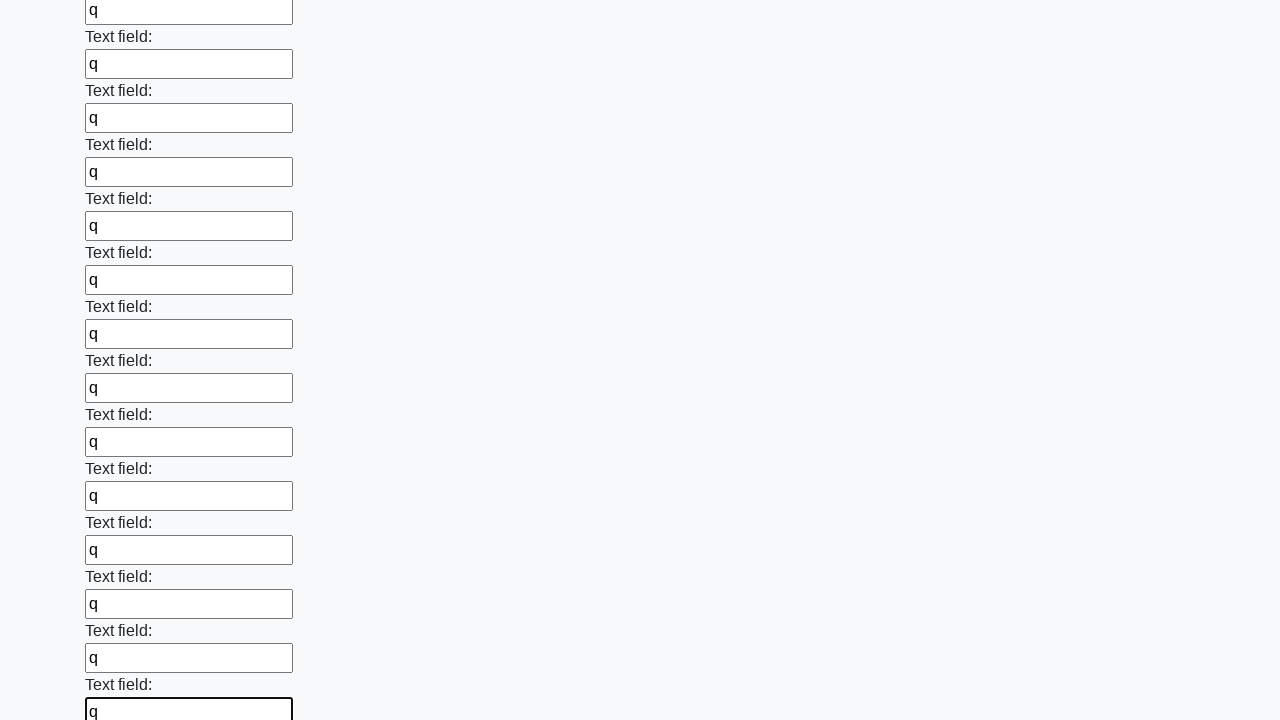

Filled input field 42 of 100 with value 'q' on body > div.container > form > div > input >> nth=41
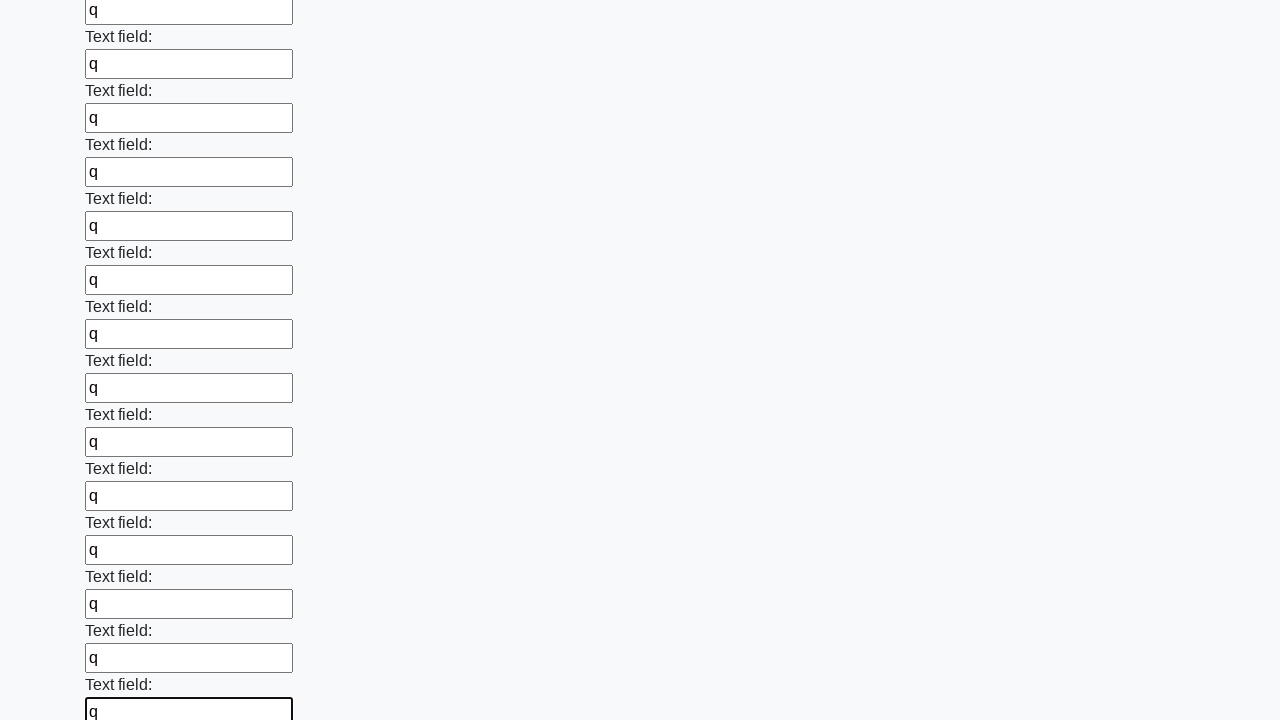

Filled input field 43 of 100 with value 'q' on body > div.container > form > div > input >> nth=42
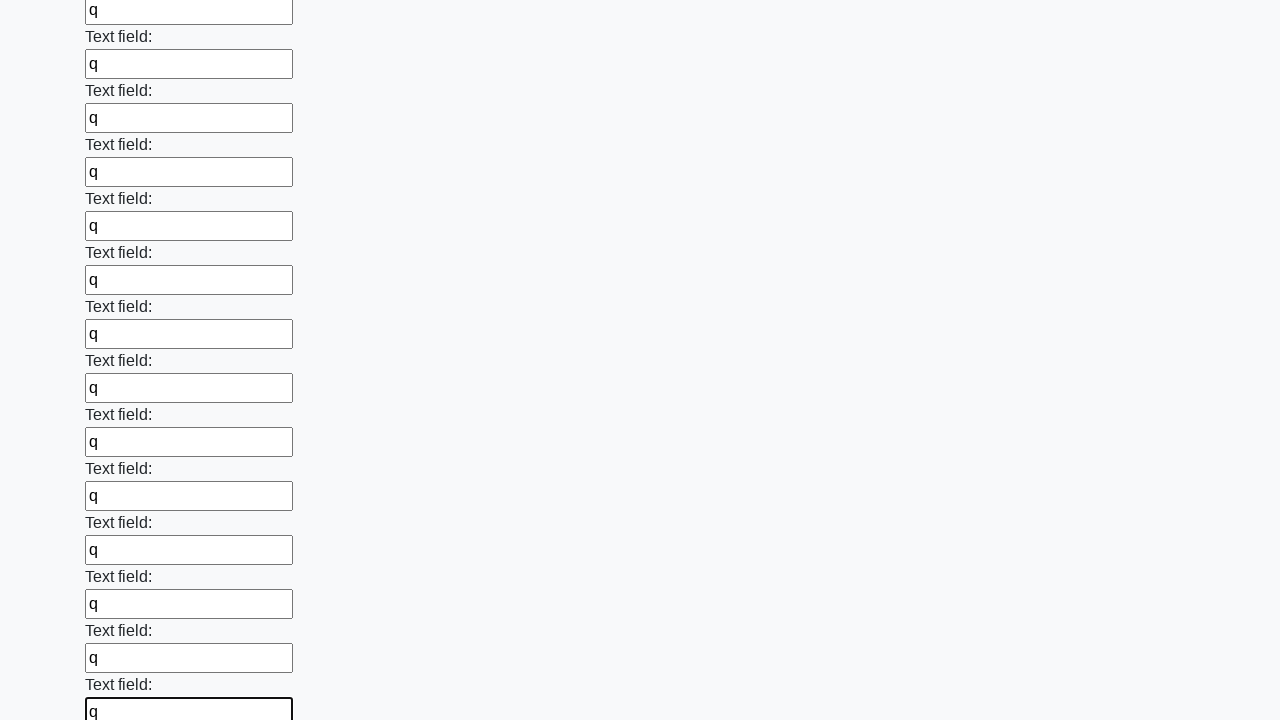

Filled input field 44 of 100 with value 'q' on body > div.container > form > div > input >> nth=43
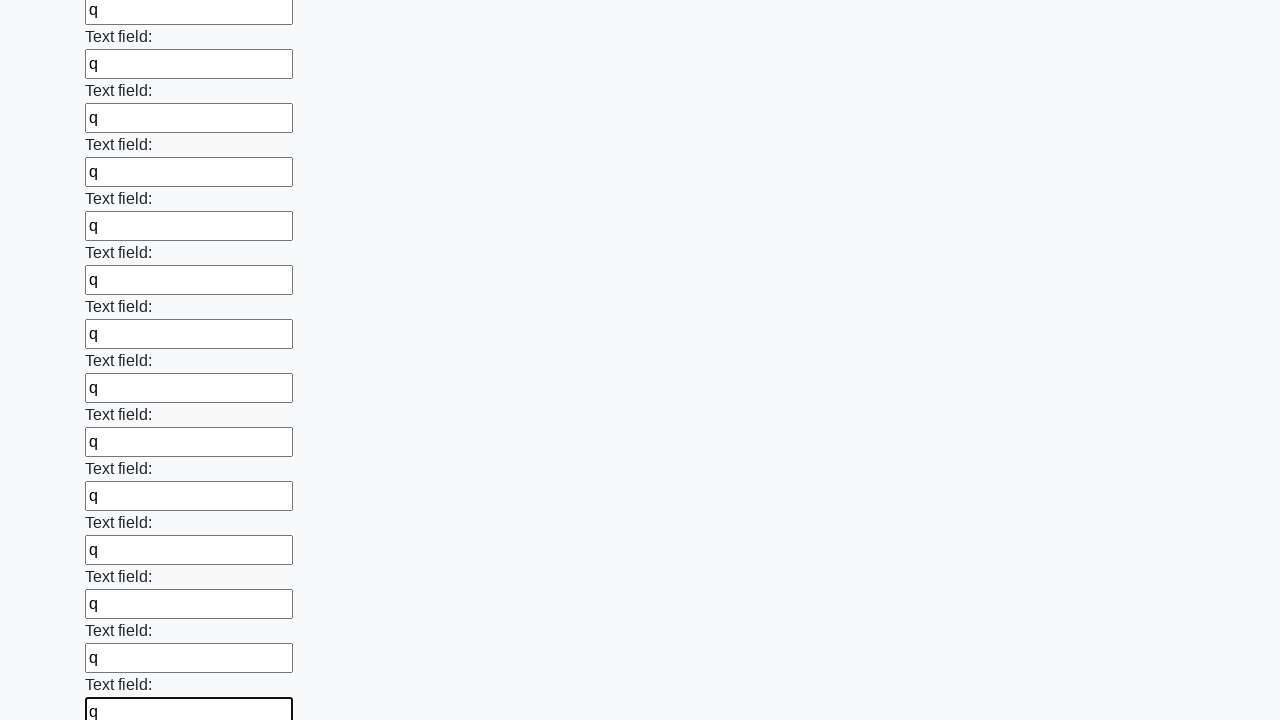

Filled input field 45 of 100 with value 'q' on body > div.container > form > div > input >> nth=44
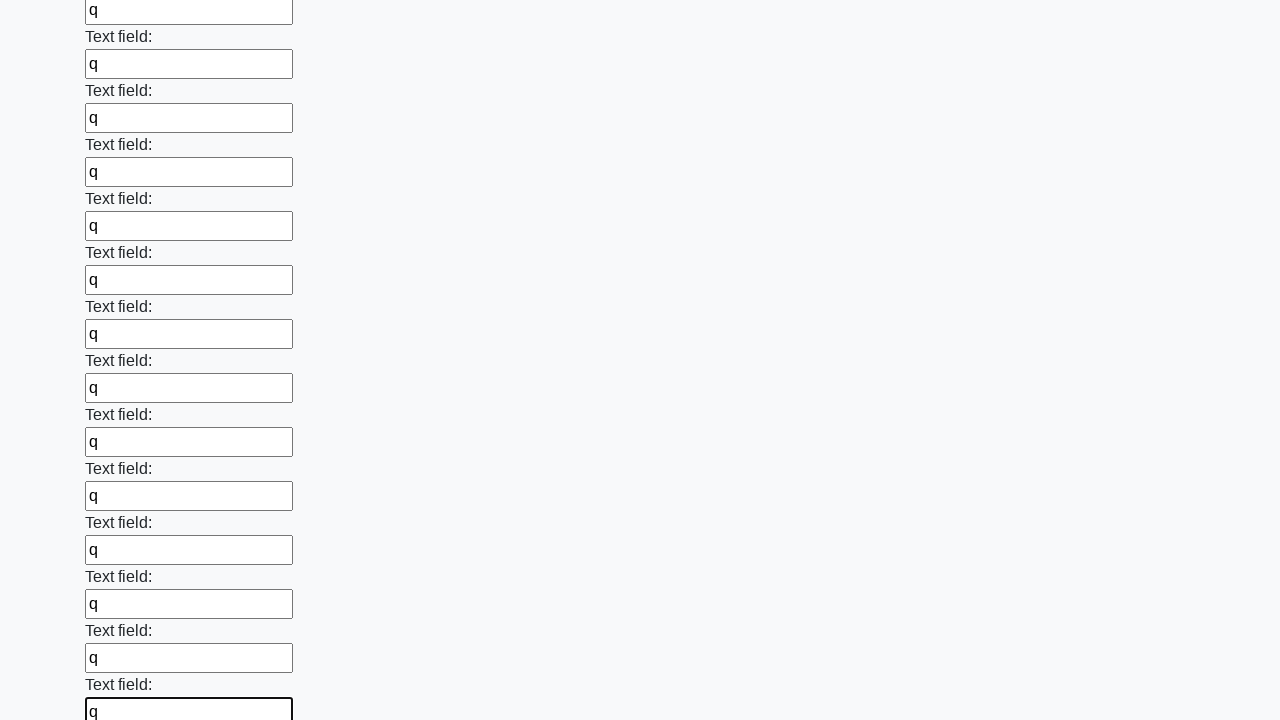

Filled input field 46 of 100 with value 'q' on body > div.container > form > div > input >> nth=45
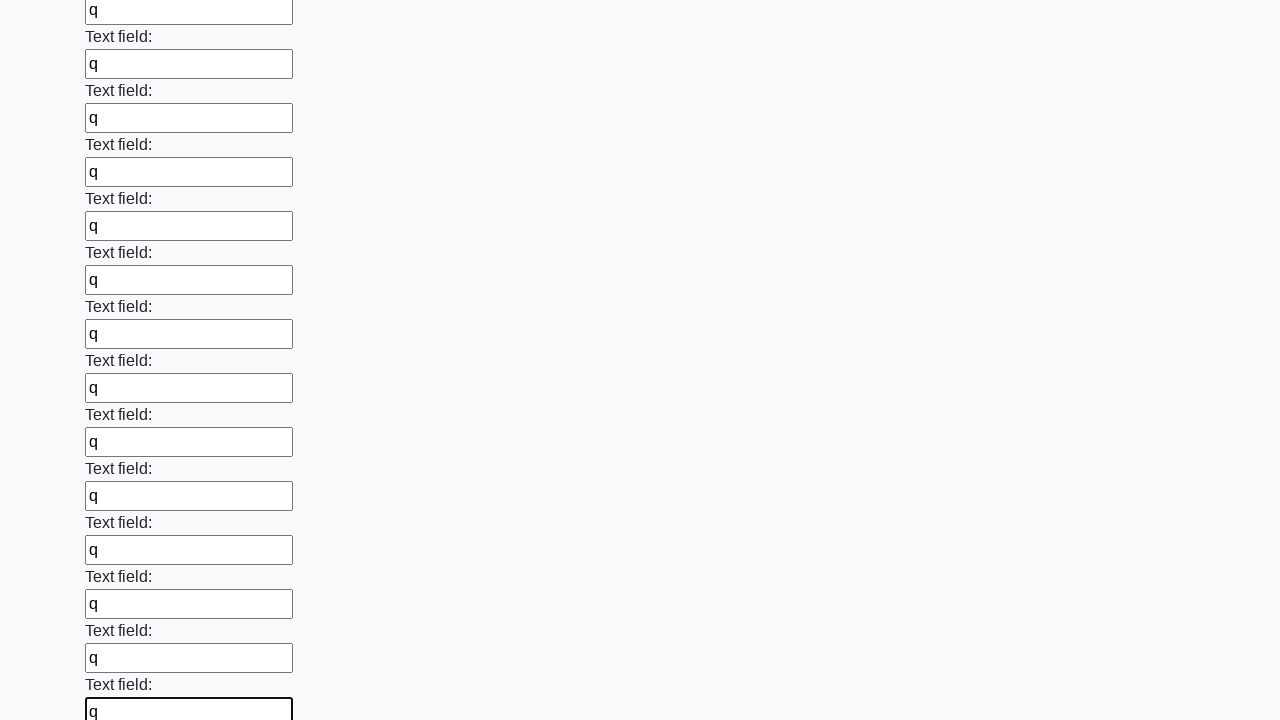

Filled input field 47 of 100 with value 'q' on body > div.container > form > div > input >> nth=46
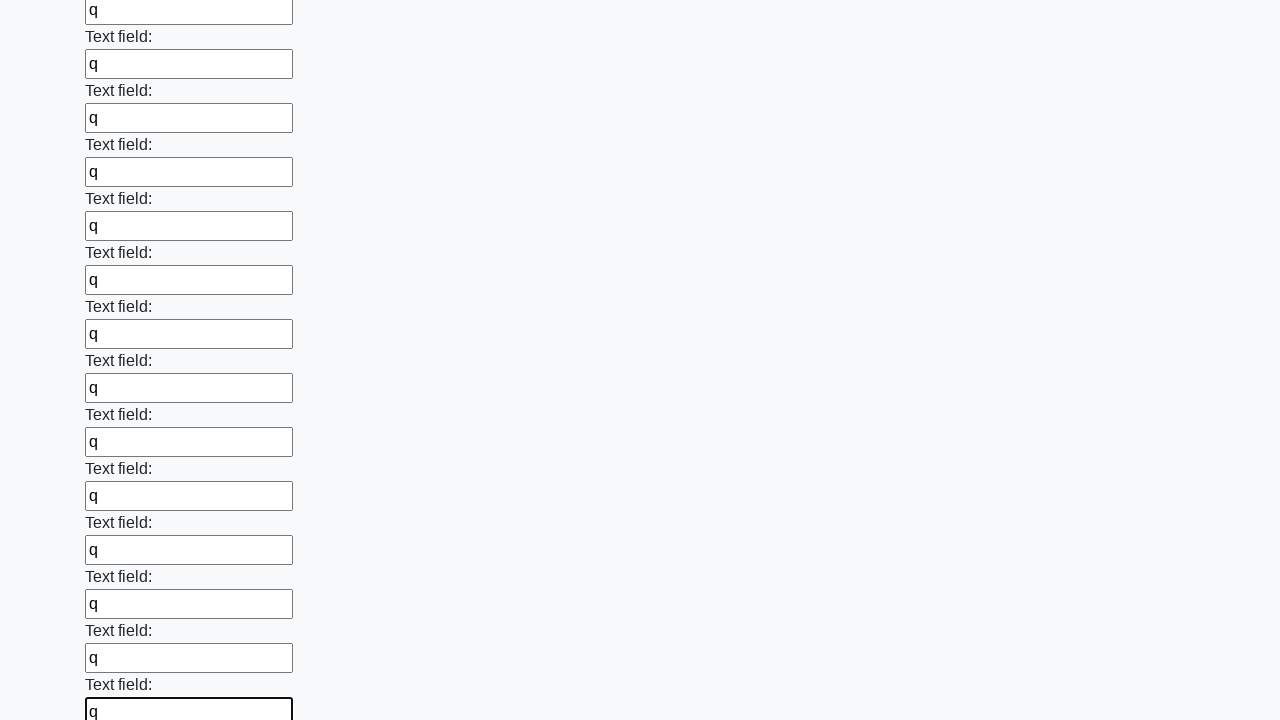

Filled input field 48 of 100 with value 'q' on body > div.container > form > div > input >> nth=47
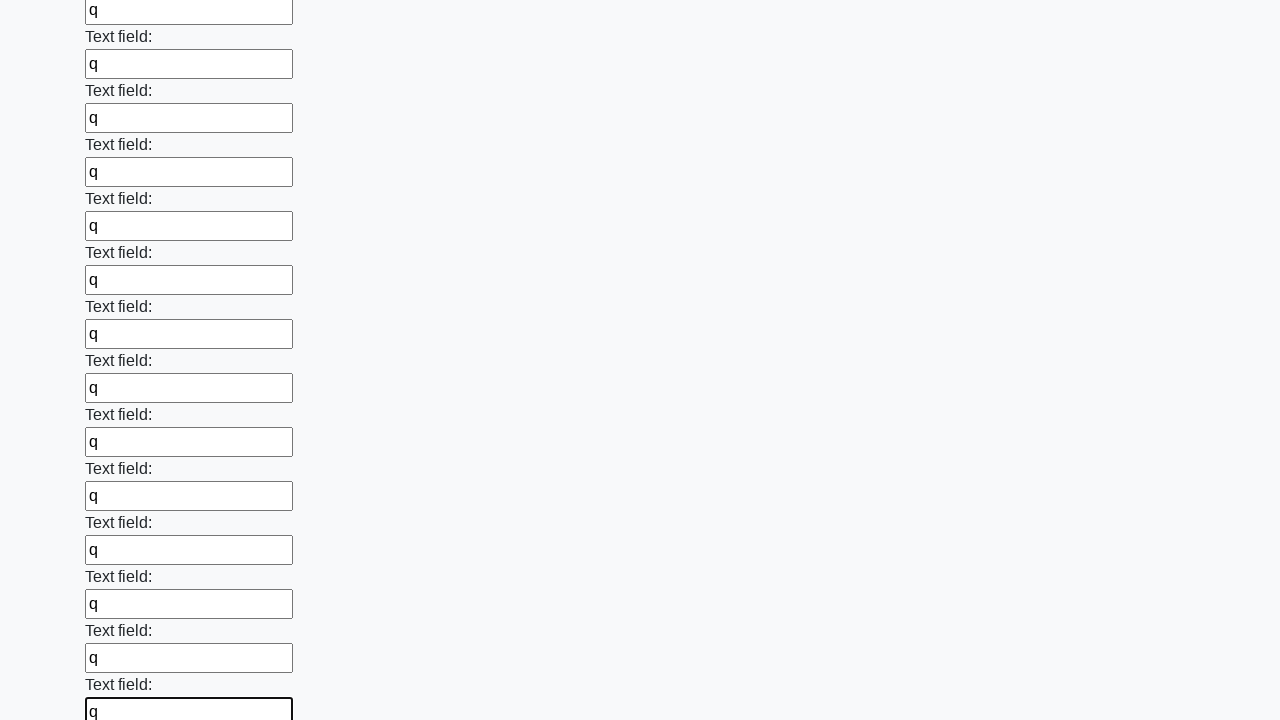

Filled input field 49 of 100 with value 'q' on body > div.container > form > div > input >> nth=48
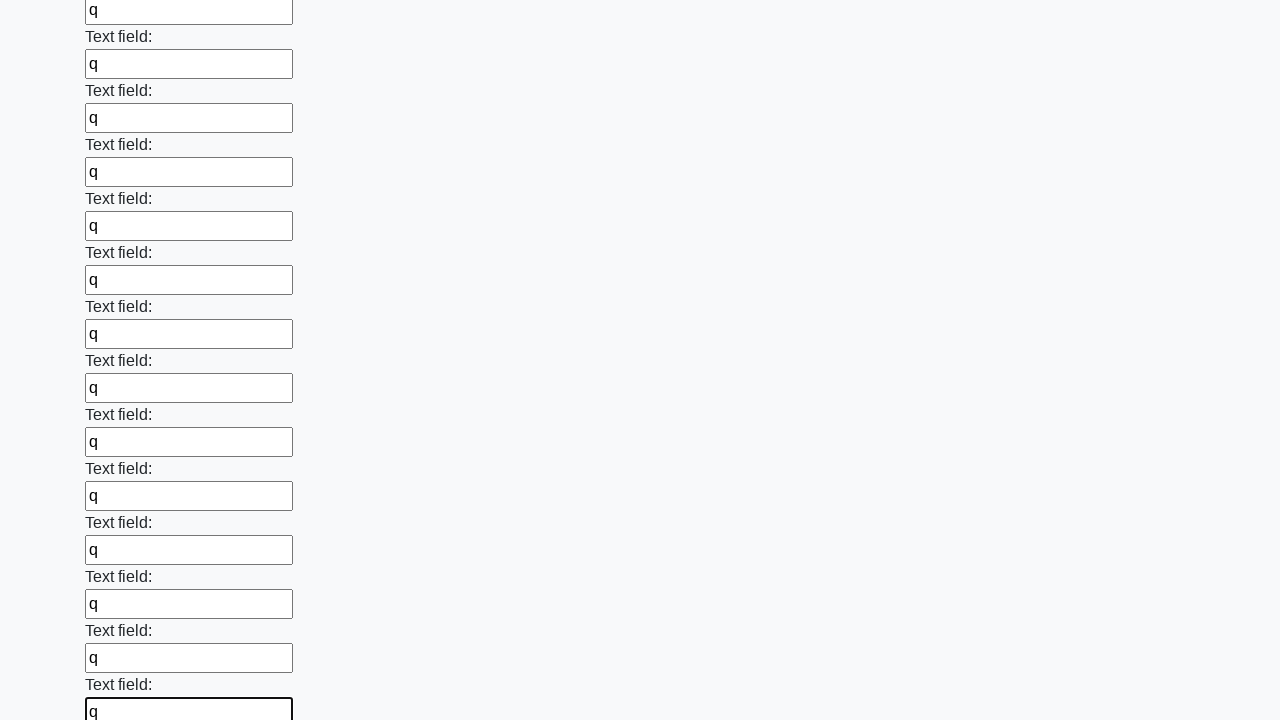

Filled input field 50 of 100 with value 'q' on body > div.container > form > div > input >> nth=49
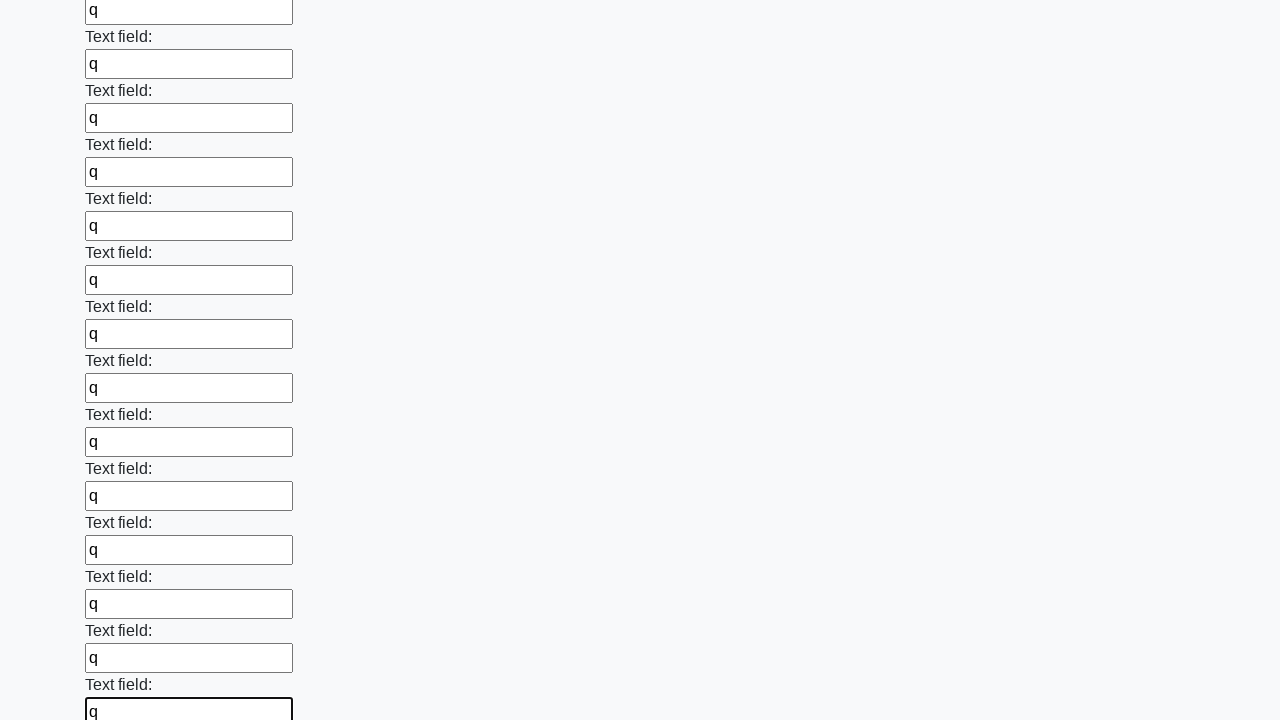

Filled input field 51 of 100 with value 'q' on body > div.container > form > div > input >> nth=50
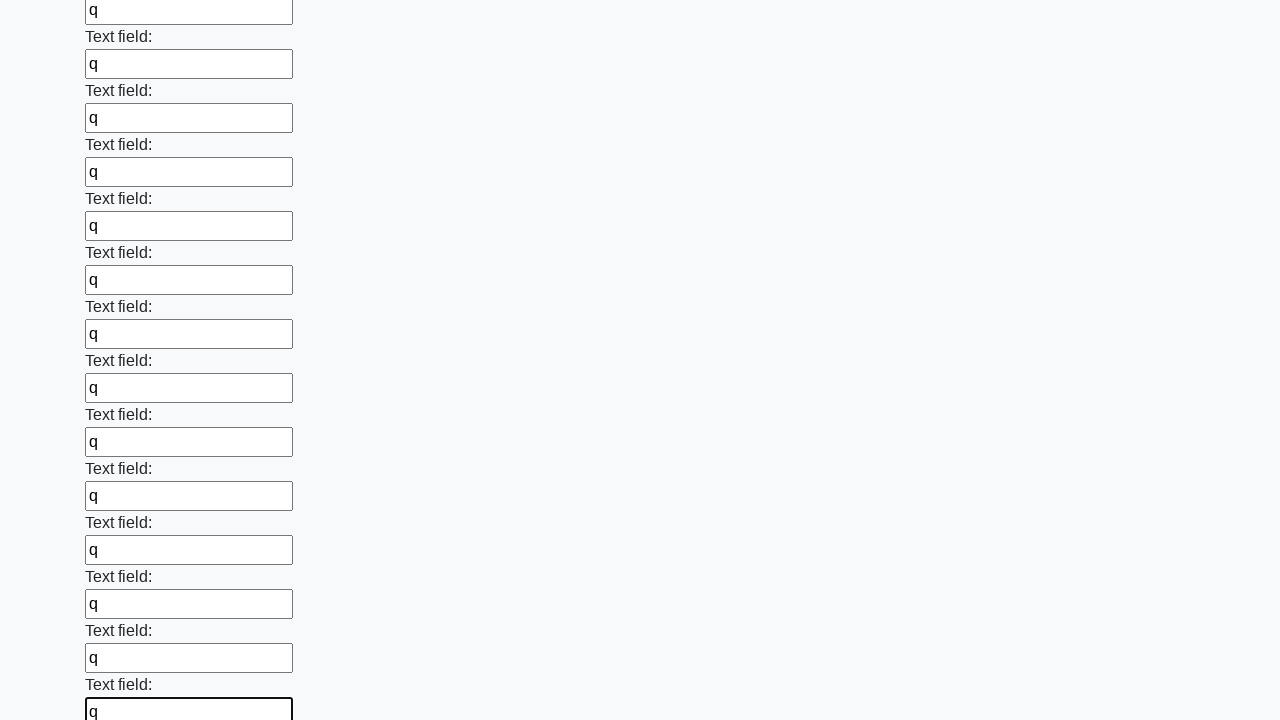

Filled input field 52 of 100 with value 'q' on body > div.container > form > div > input >> nth=51
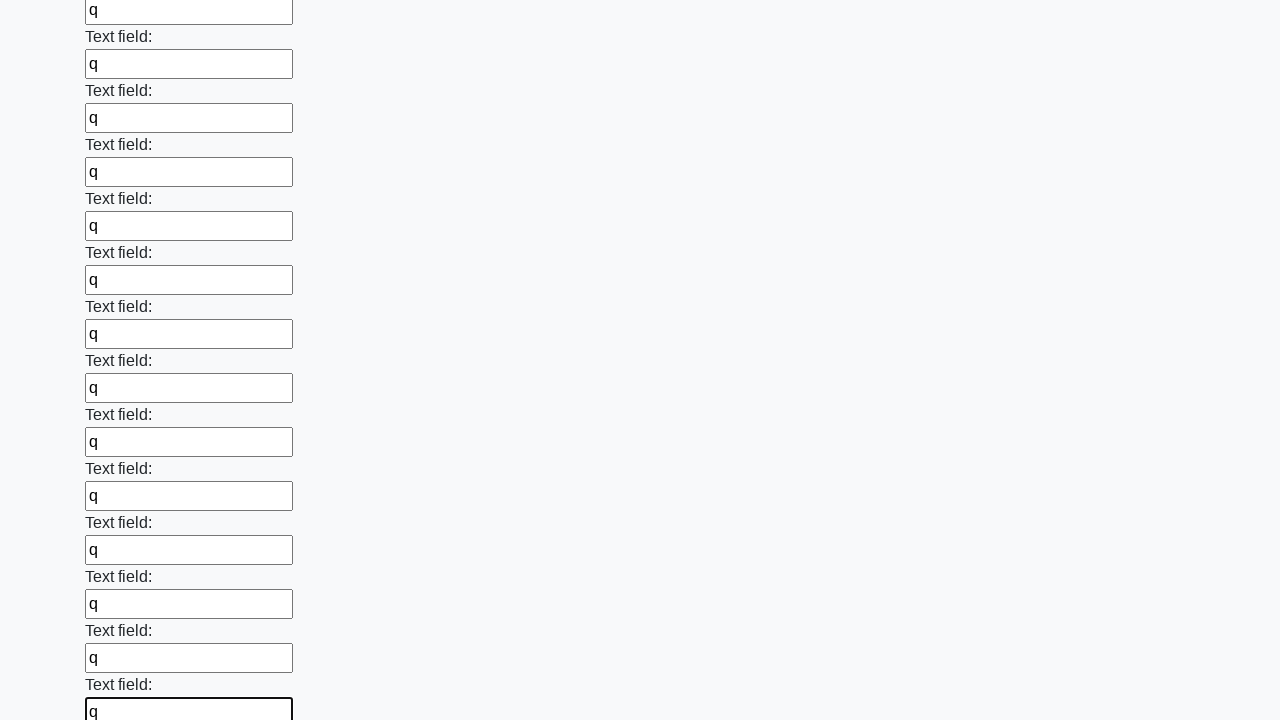

Filled input field 53 of 100 with value 'q' on body > div.container > form > div > input >> nth=52
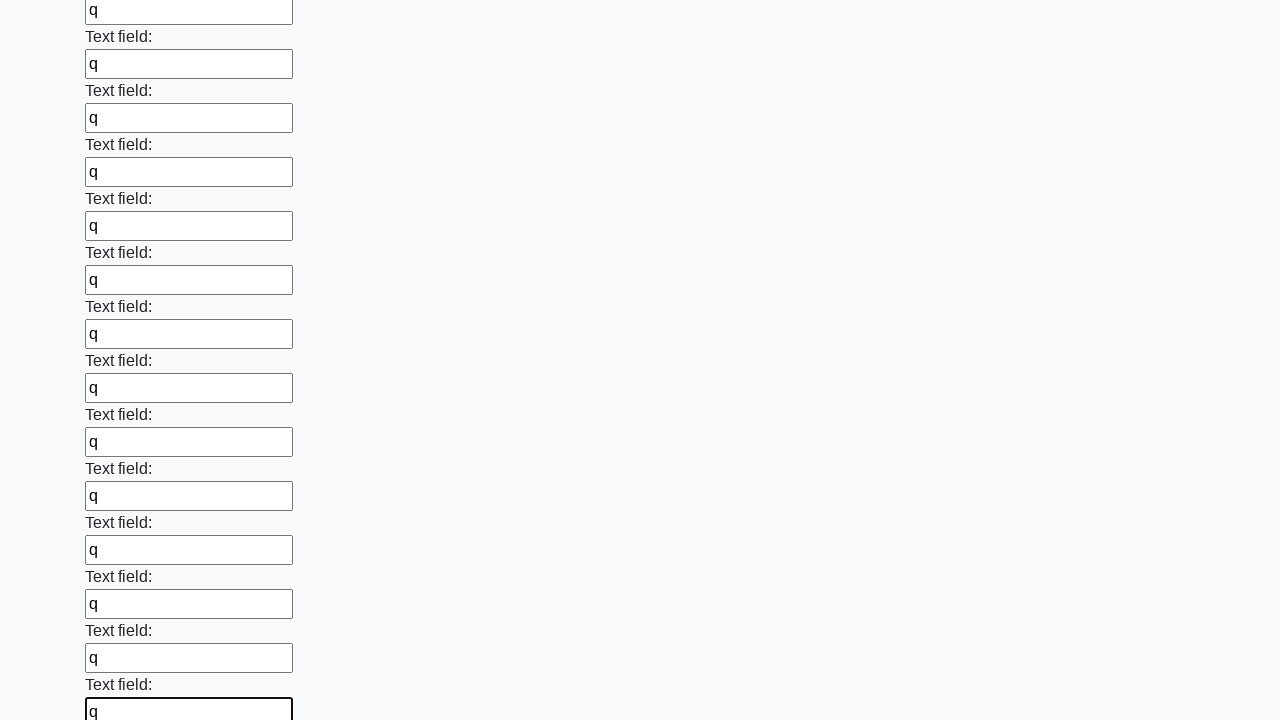

Filled input field 54 of 100 with value 'q' on body > div.container > form > div > input >> nth=53
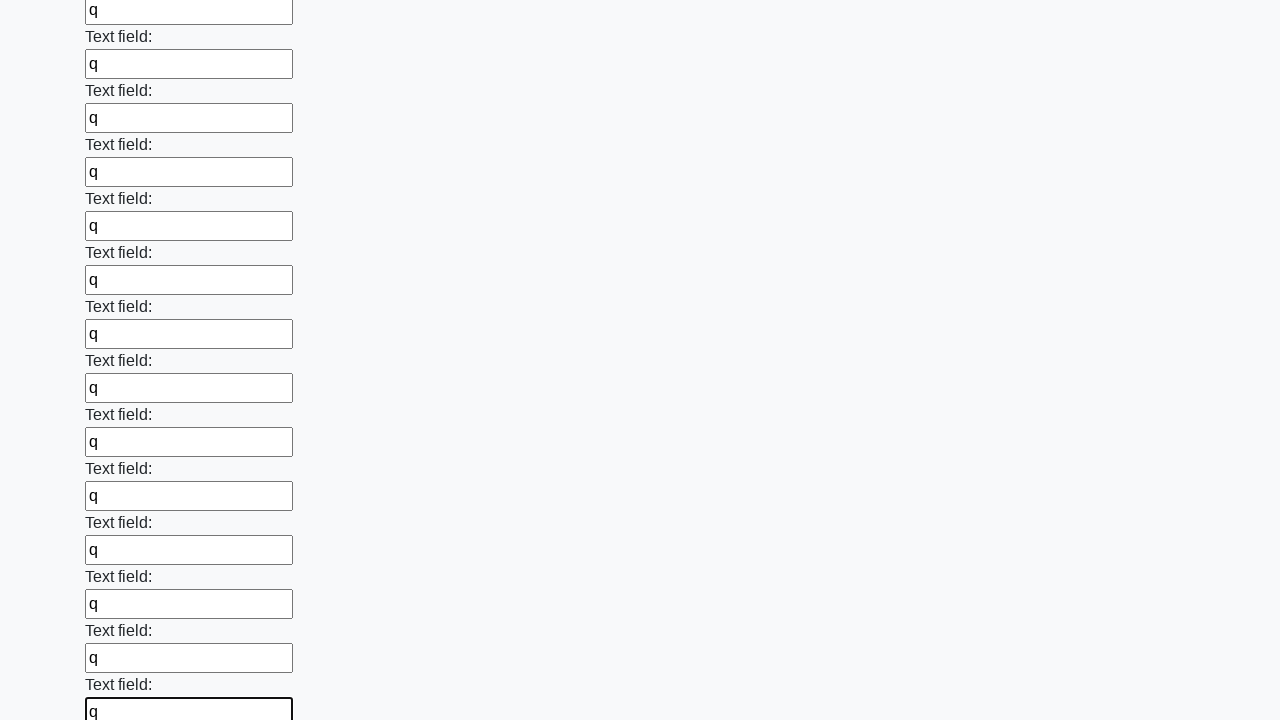

Filled input field 55 of 100 with value 'q' on body > div.container > form > div > input >> nth=54
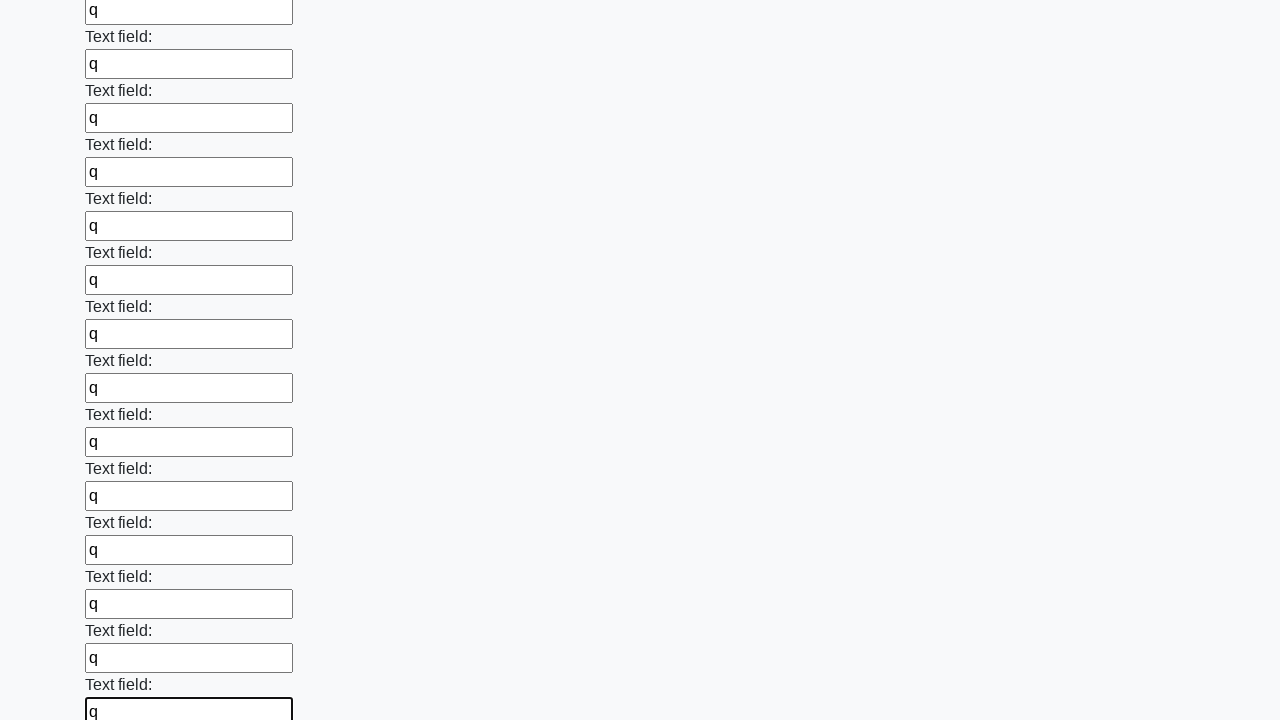

Filled input field 56 of 100 with value 'q' on body > div.container > form > div > input >> nth=55
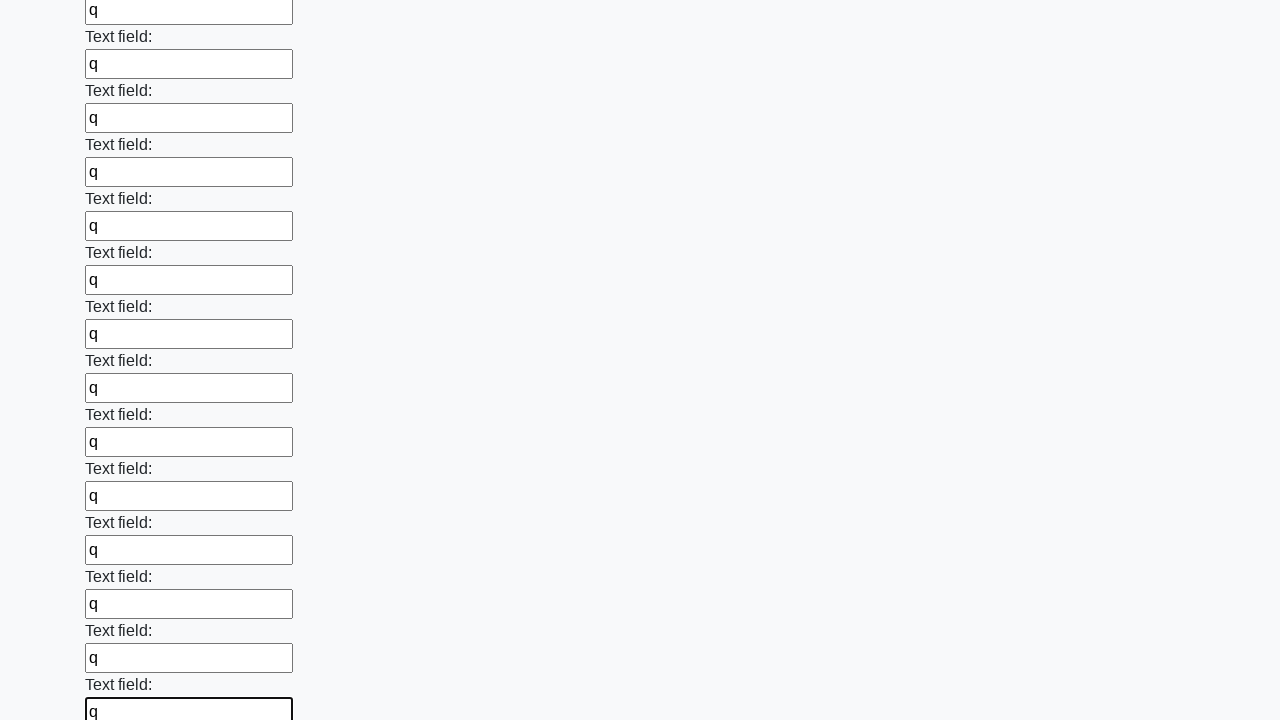

Filled input field 57 of 100 with value 'q' on body > div.container > form > div > input >> nth=56
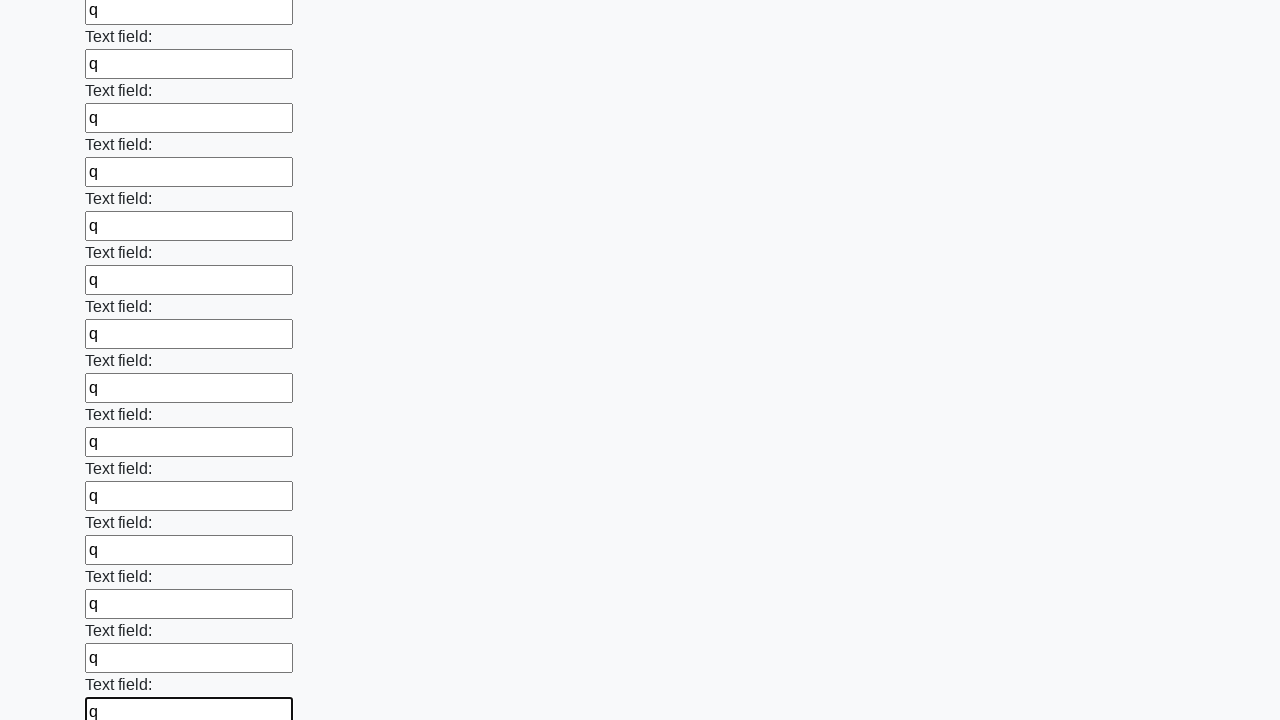

Filled input field 58 of 100 with value 'q' on body > div.container > form > div > input >> nth=57
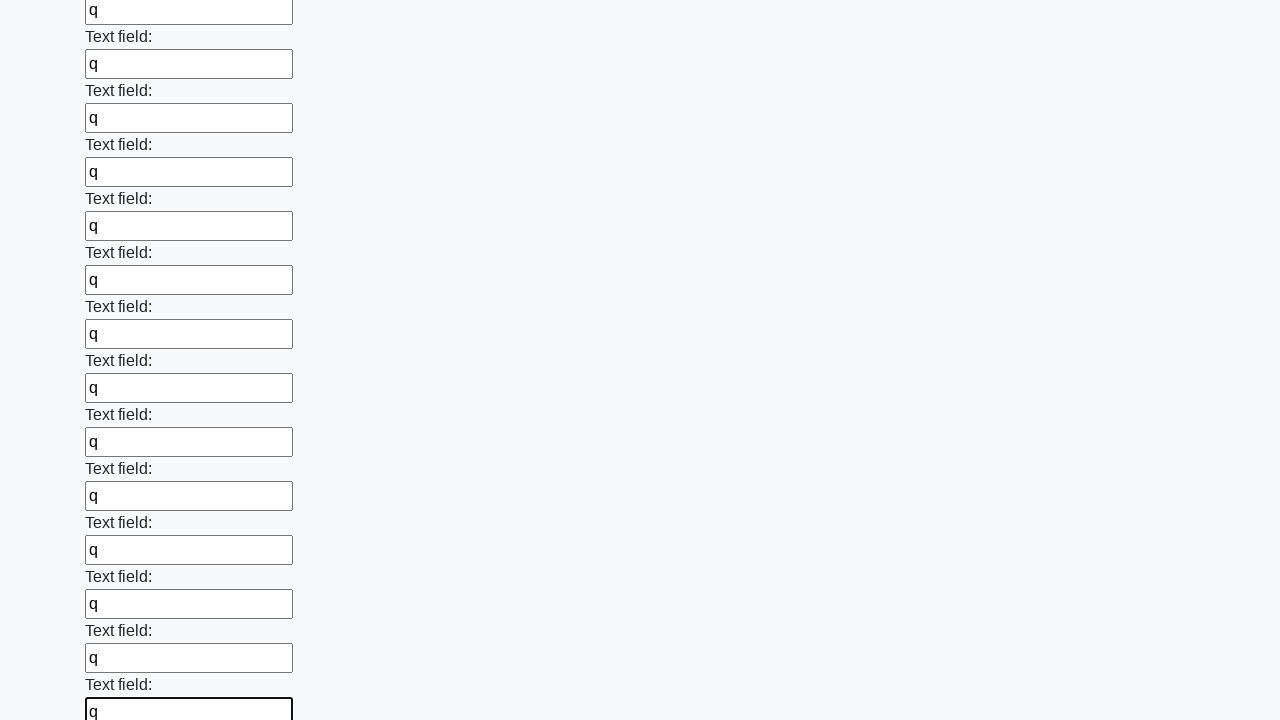

Filled input field 59 of 100 with value 'q' on body > div.container > form > div > input >> nth=58
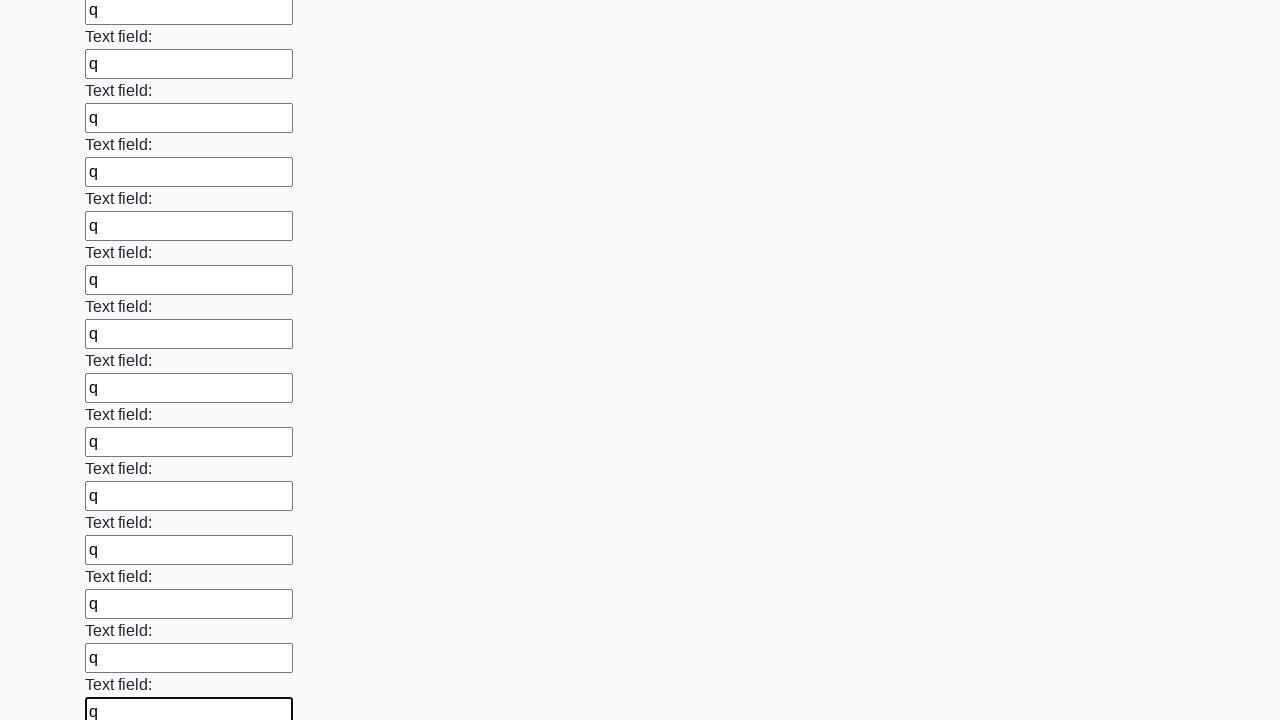

Filled input field 60 of 100 with value 'q' on body > div.container > form > div > input >> nth=59
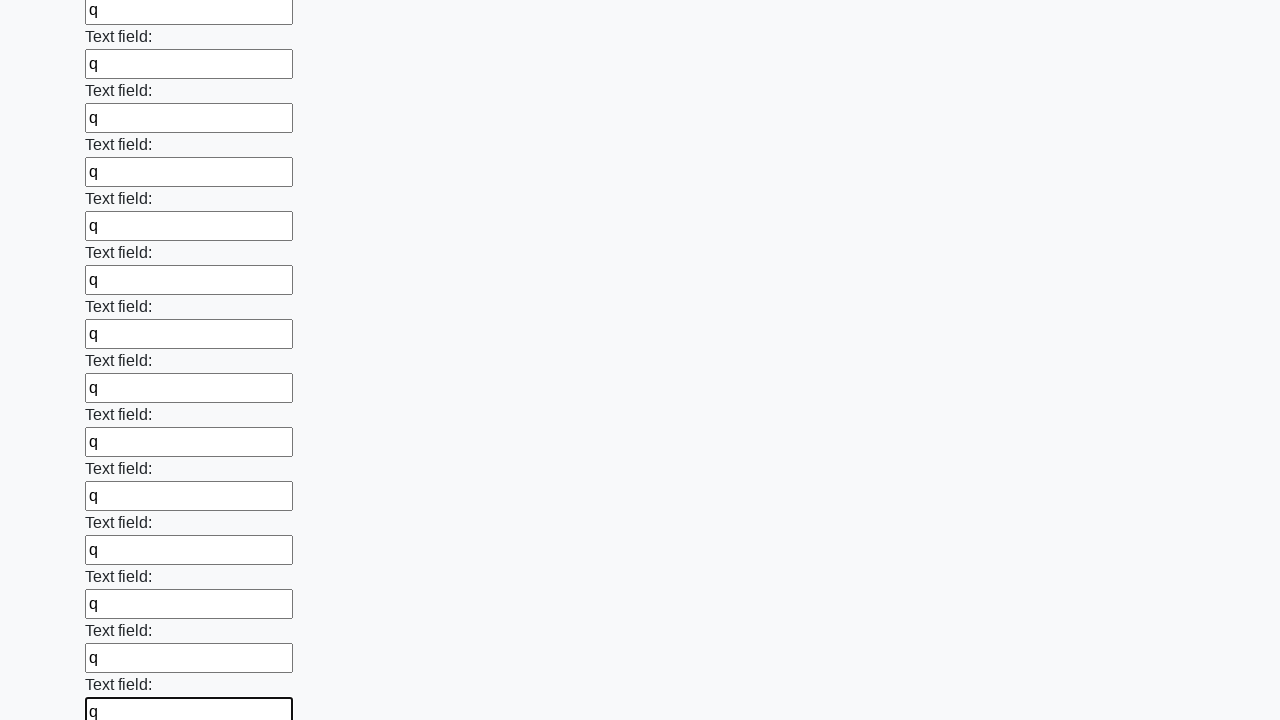

Filled input field 61 of 100 with value 'q' on body > div.container > form > div > input >> nth=60
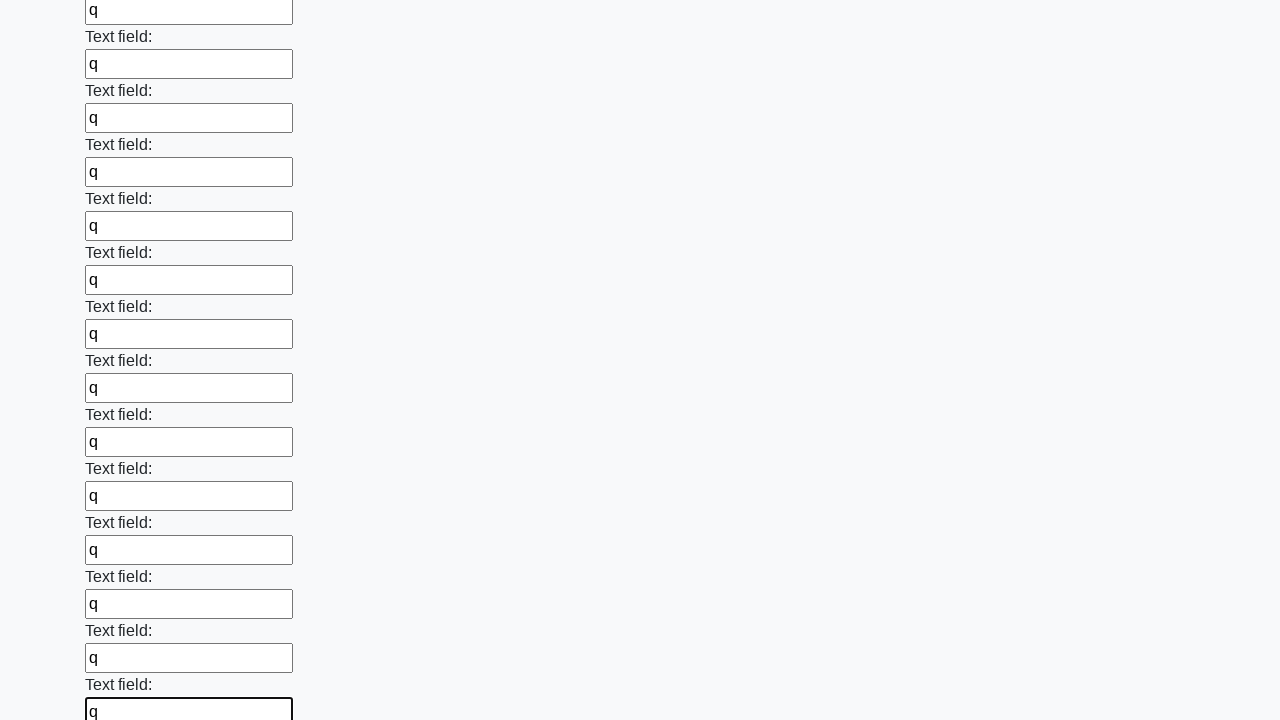

Filled input field 62 of 100 with value 'q' on body > div.container > form > div > input >> nth=61
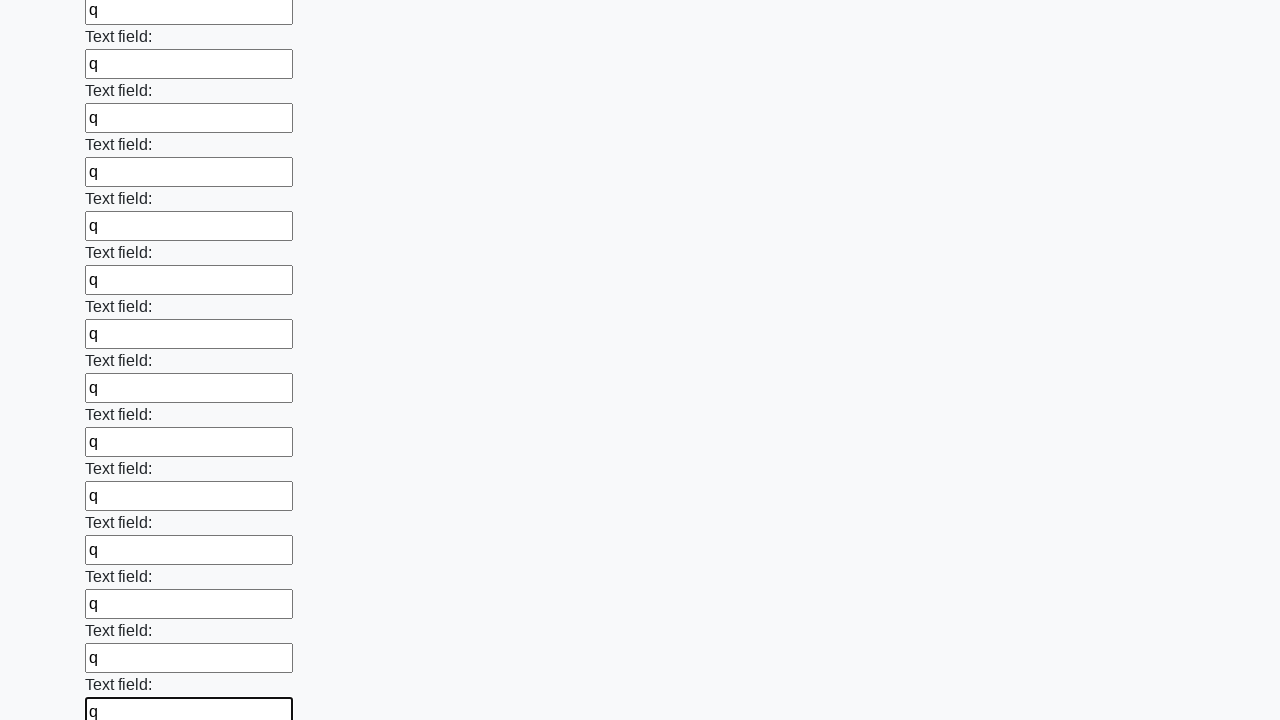

Filled input field 63 of 100 with value 'q' on body > div.container > form > div > input >> nth=62
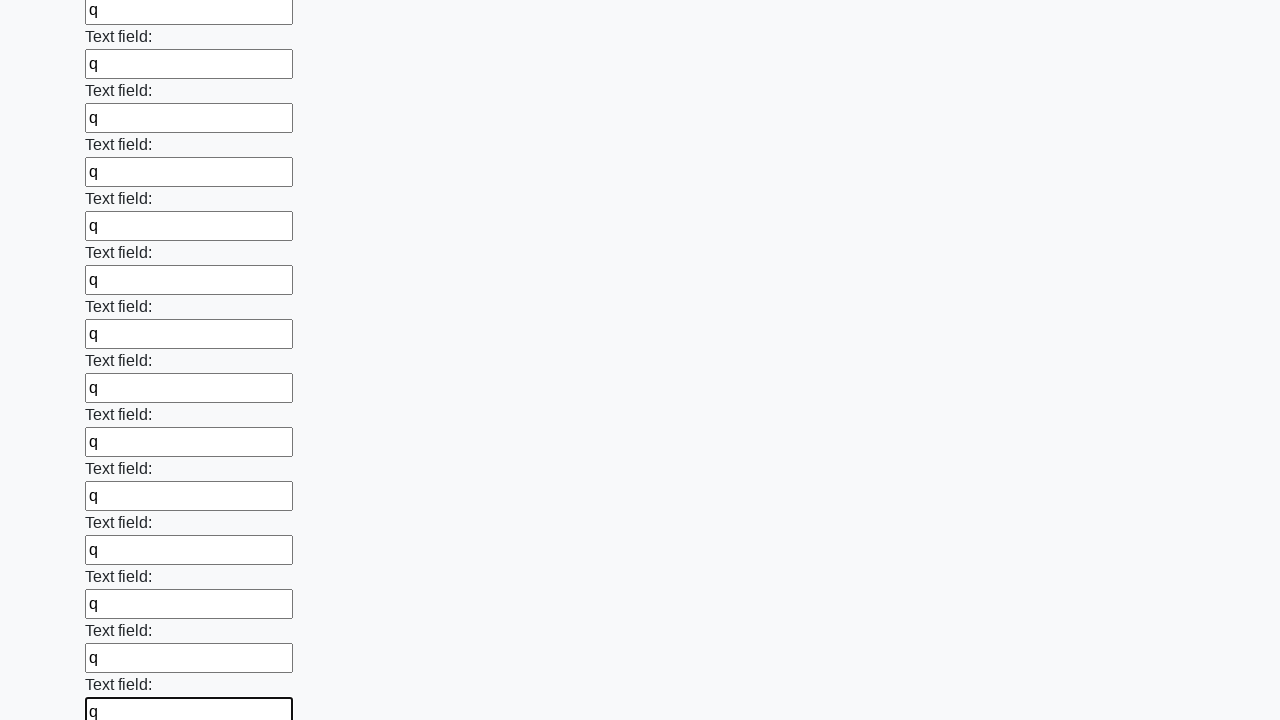

Filled input field 64 of 100 with value 'q' on body > div.container > form > div > input >> nth=63
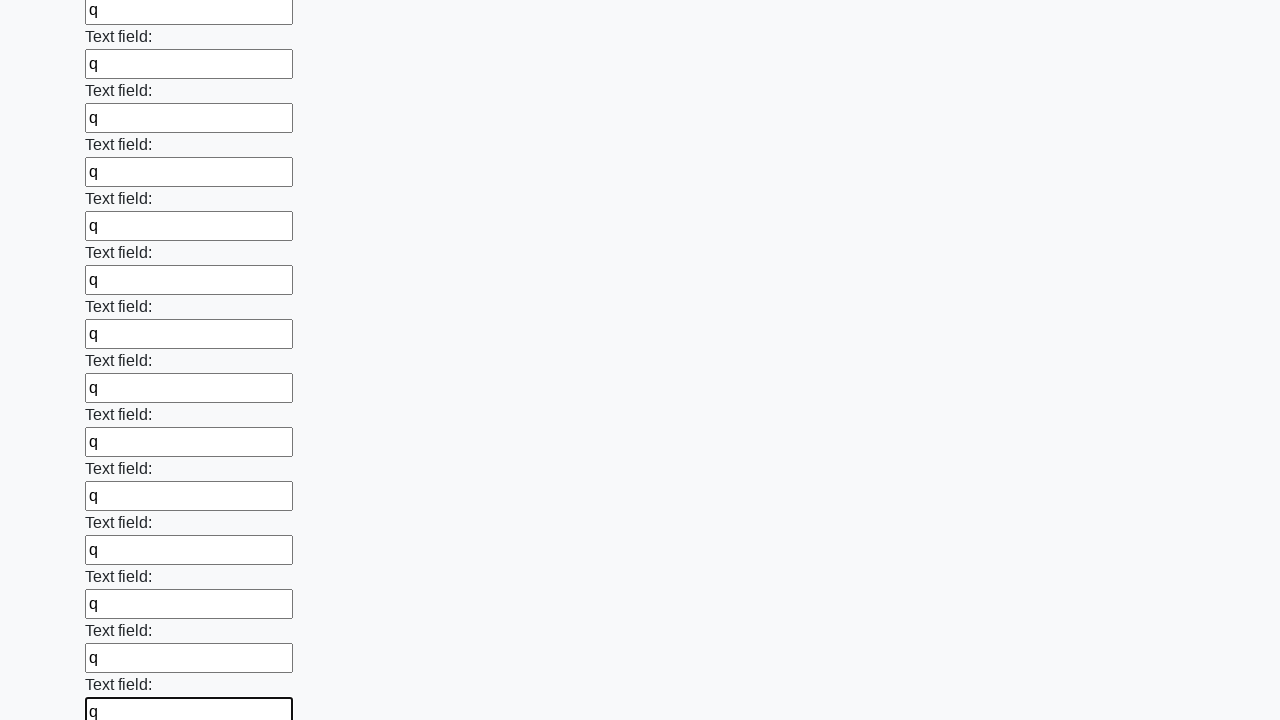

Filled input field 65 of 100 with value 'q' on body > div.container > form > div > input >> nth=64
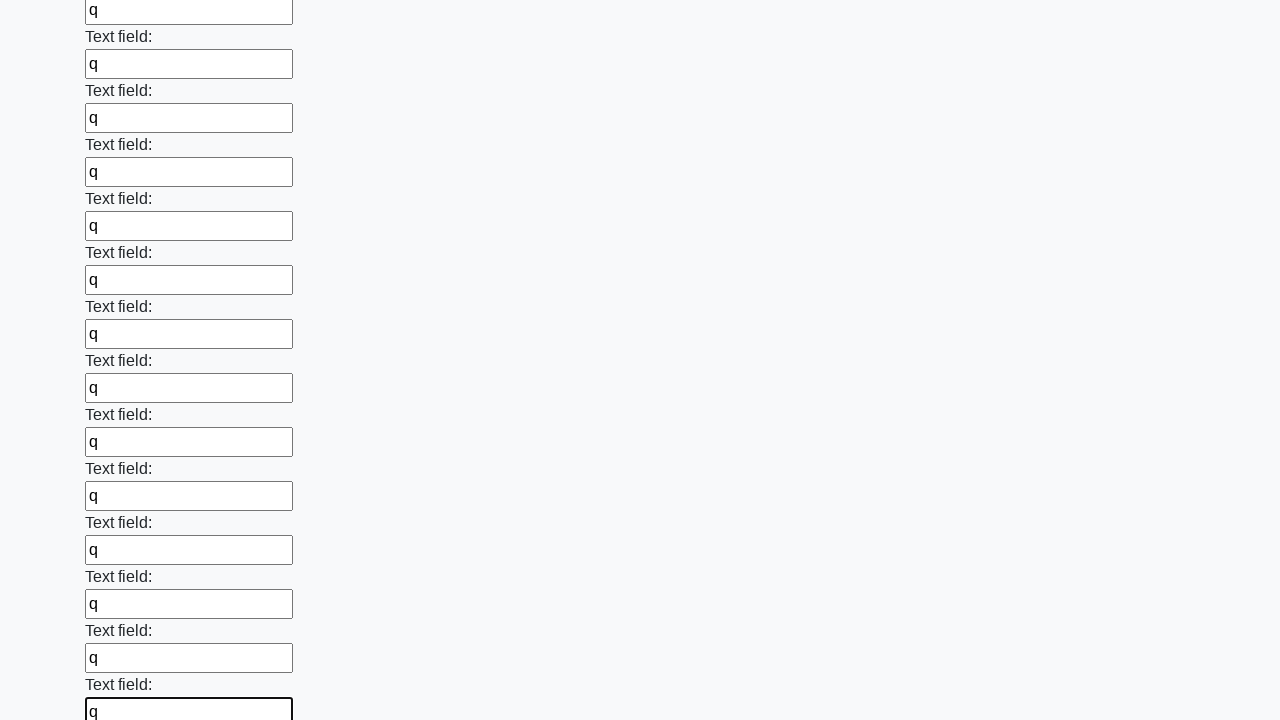

Filled input field 66 of 100 with value 'q' on body > div.container > form > div > input >> nth=65
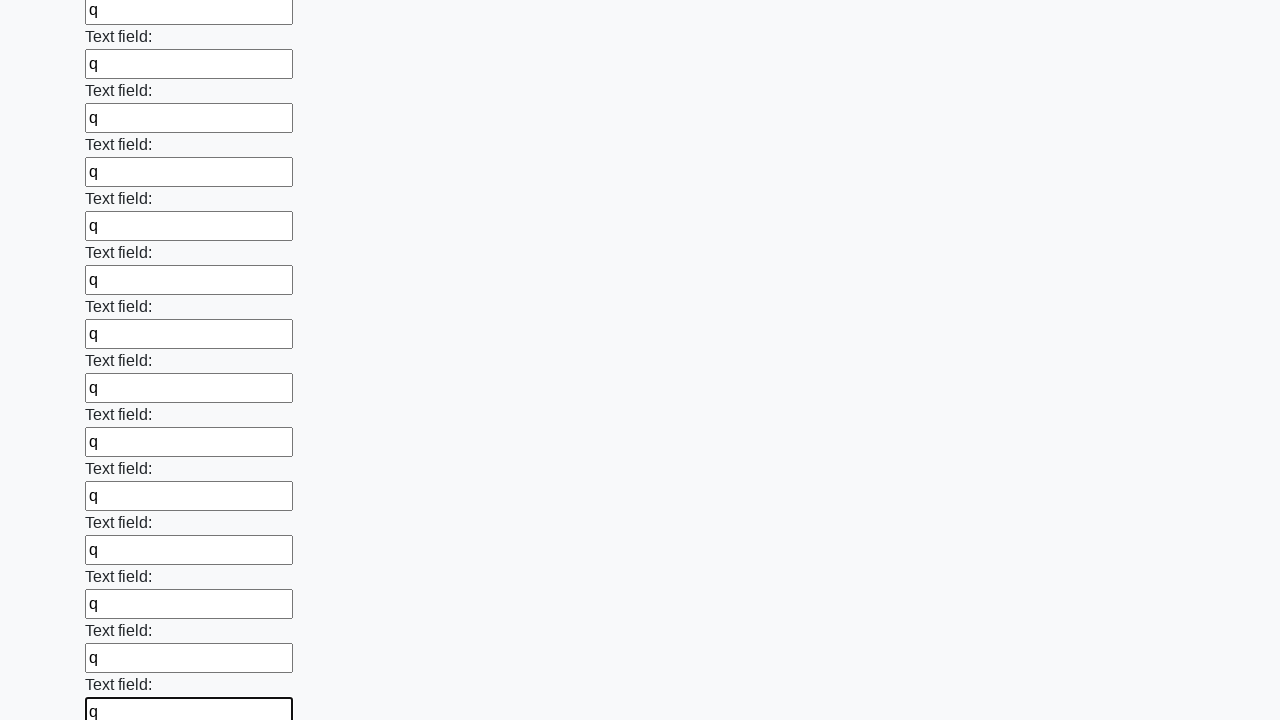

Filled input field 67 of 100 with value 'q' on body > div.container > form > div > input >> nth=66
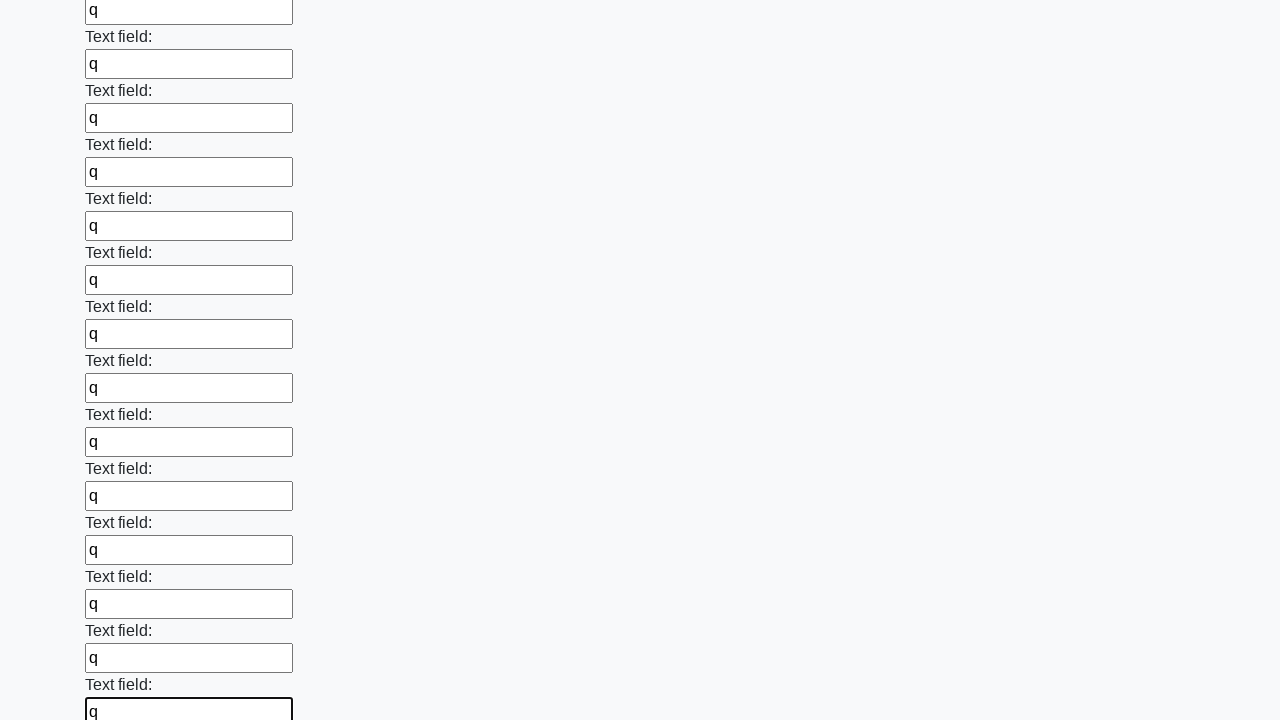

Filled input field 68 of 100 with value 'q' on body > div.container > form > div > input >> nth=67
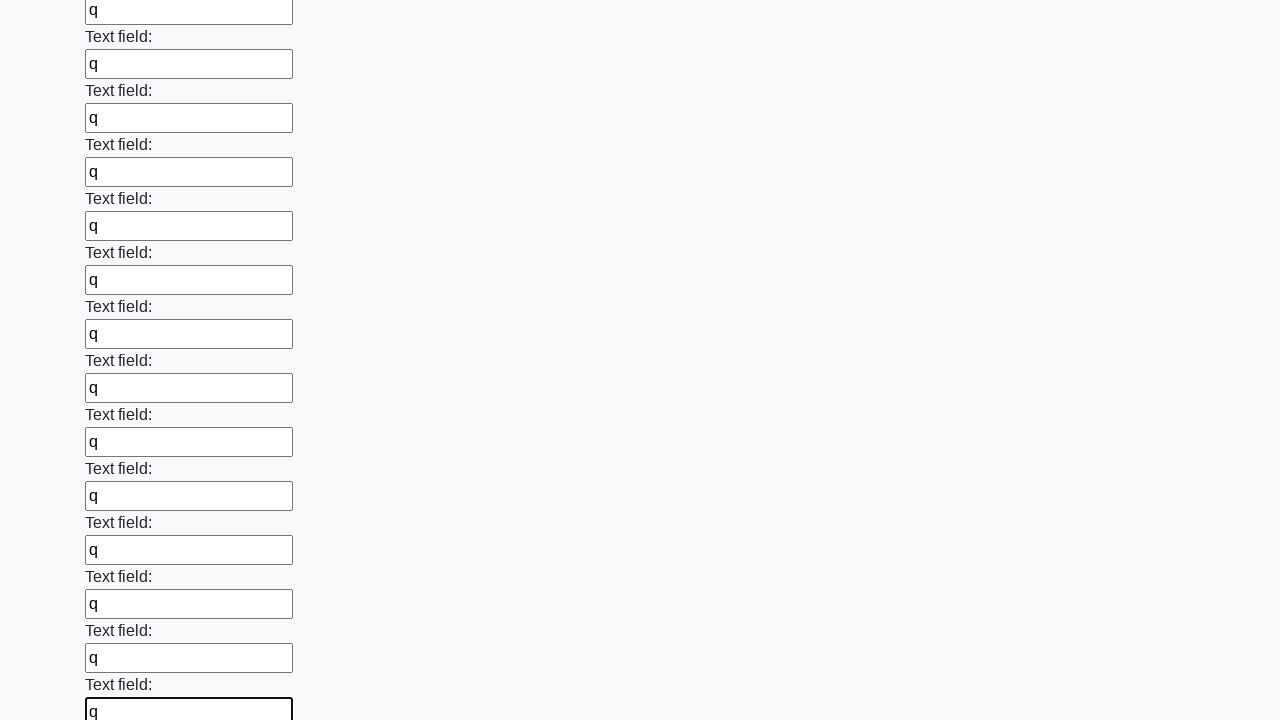

Filled input field 69 of 100 with value 'q' on body > div.container > form > div > input >> nth=68
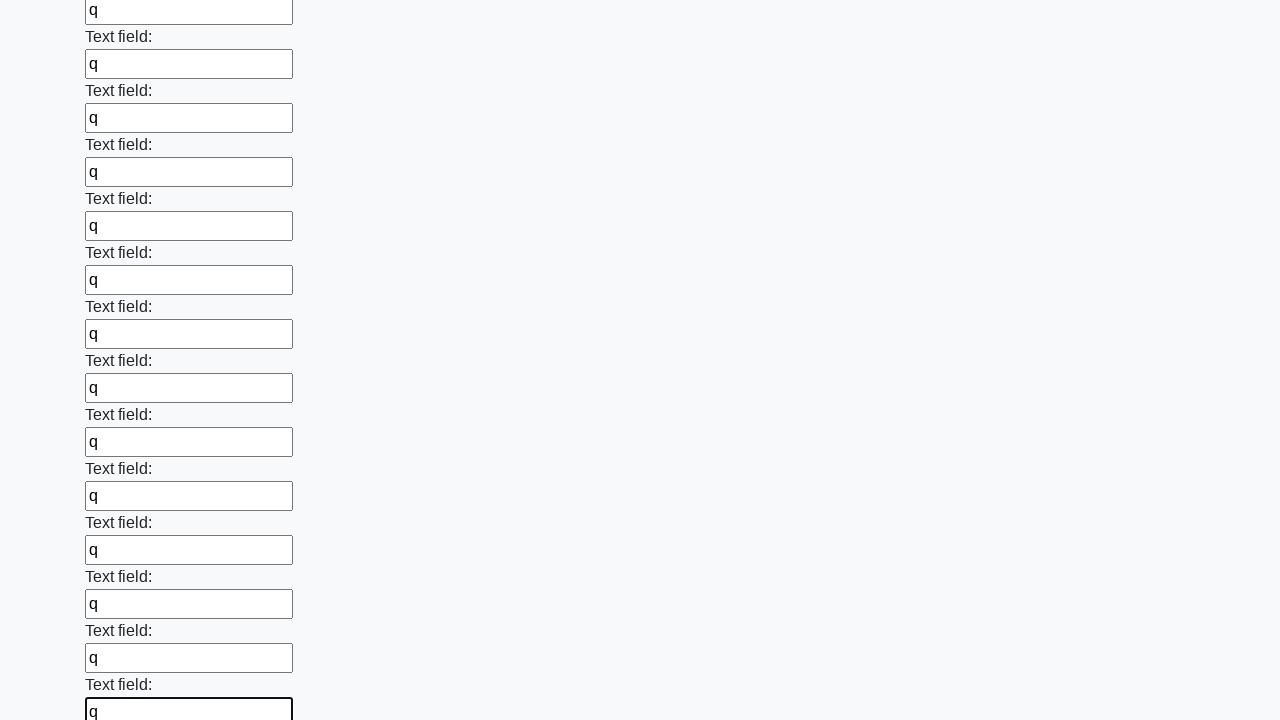

Filled input field 70 of 100 with value 'q' on body > div.container > form > div > input >> nth=69
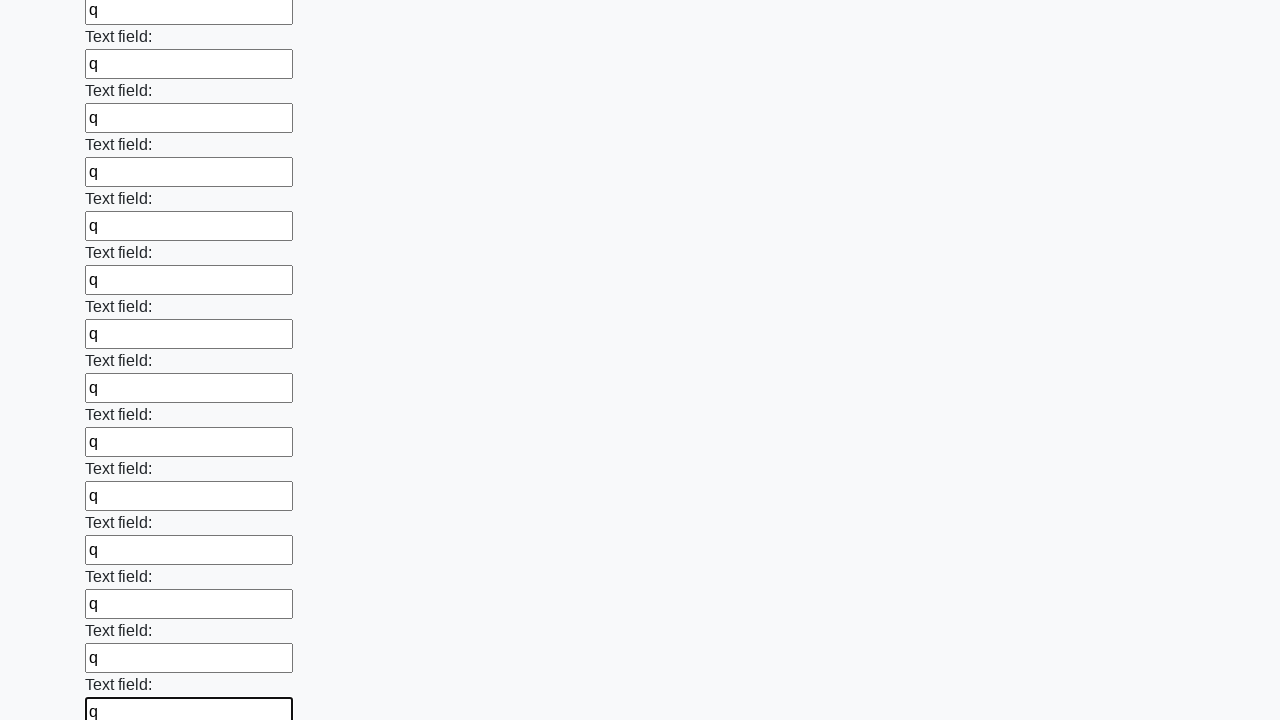

Filled input field 71 of 100 with value 'q' on body > div.container > form > div > input >> nth=70
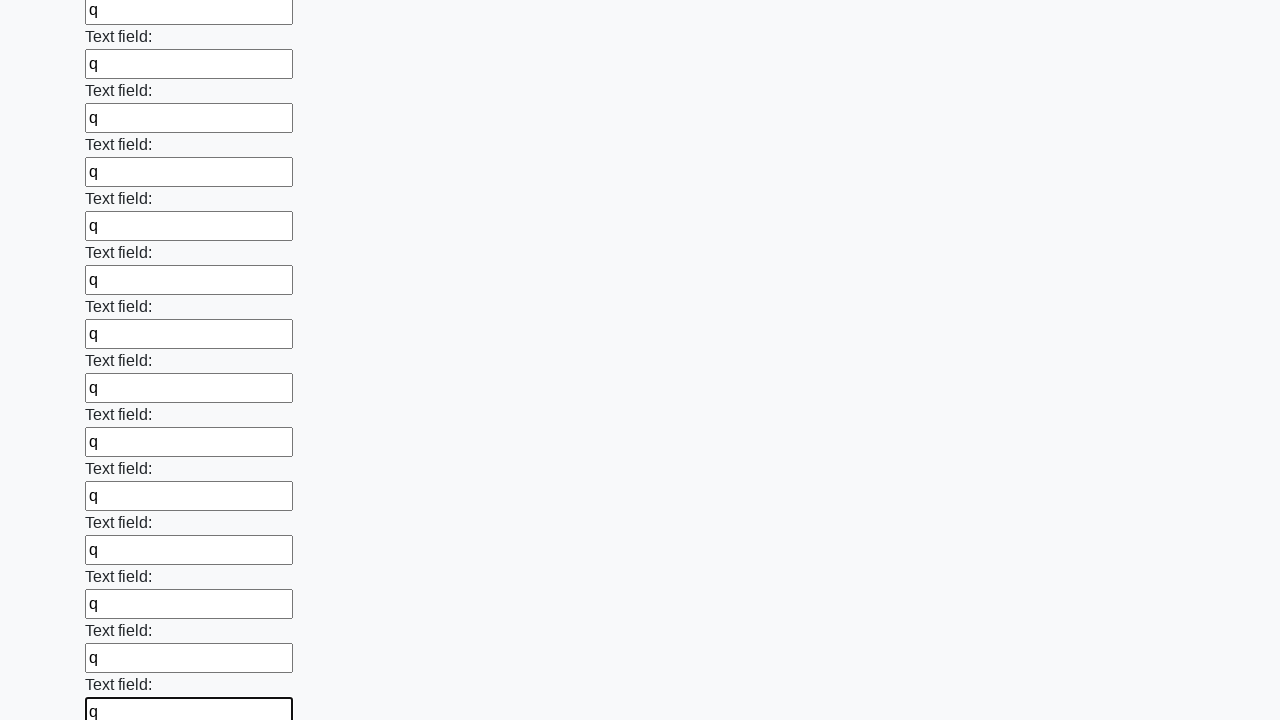

Filled input field 72 of 100 with value 'q' on body > div.container > form > div > input >> nth=71
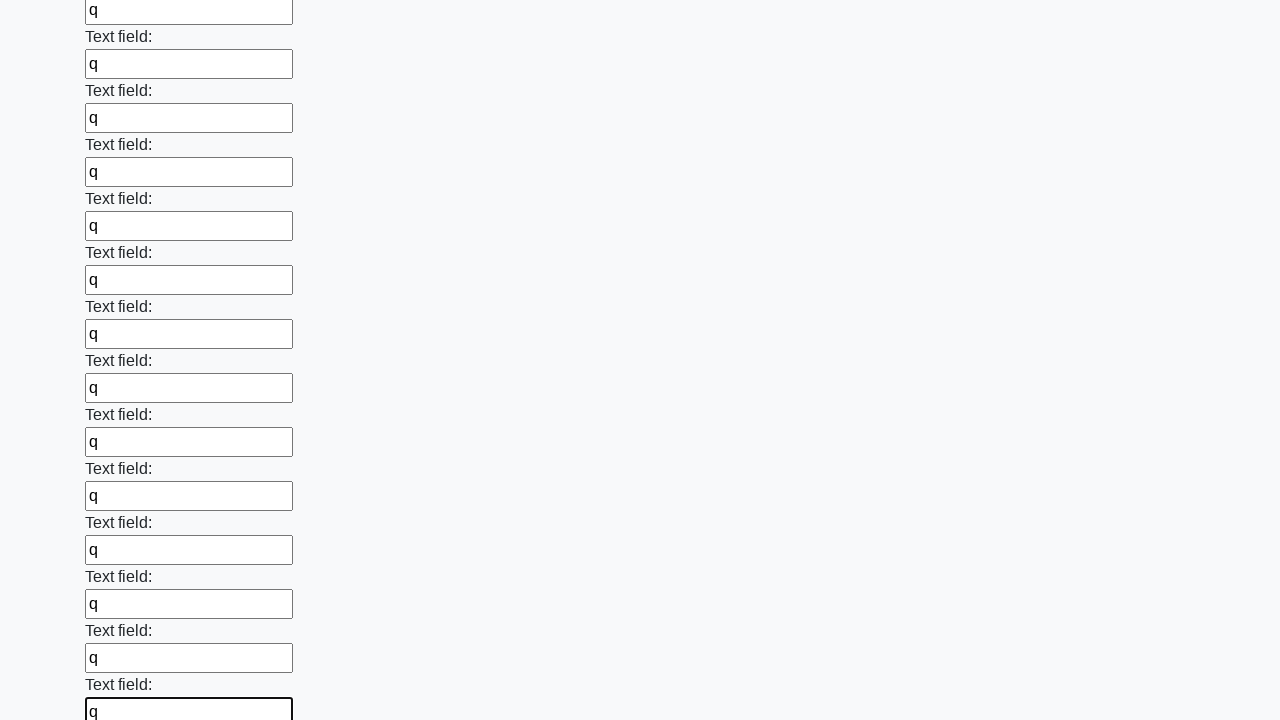

Filled input field 73 of 100 with value 'q' on body > div.container > form > div > input >> nth=72
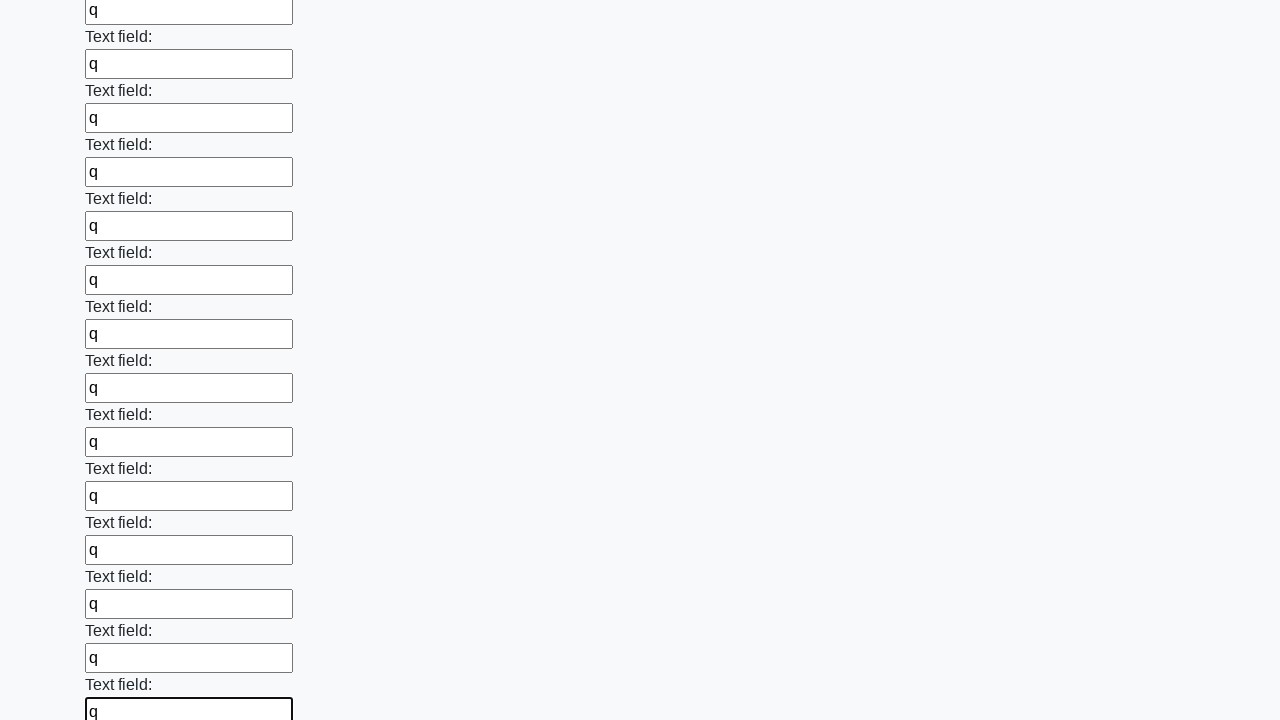

Filled input field 74 of 100 with value 'q' on body > div.container > form > div > input >> nth=73
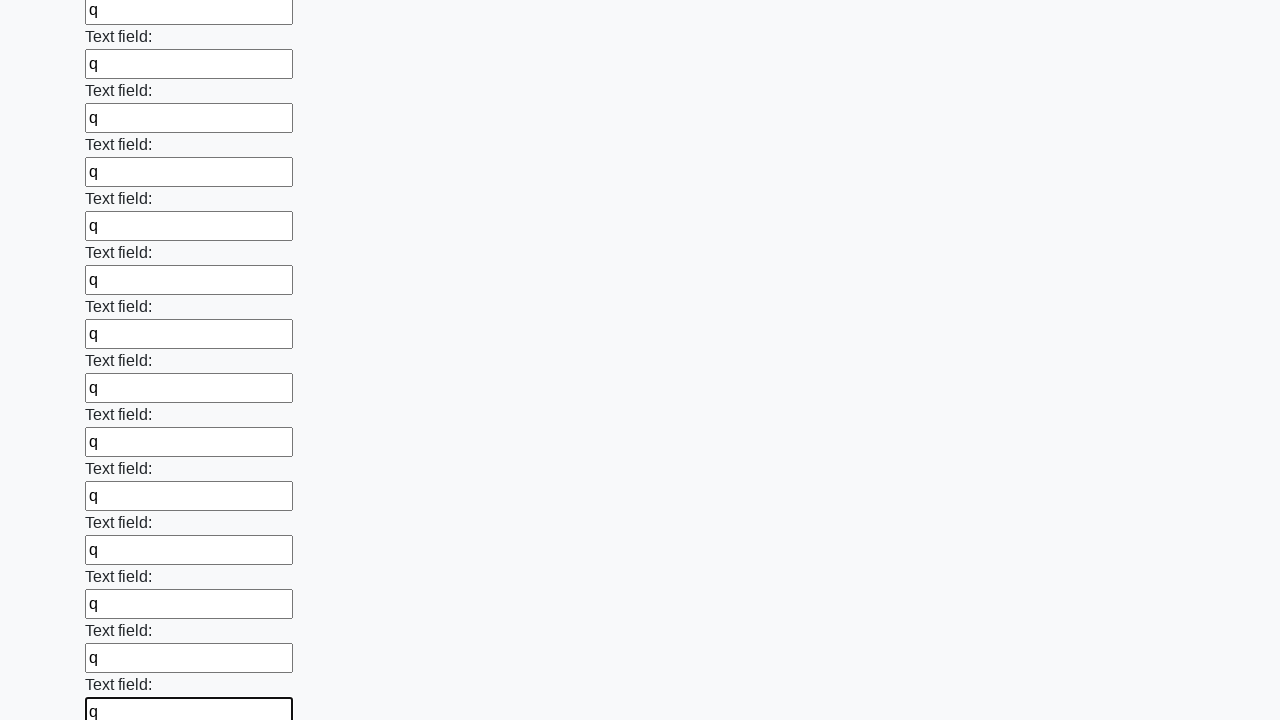

Filled input field 75 of 100 with value 'q' on body > div.container > form > div > input >> nth=74
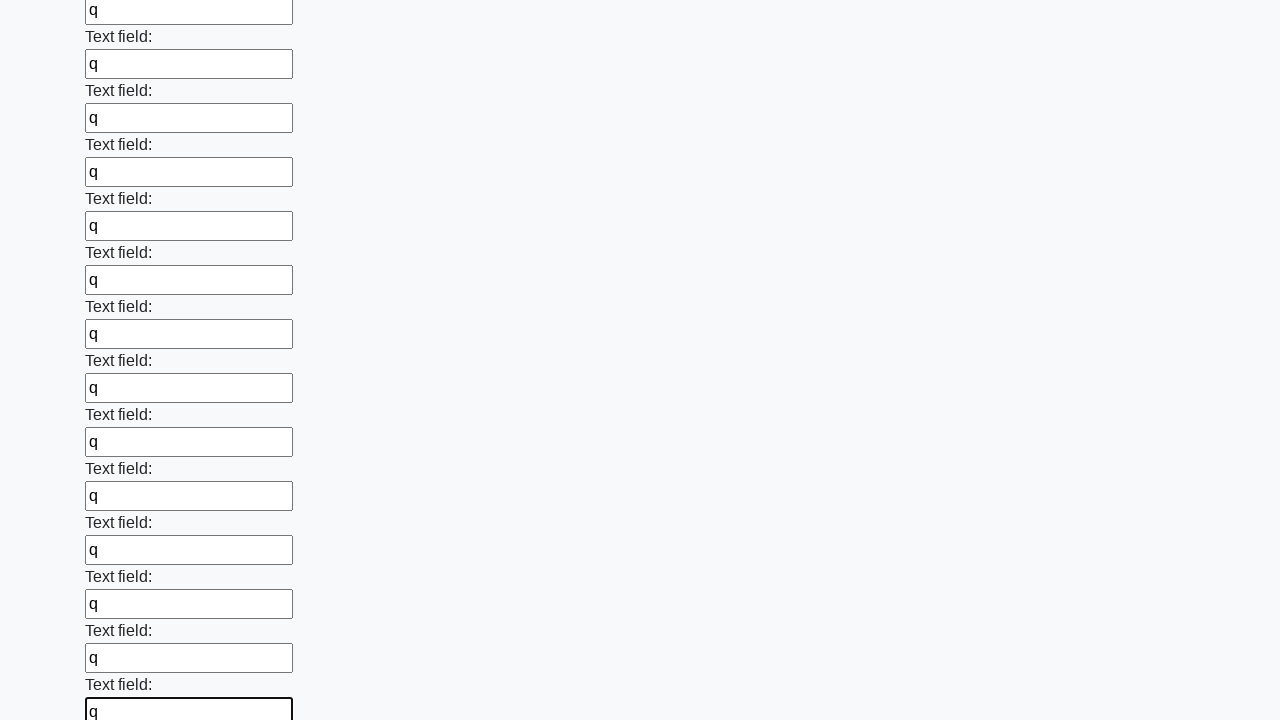

Filled input field 76 of 100 with value 'q' on body > div.container > form > div > input >> nth=75
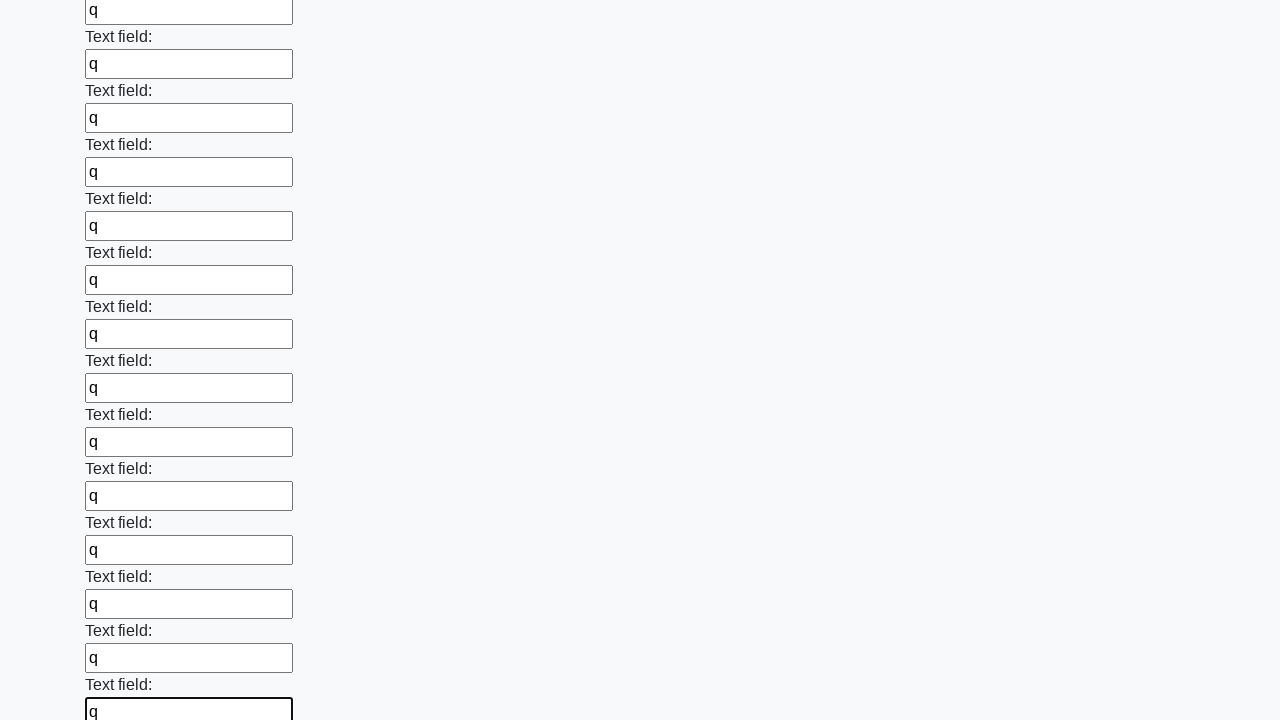

Filled input field 77 of 100 with value 'q' on body > div.container > form > div > input >> nth=76
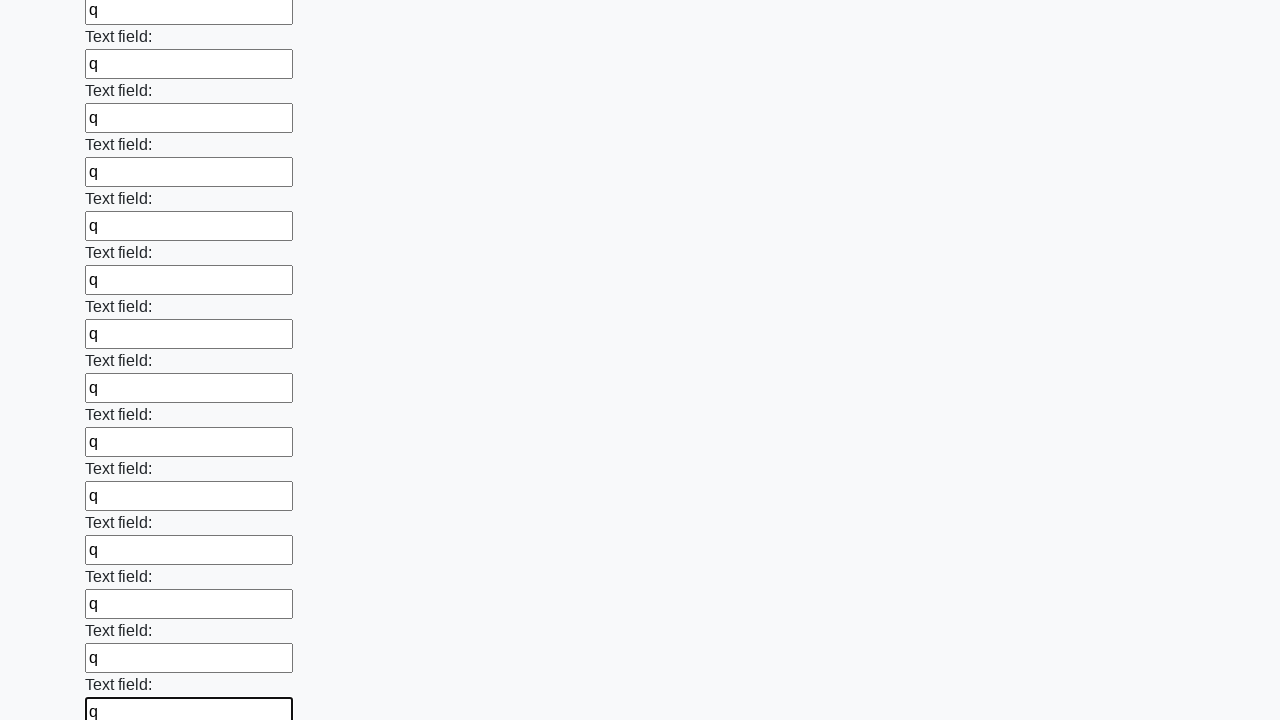

Filled input field 78 of 100 with value 'q' on body > div.container > form > div > input >> nth=77
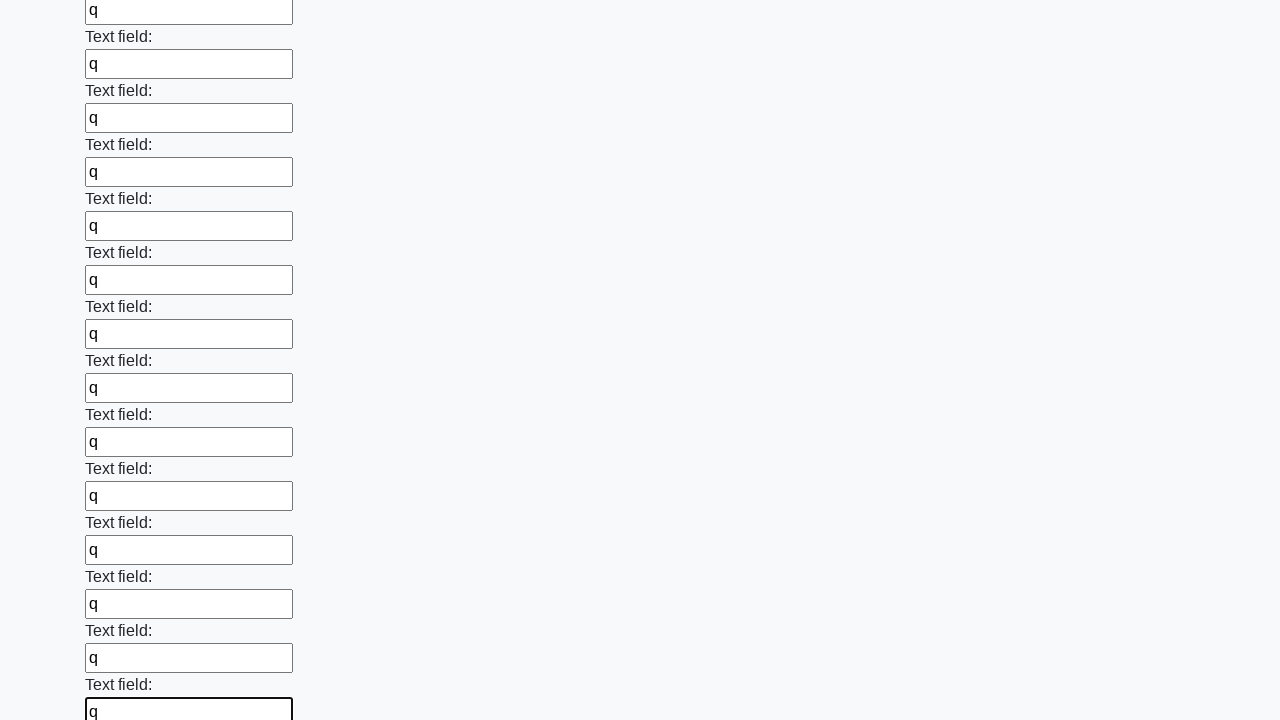

Filled input field 79 of 100 with value 'q' on body > div.container > form > div > input >> nth=78
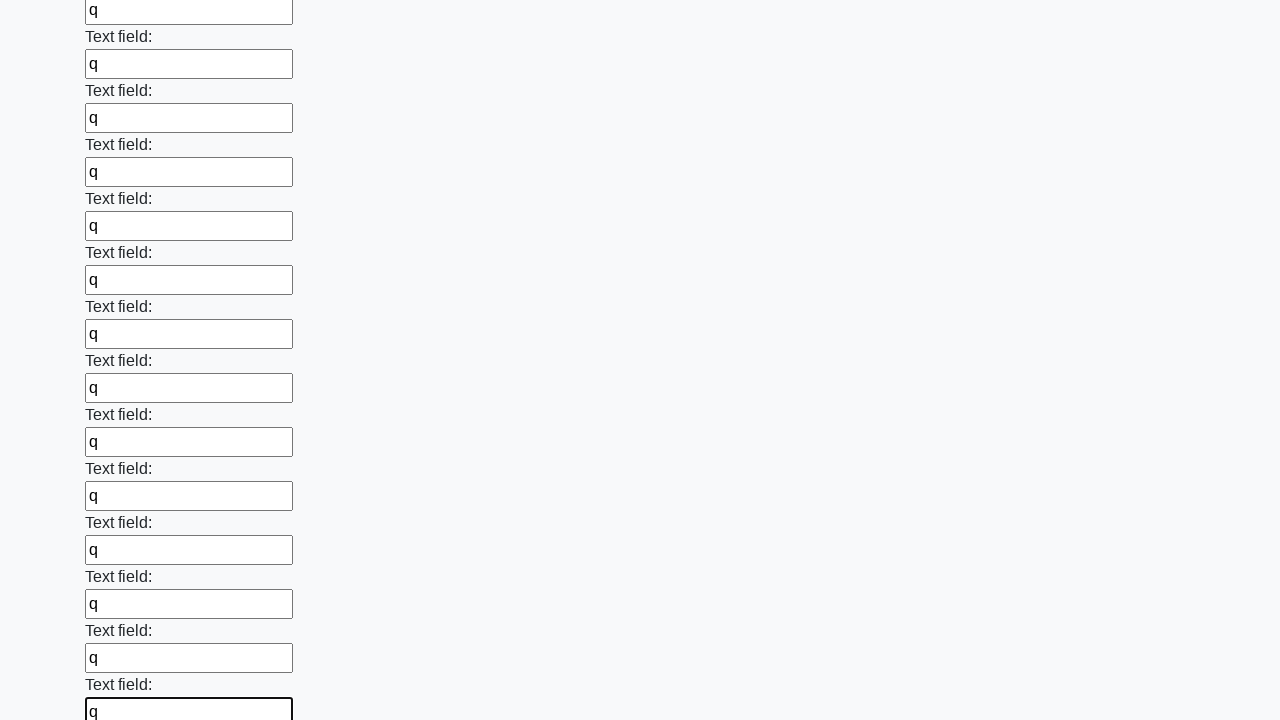

Filled input field 80 of 100 with value 'q' on body > div.container > form > div > input >> nth=79
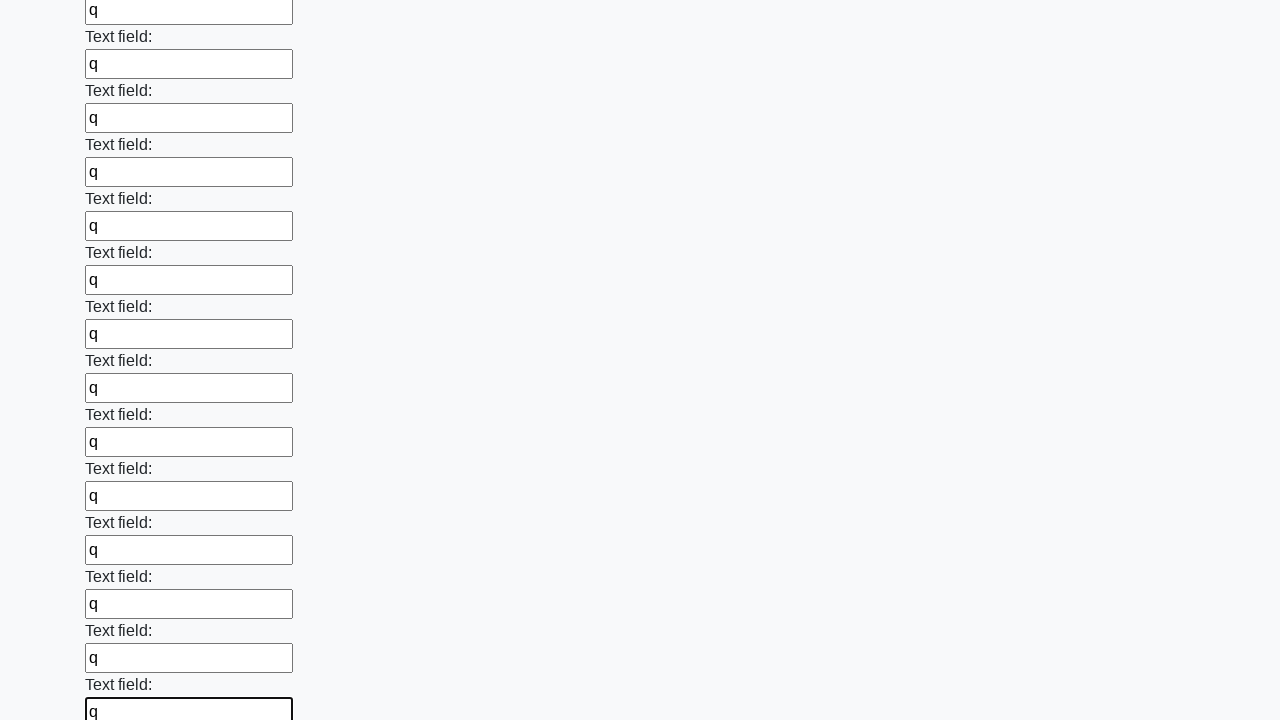

Filled input field 81 of 100 with value 'q' on body > div.container > form > div > input >> nth=80
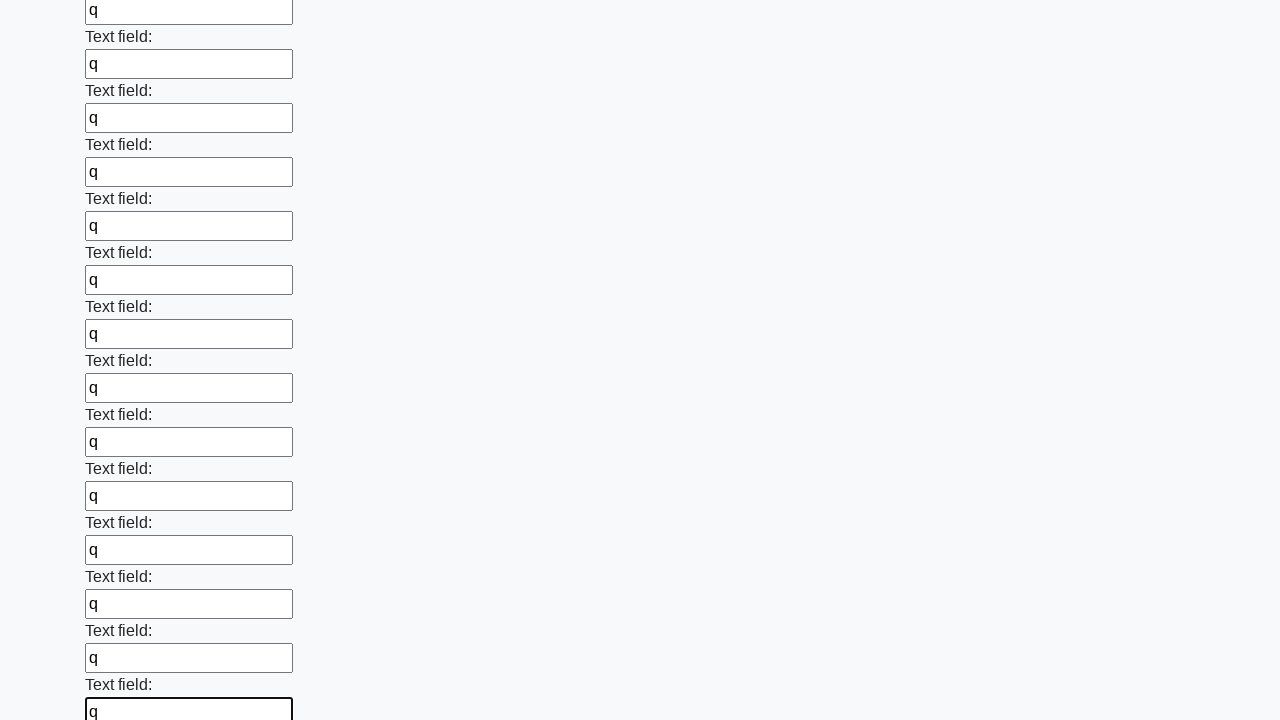

Filled input field 82 of 100 with value 'q' on body > div.container > form > div > input >> nth=81
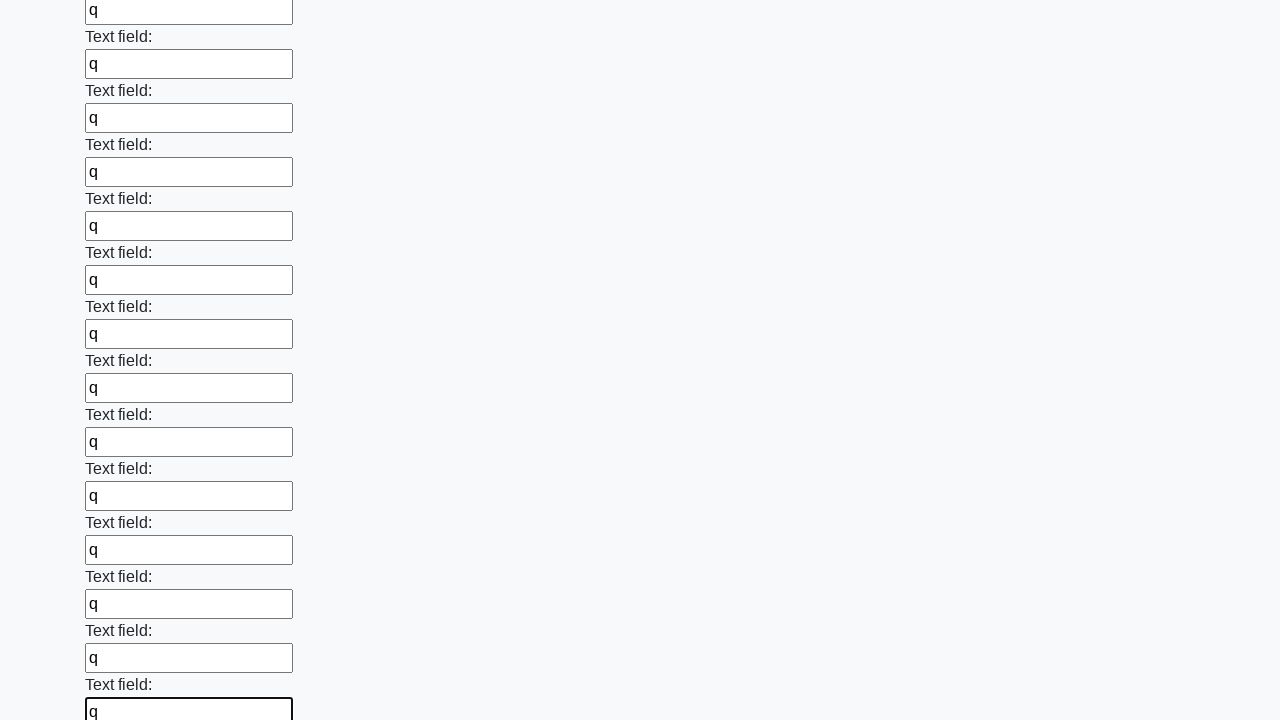

Filled input field 83 of 100 with value 'q' on body > div.container > form > div > input >> nth=82
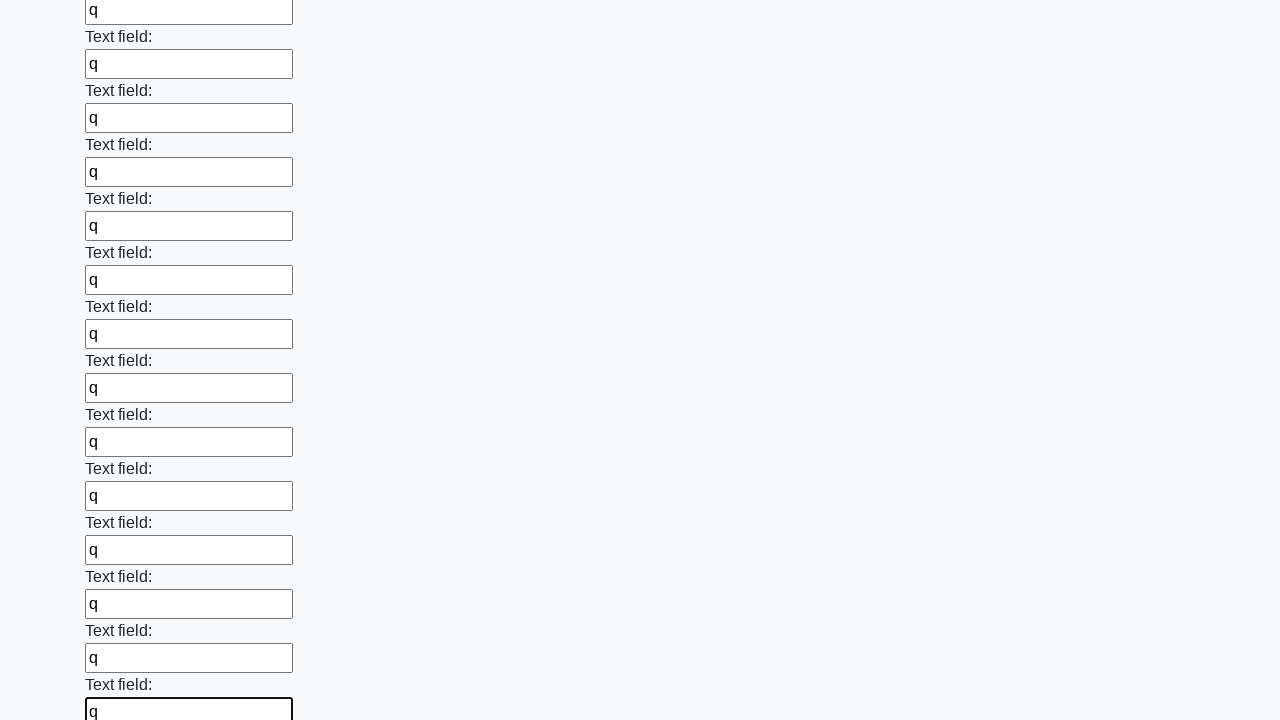

Filled input field 84 of 100 with value 'q' on body > div.container > form > div > input >> nth=83
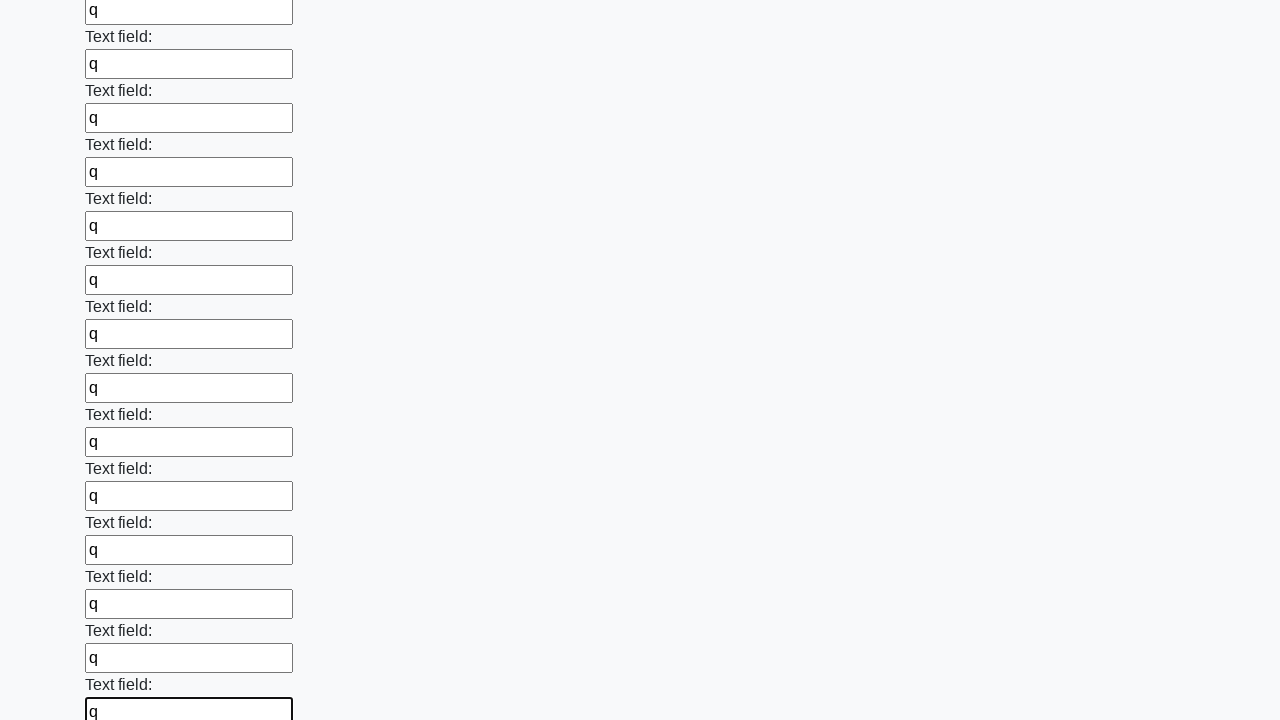

Filled input field 85 of 100 with value 'q' on body > div.container > form > div > input >> nth=84
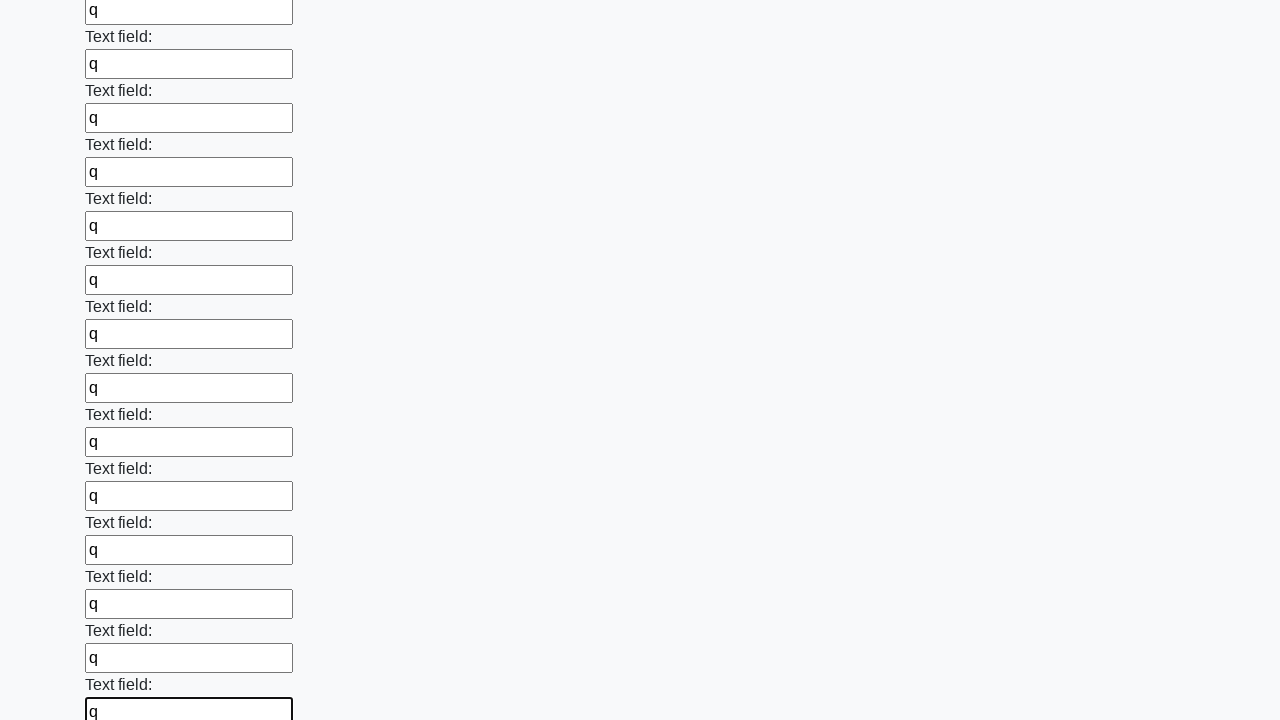

Filled input field 86 of 100 with value 'q' on body > div.container > form > div > input >> nth=85
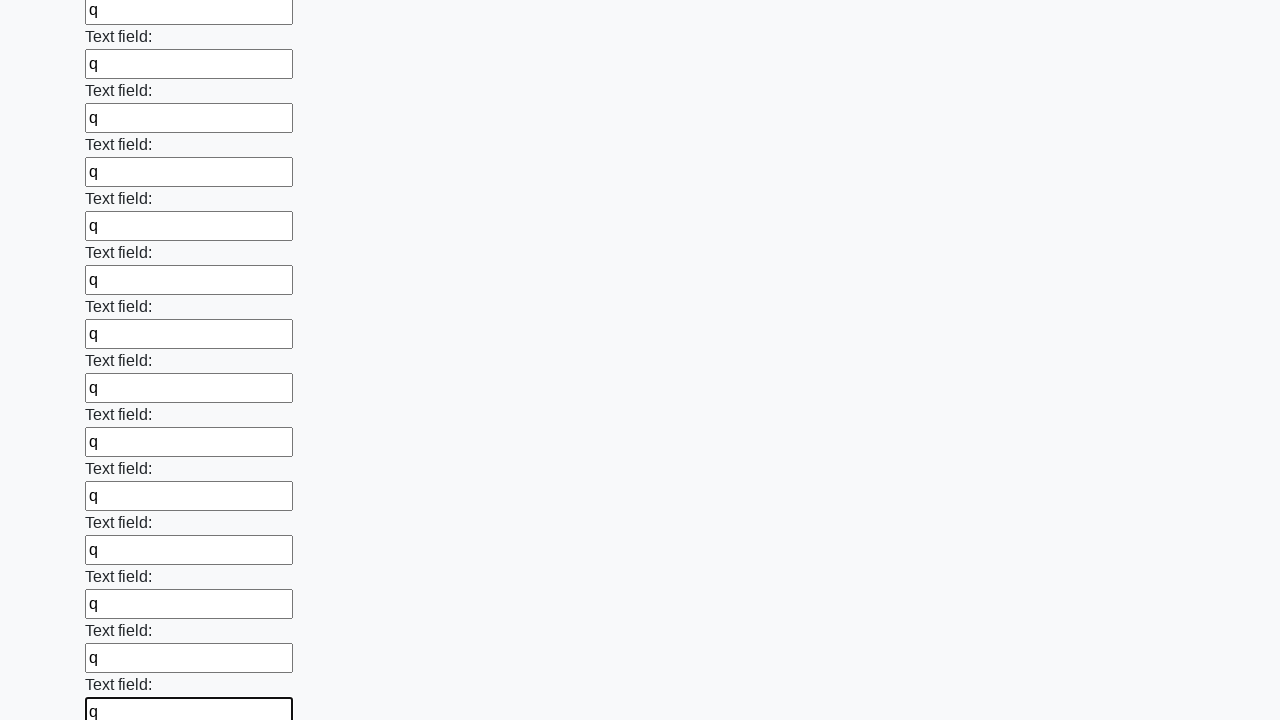

Filled input field 87 of 100 with value 'q' on body > div.container > form > div > input >> nth=86
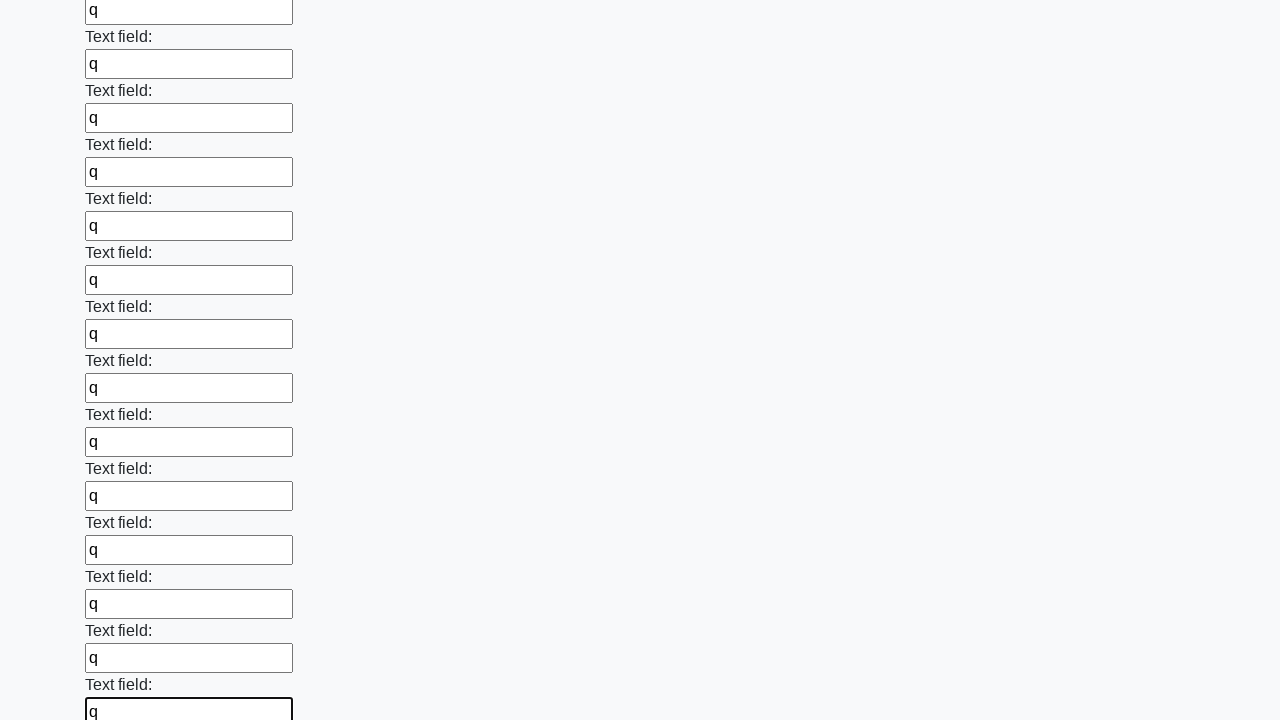

Filled input field 88 of 100 with value 'q' on body > div.container > form > div > input >> nth=87
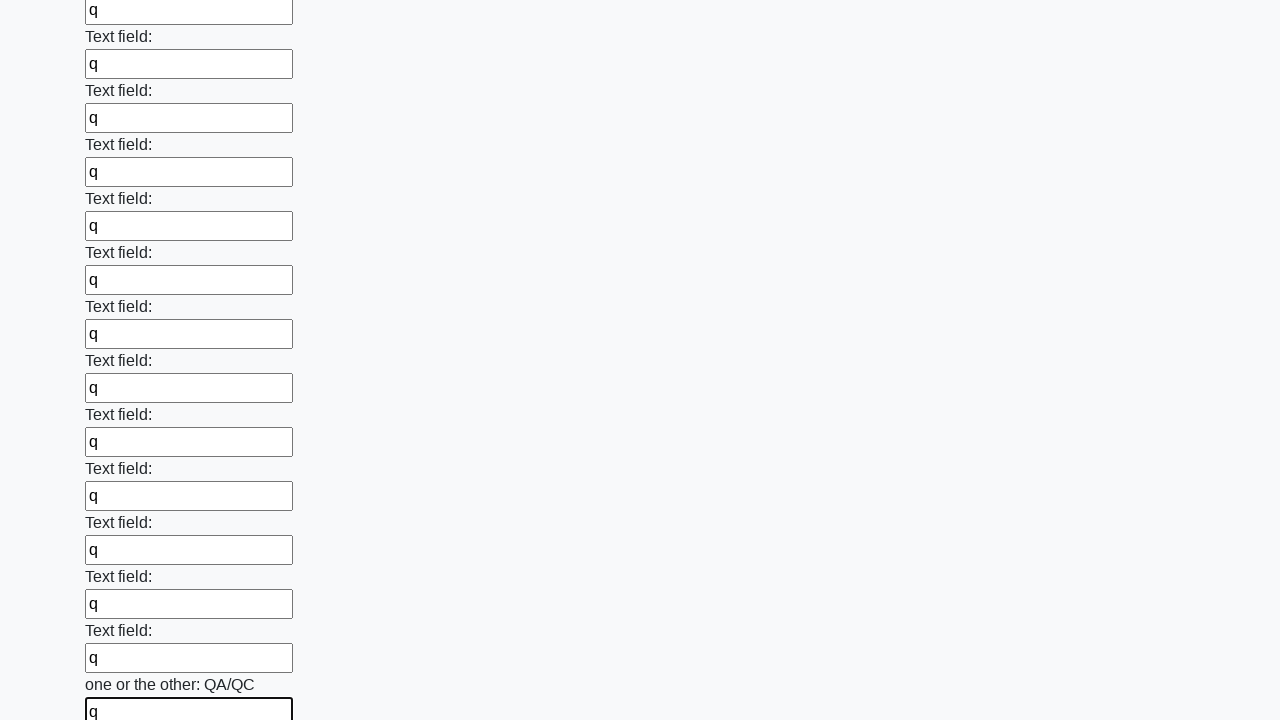

Filled input field 89 of 100 with value 'q' on body > div.container > form > div > input >> nth=88
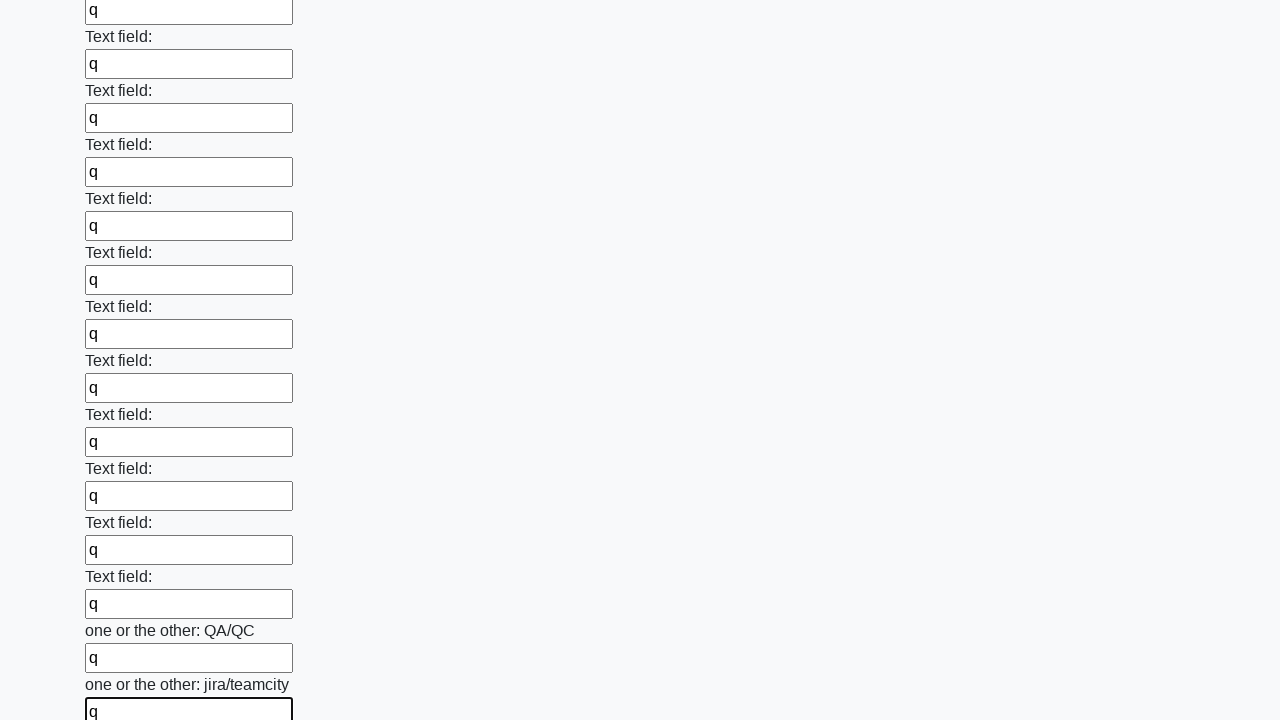

Filled input field 90 of 100 with value 'q' on body > div.container > form > div > input >> nth=89
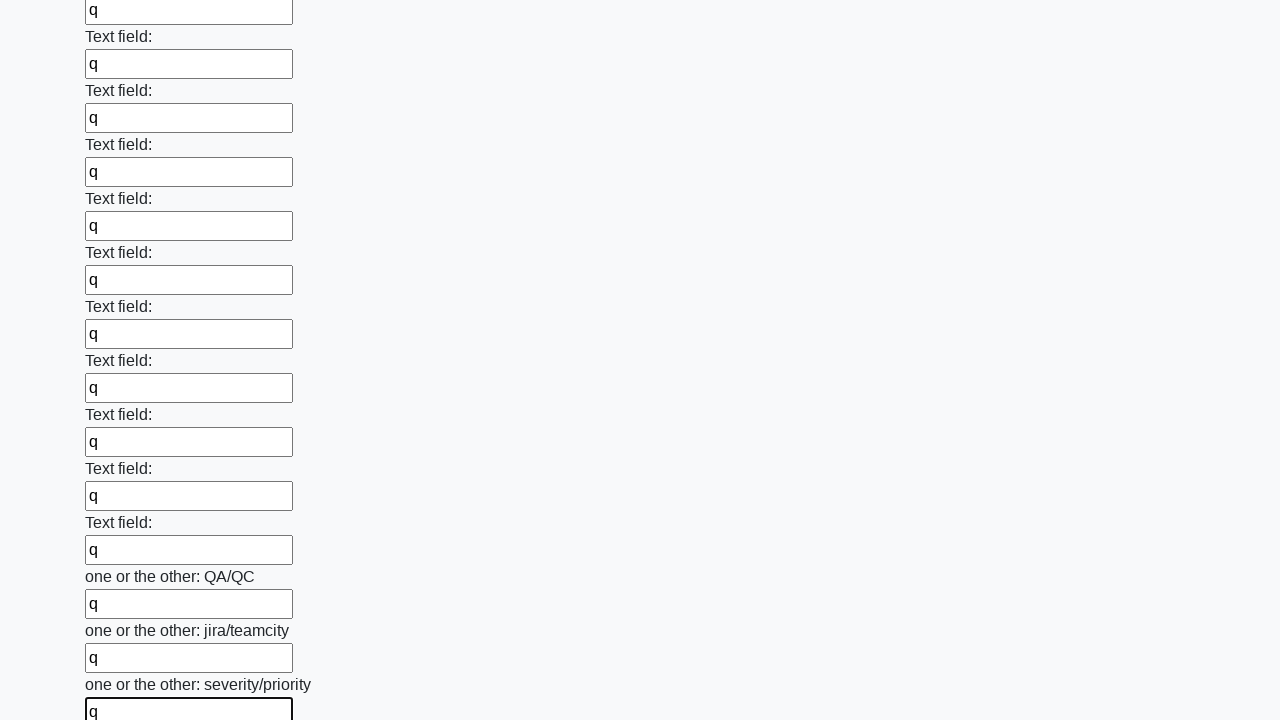

Filled input field 91 of 100 with value 'q' on body > div.container > form > div > input >> nth=90
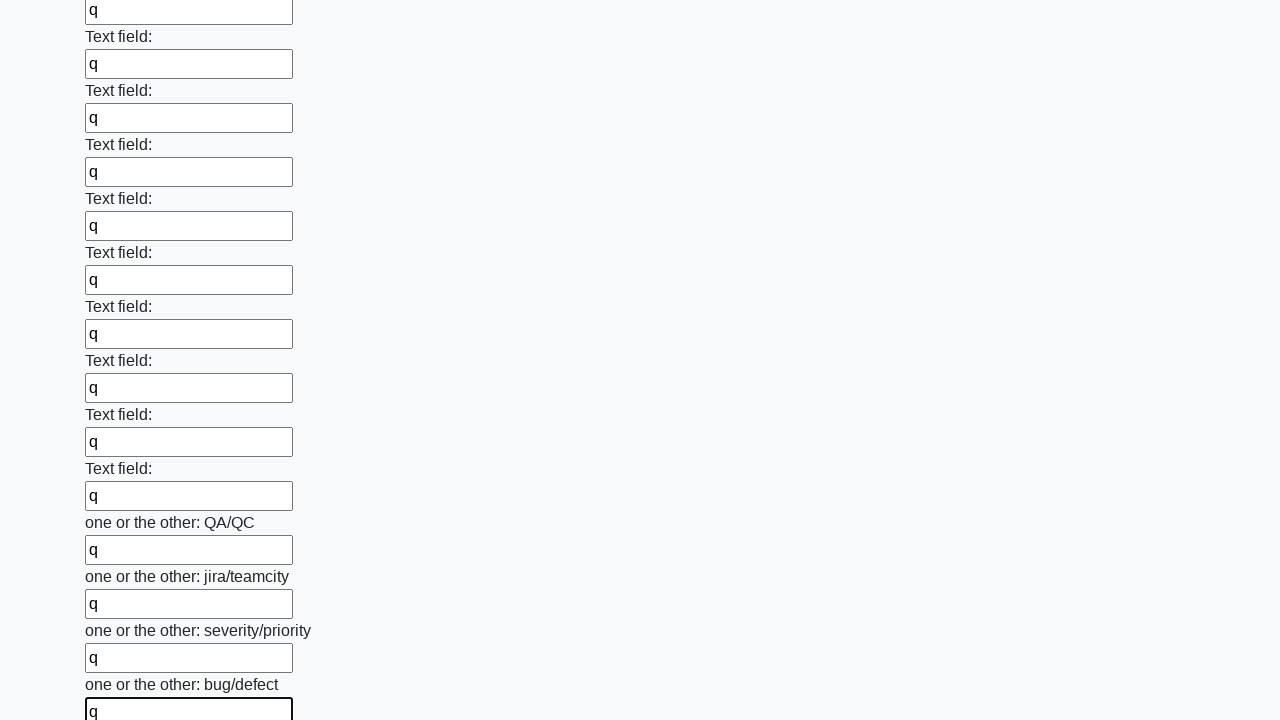

Filled input field 92 of 100 with value 'q' on body > div.container > form > div > input >> nth=91
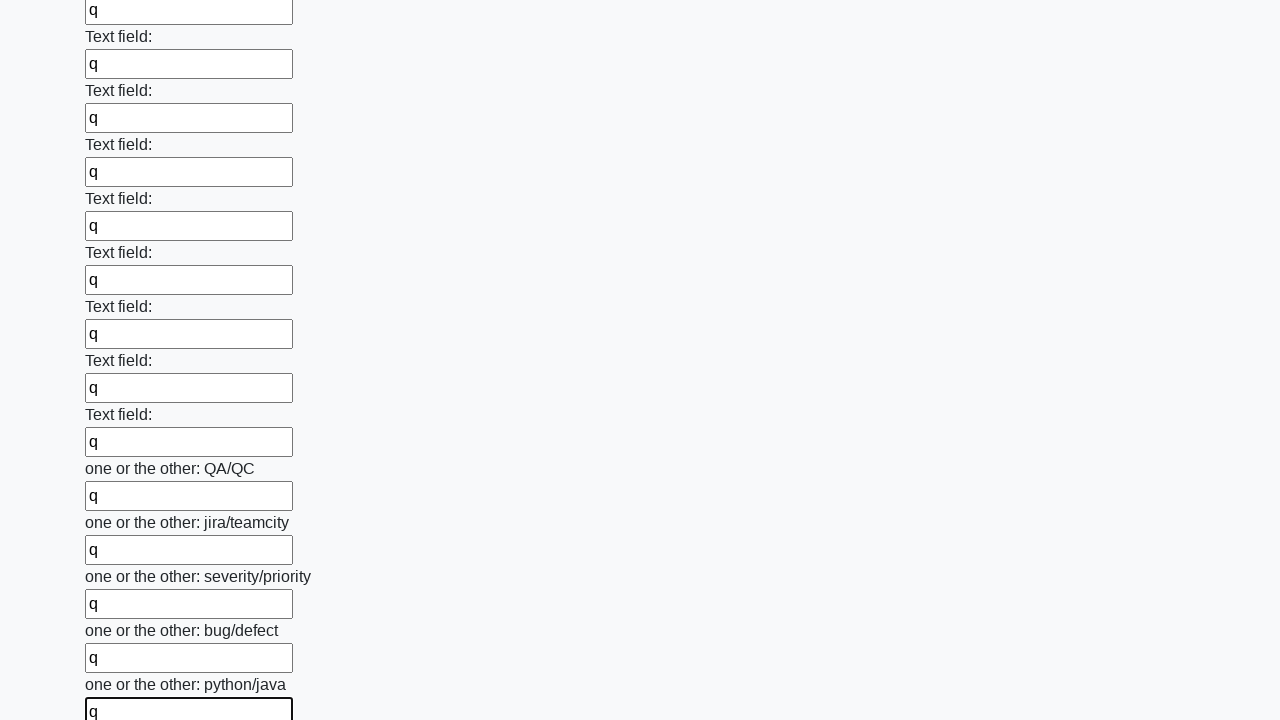

Filled input field 93 of 100 with value 'q' on body > div.container > form > div > input >> nth=92
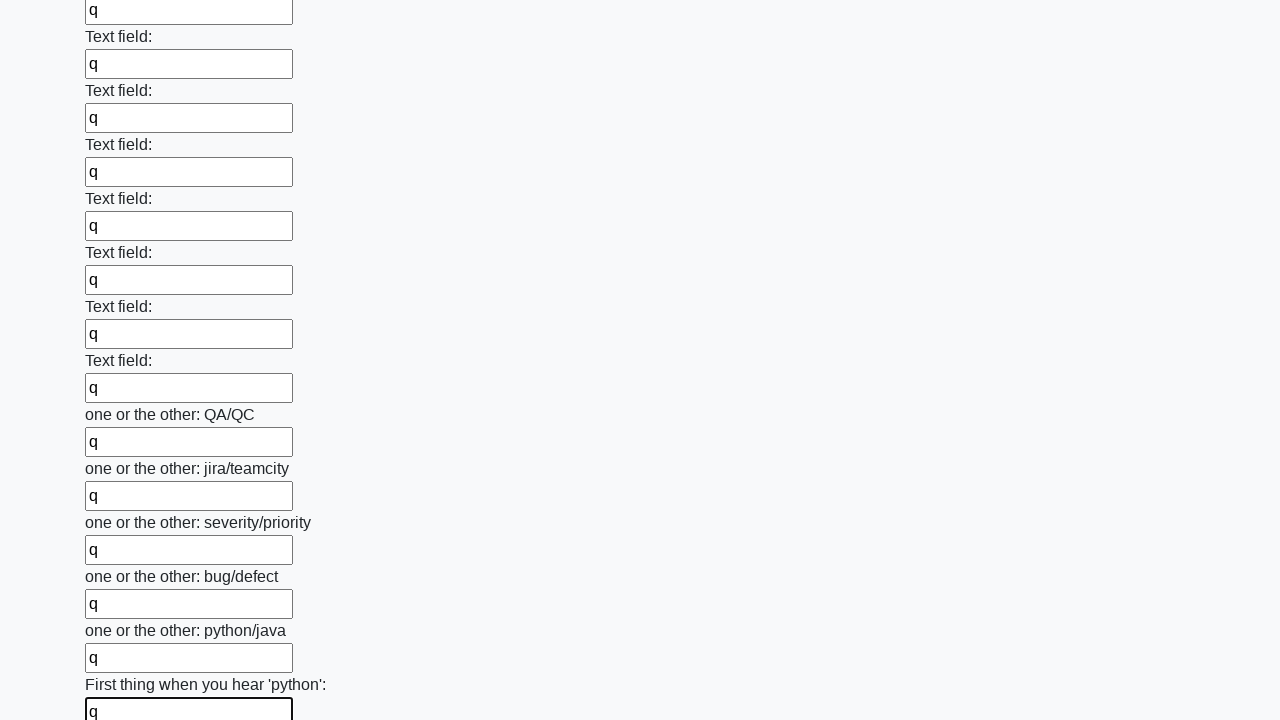

Filled input field 94 of 100 with value 'q' on body > div.container > form > div > input >> nth=93
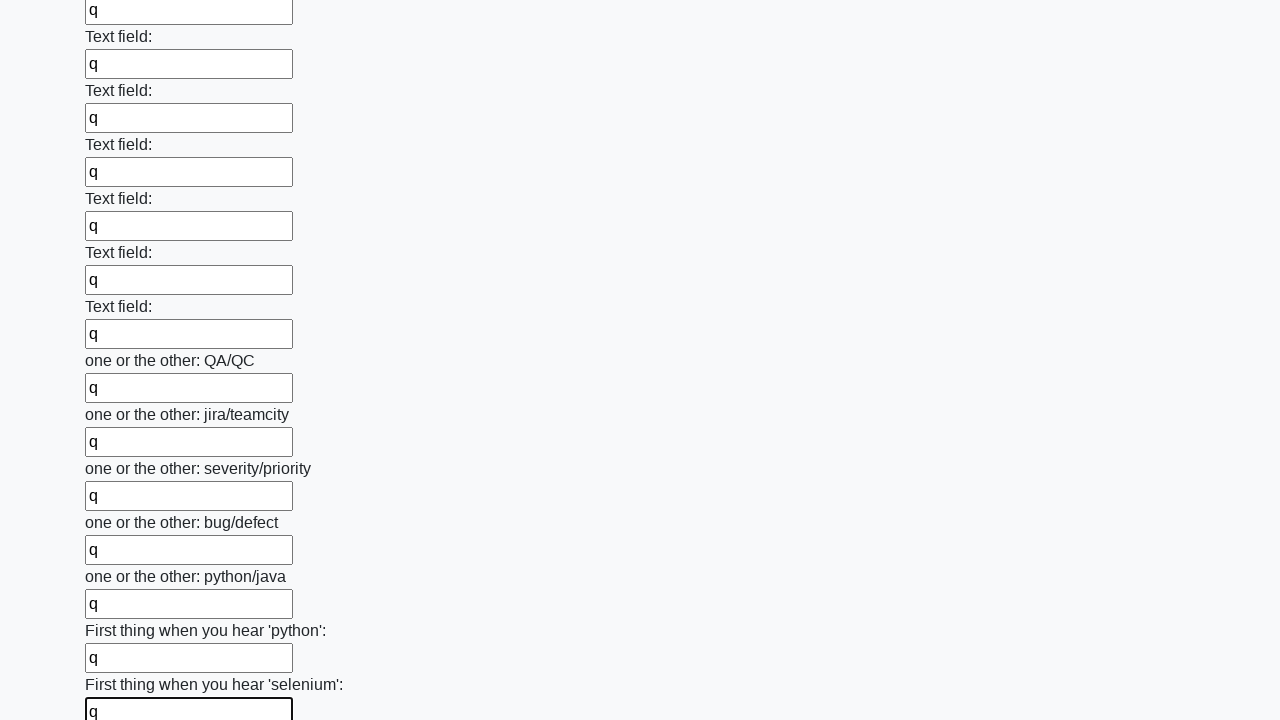

Filled input field 95 of 100 with value 'q' on body > div.container > form > div > input >> nth=94
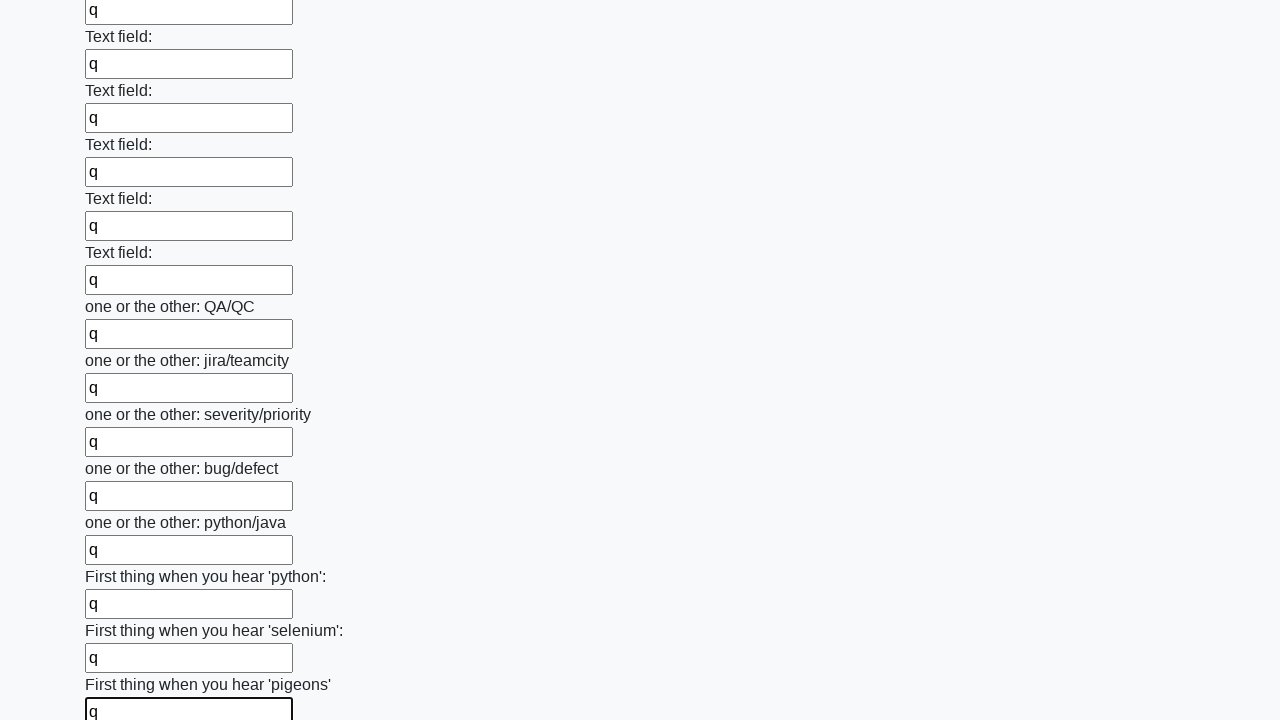

Filled input field 96 of 100 with value 'q' on body > div.container > form > div > input >> nth=95
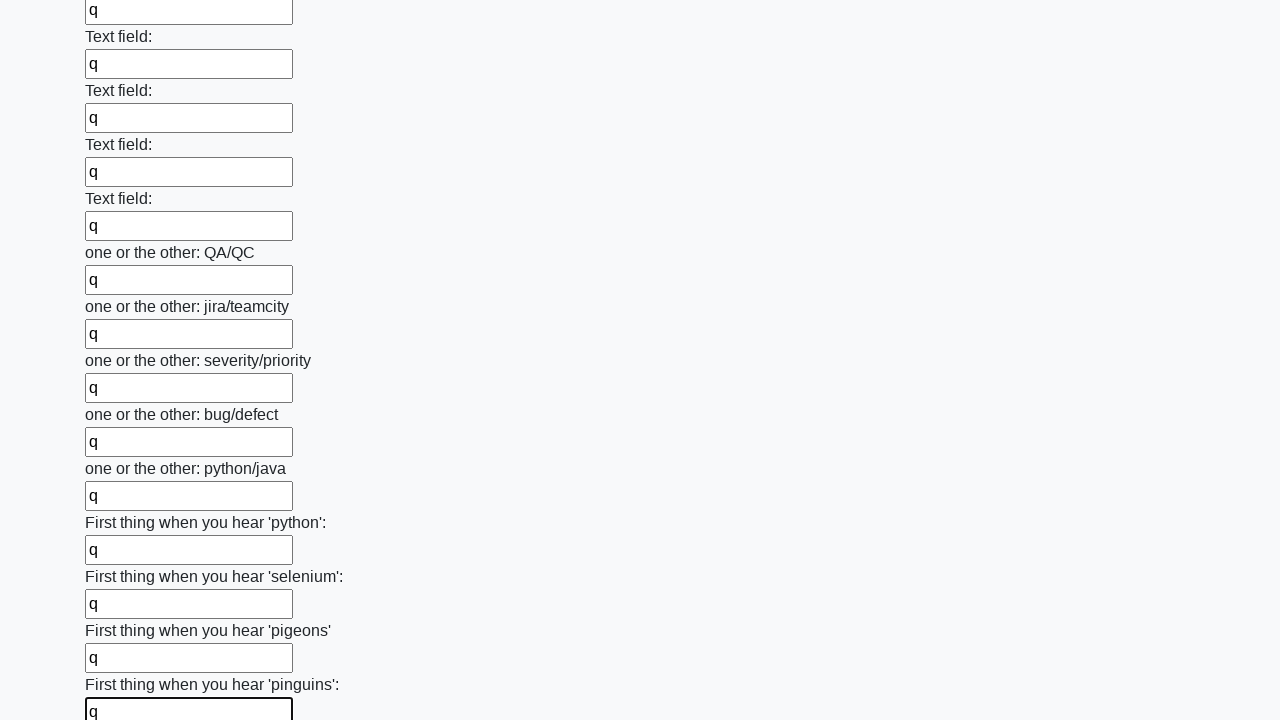

Filled input field 97 of 100 with value 'q' on body > div.container > form > div > input >> nth=96
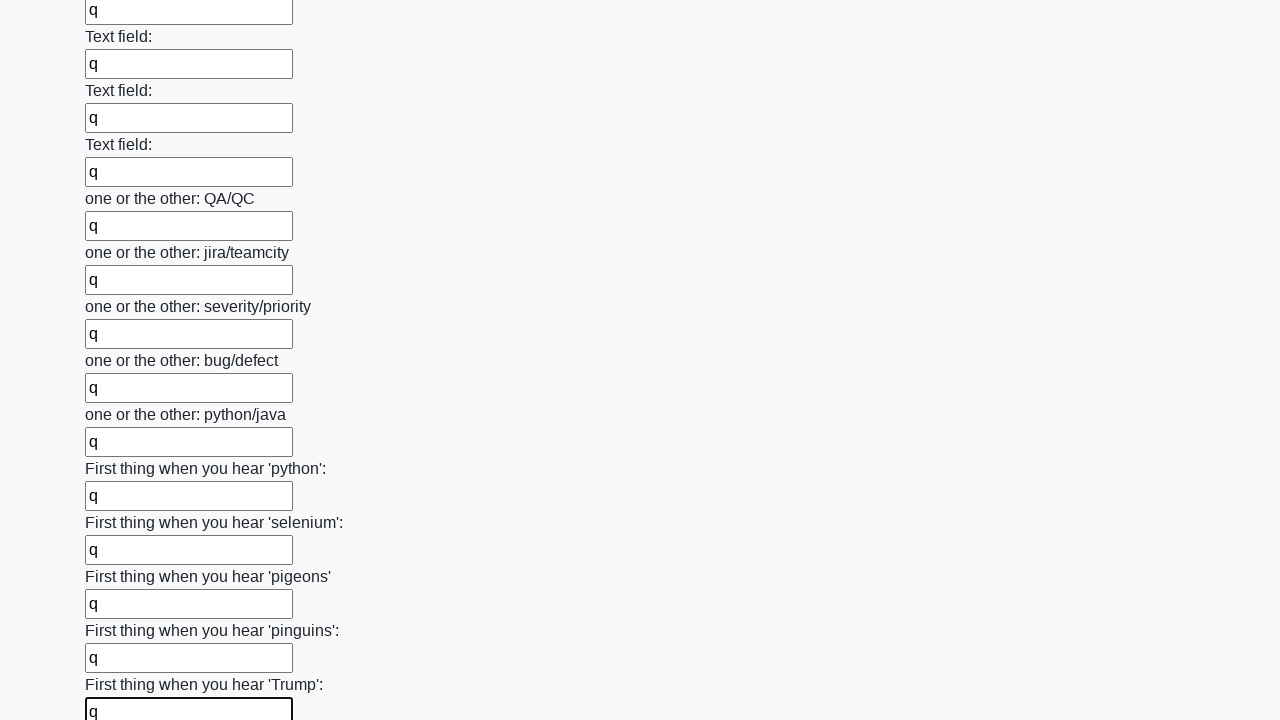

Filled input field 98 of 100 with value 'q' on body > div.container > form > div > input >> nth=97
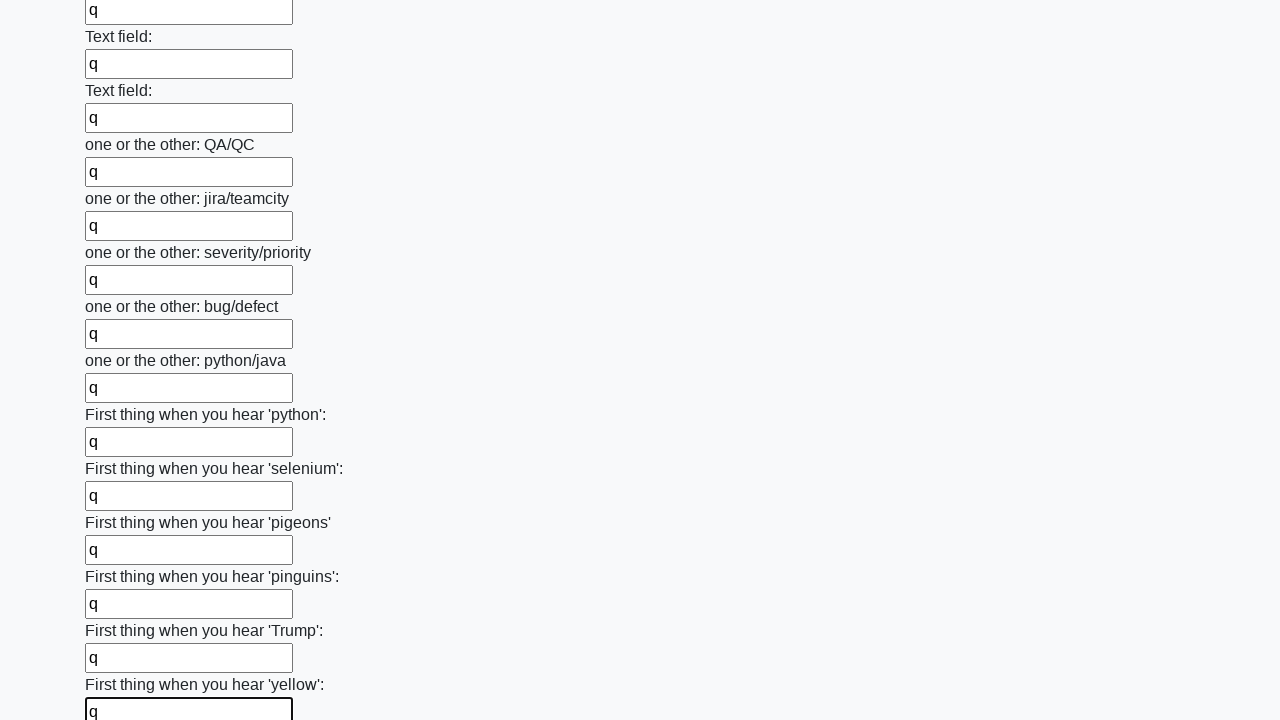

Filled input field 99 of 100 with value 'q' on body > div.container > form > div > input >> nth=98
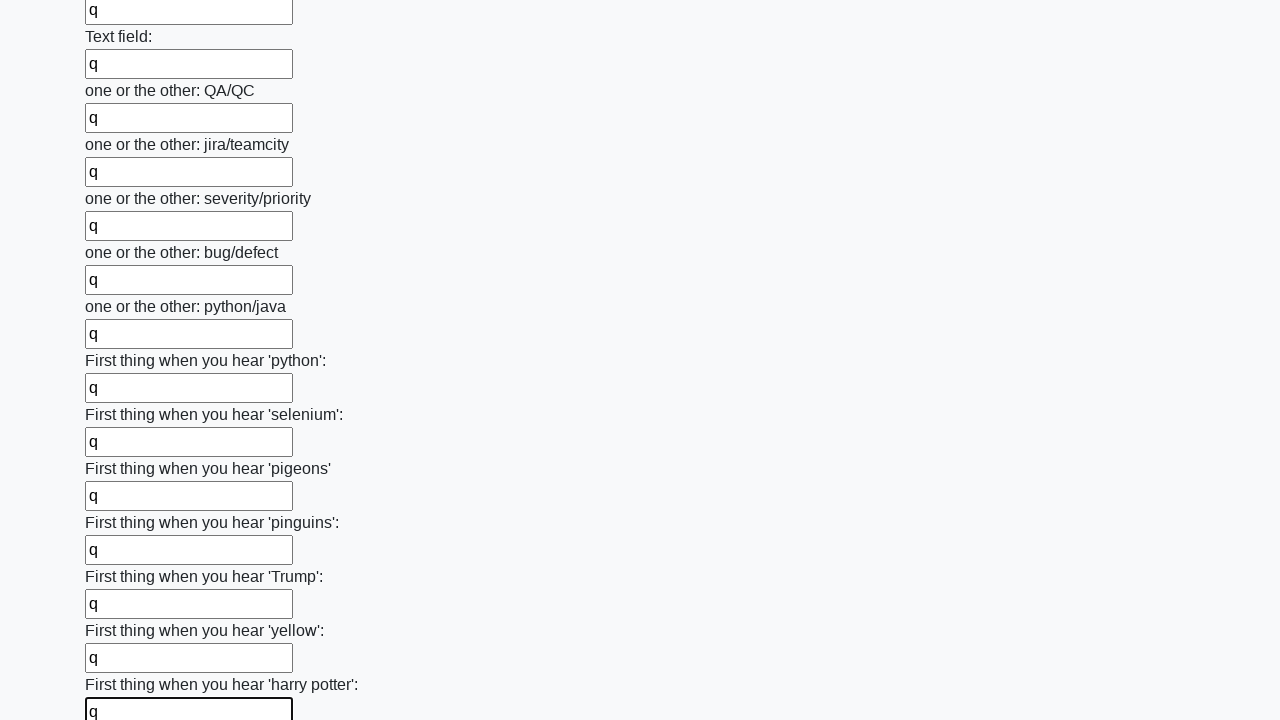

Filled input field 100 of 100 with value 'q' on body > div.container > form > div > input >> nth=99
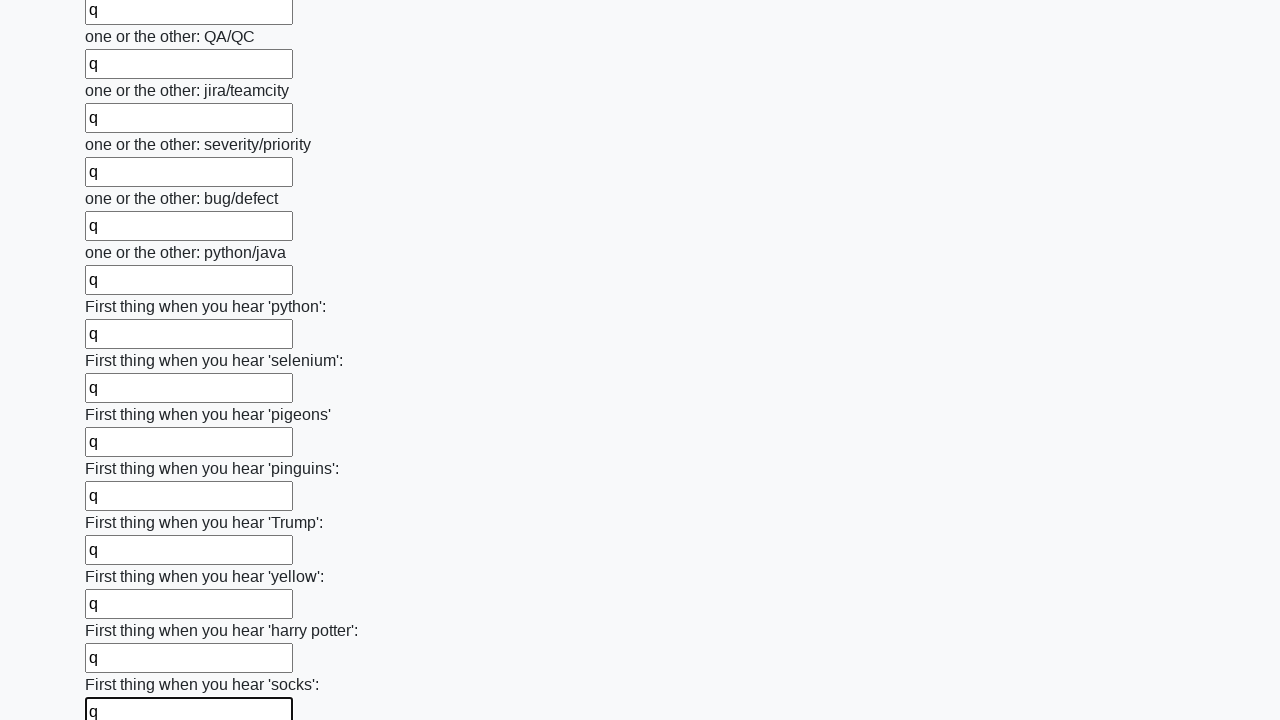

Clicked the form submit button at (123, 611) on body > div.container > form > button
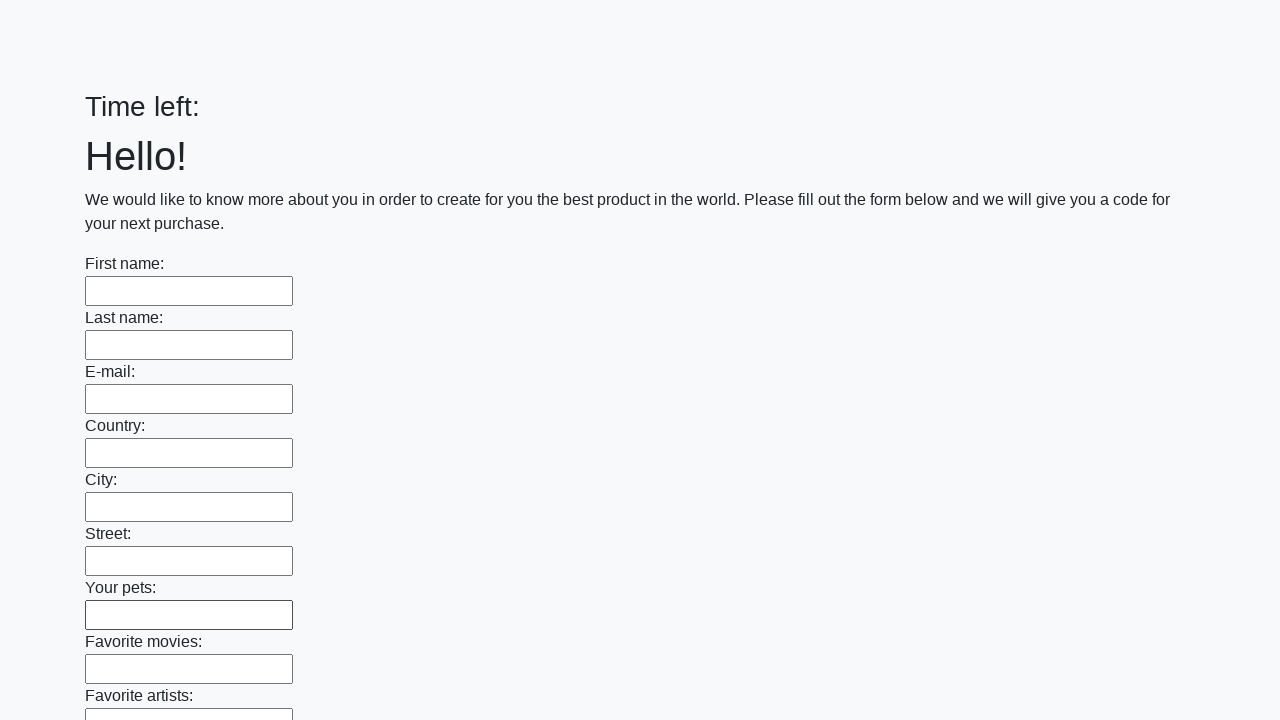

Set up dialog handler to accept any alerts
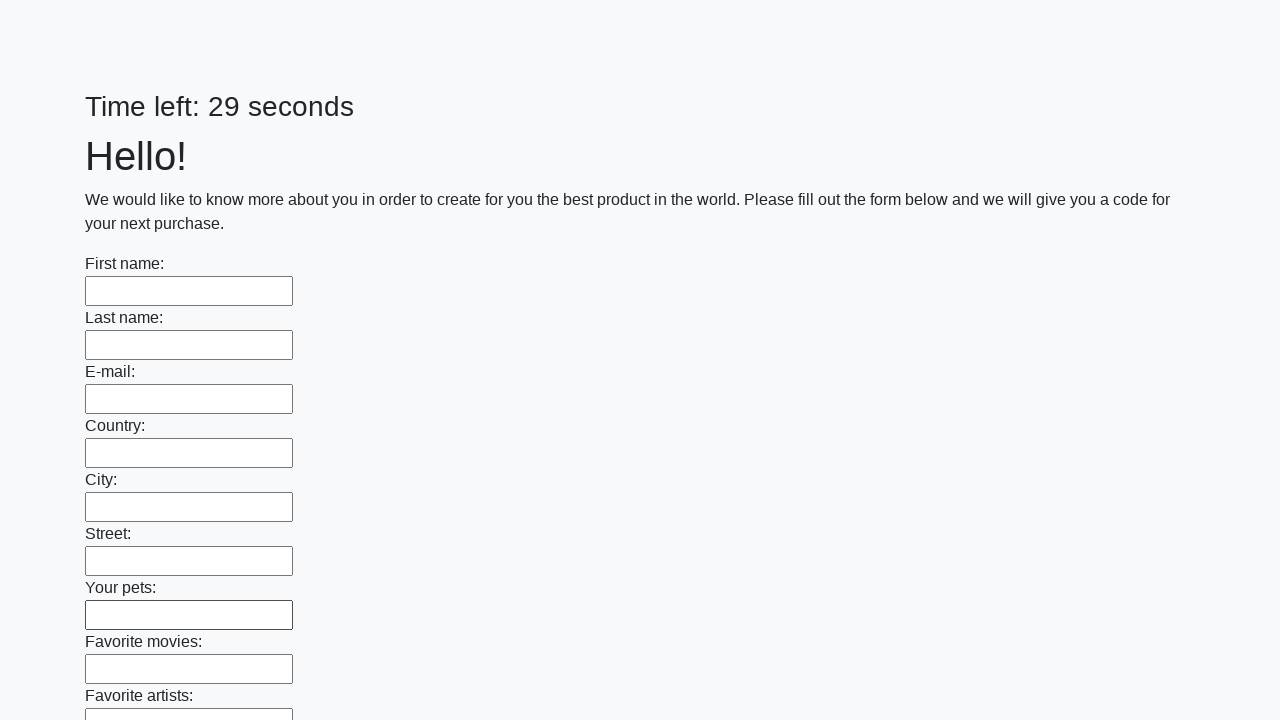

Waited 2 seconds for alert dialog to appear and be processed
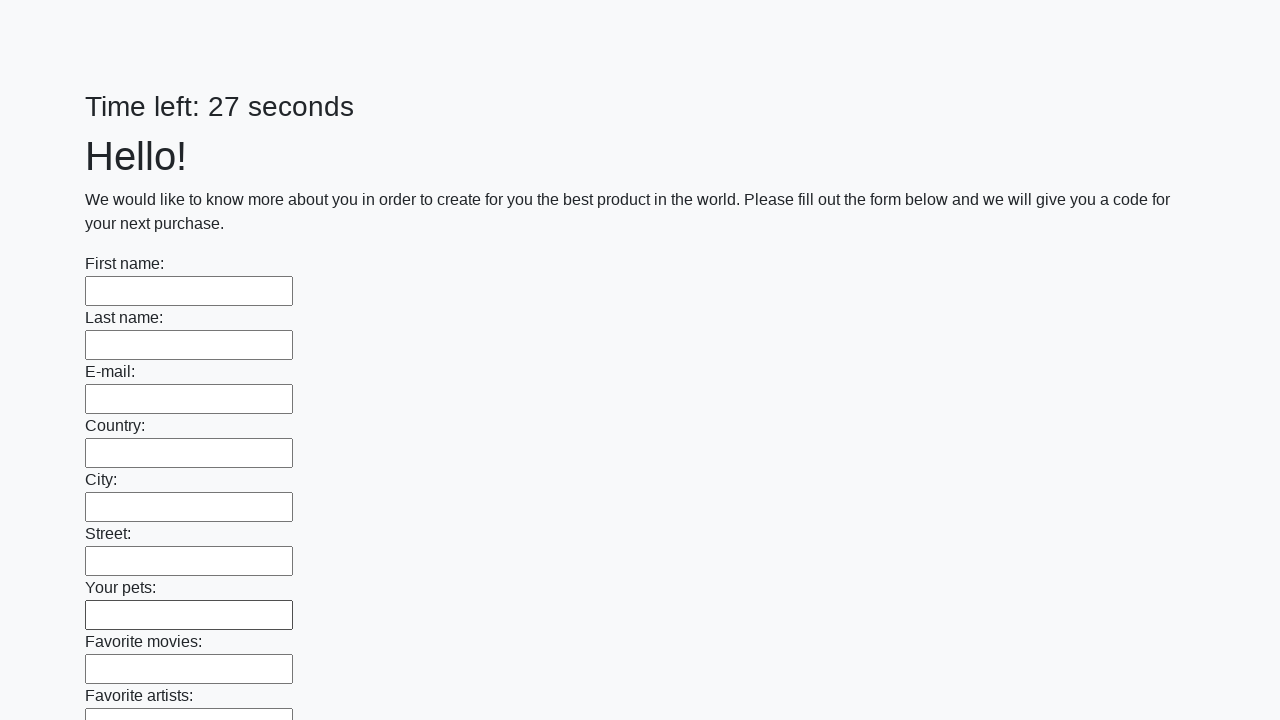

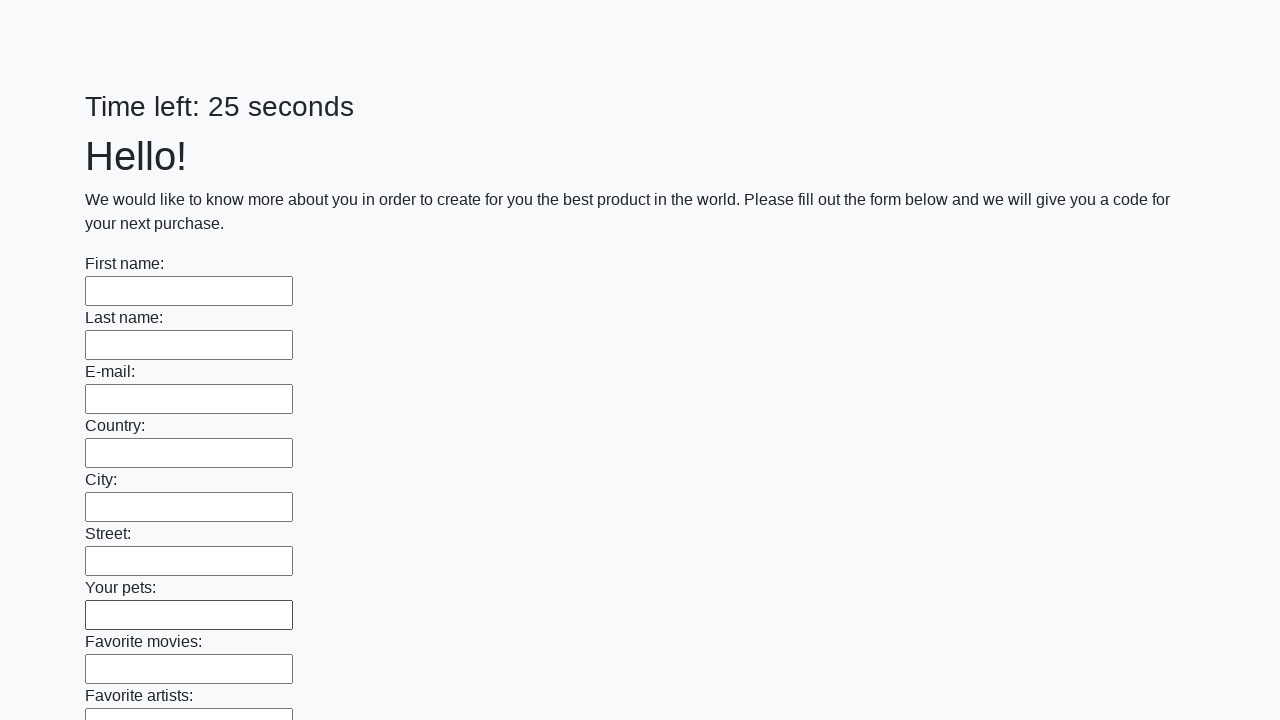